Tests filling out a large form by entering text into all input fields and submitting the form by clicking the submit button

Starting URL: https://suninjuly.github.io/huge_form.html

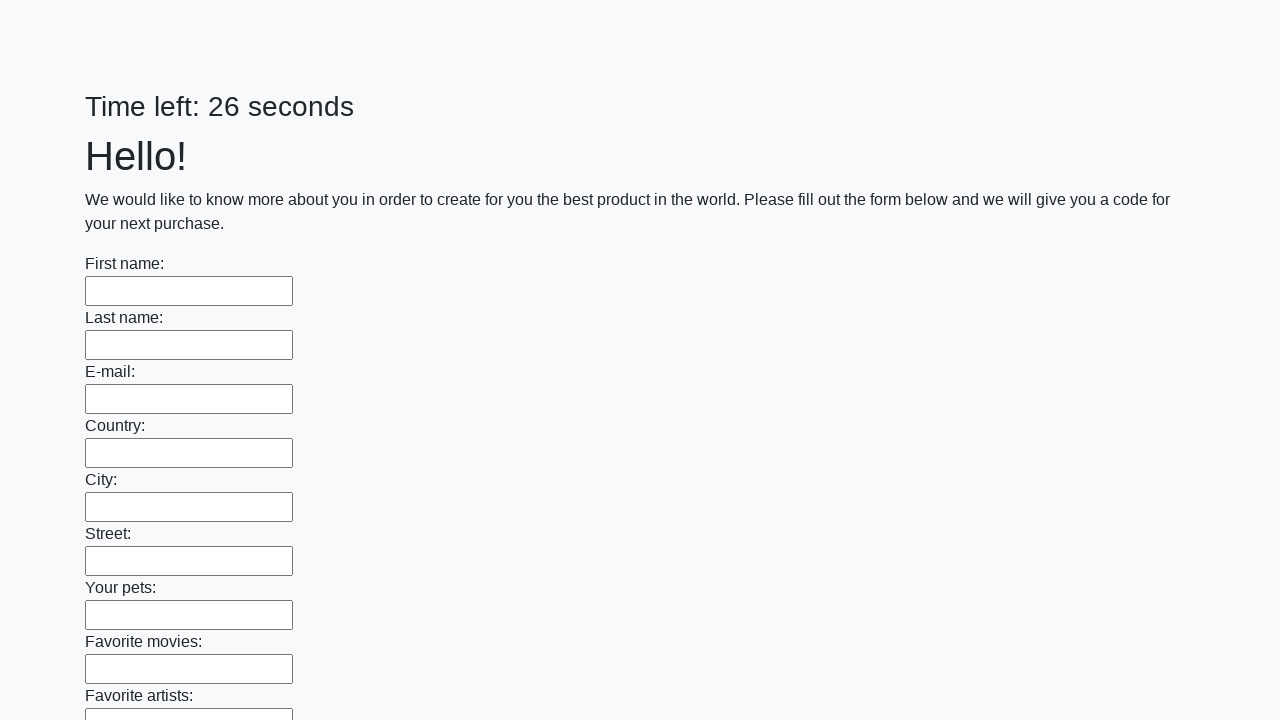

Navigated to huge form page
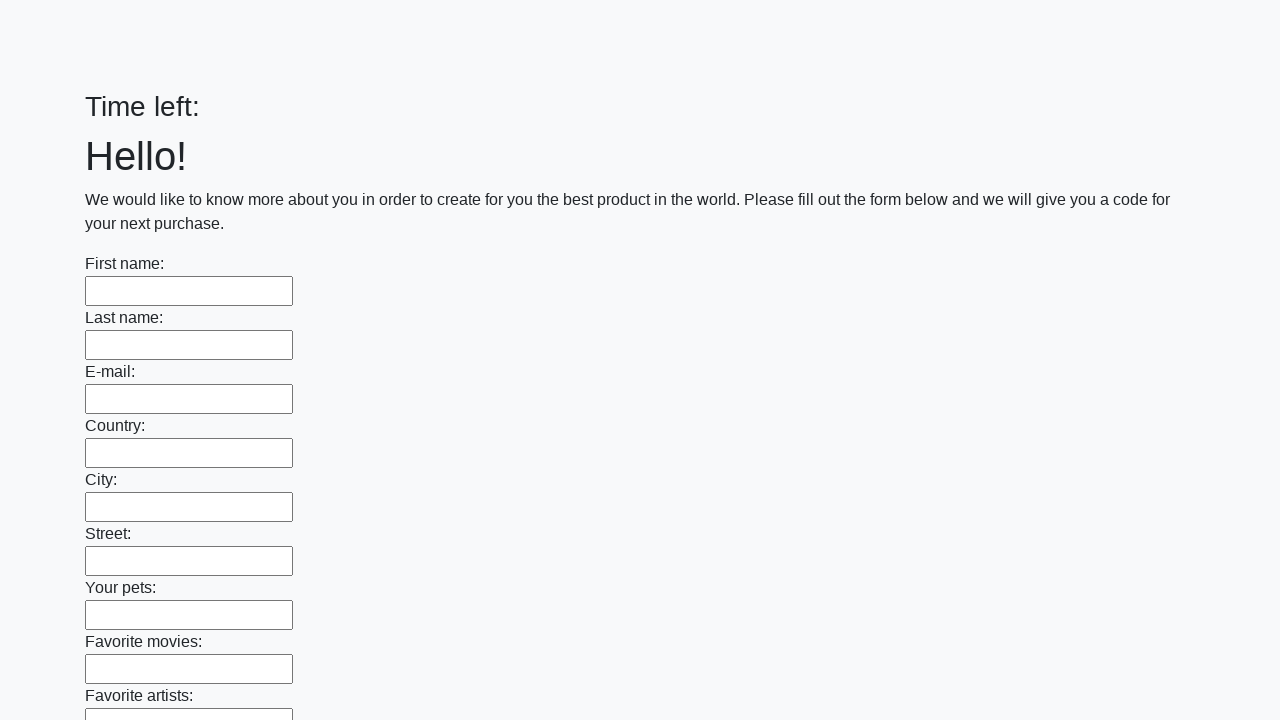

Filled input field with 'Мой ответ' on input >> nth=0
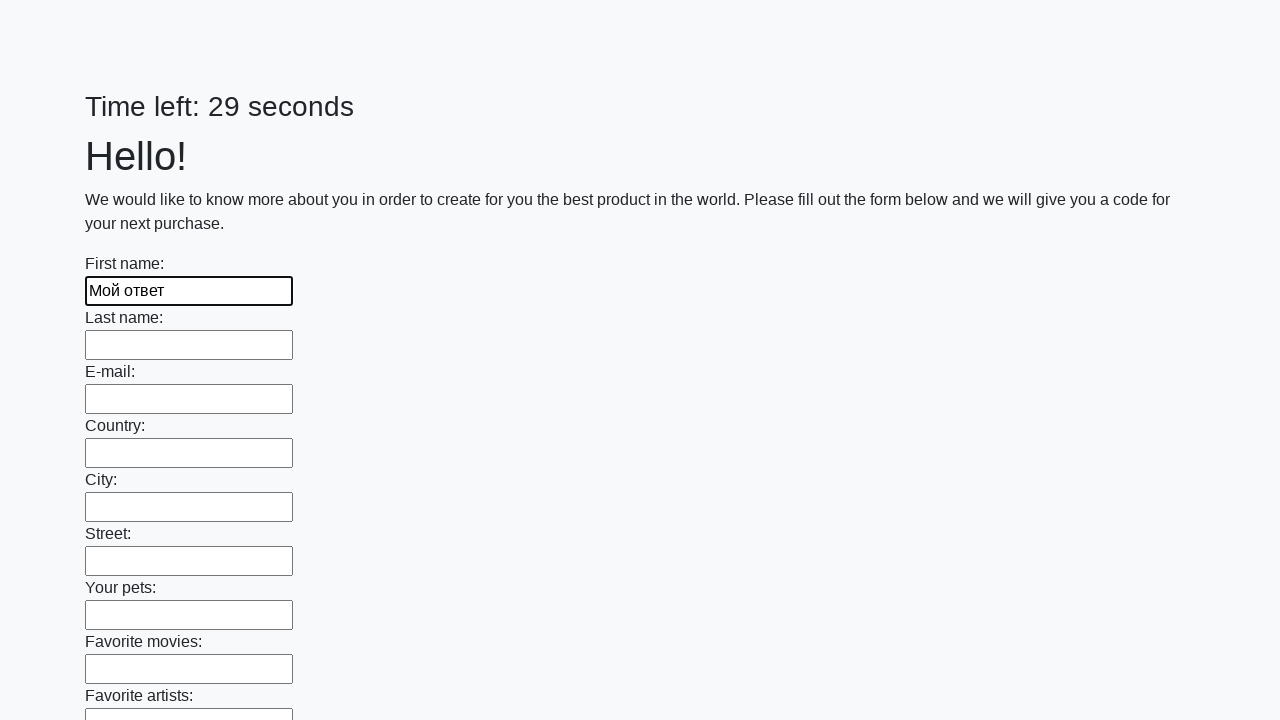

Filled input field with 'Мой ответ' on input >> nth=1
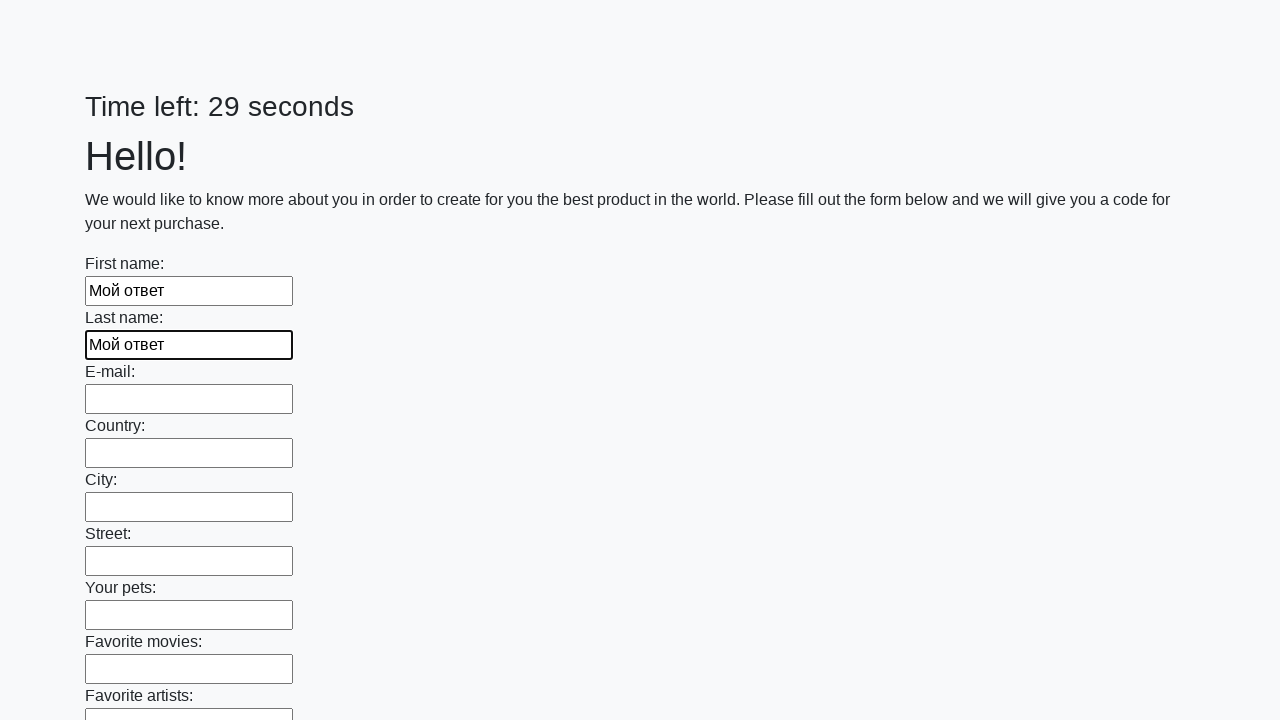

Filled input field with 'Мой ответ' on input >> nth=2
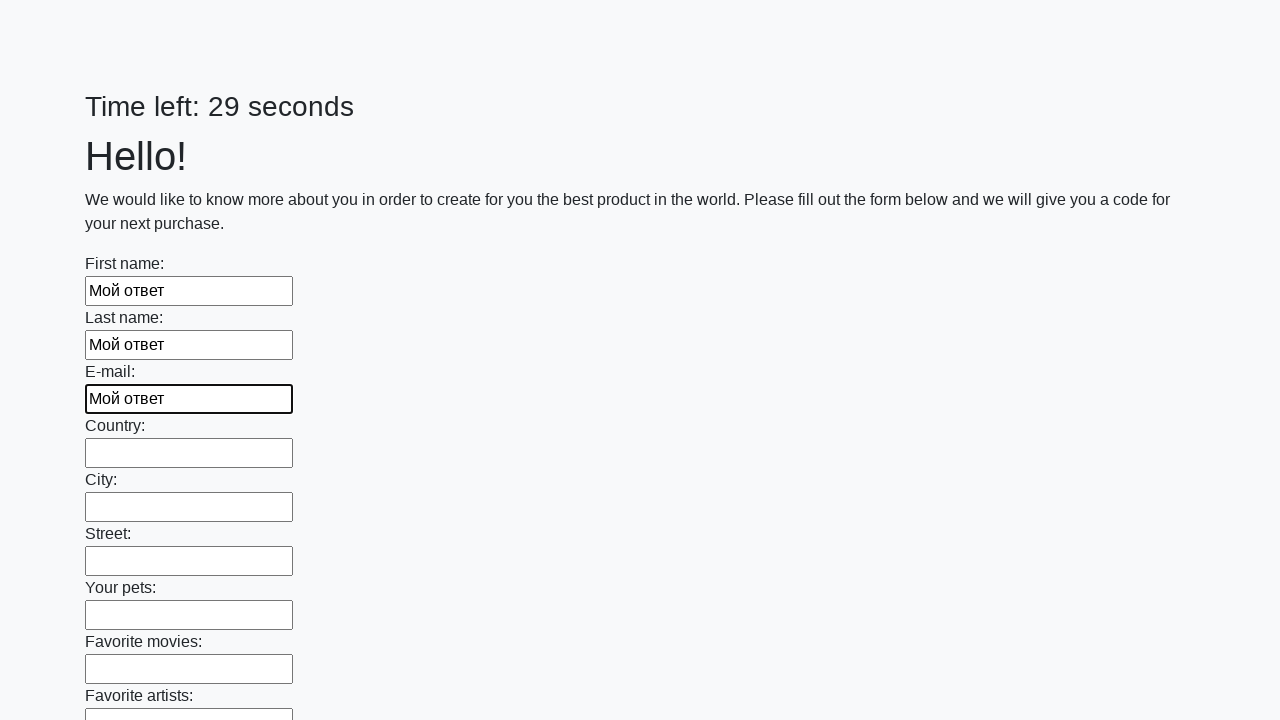

Filled input field with 'Мой ответ' on input >> nth=3
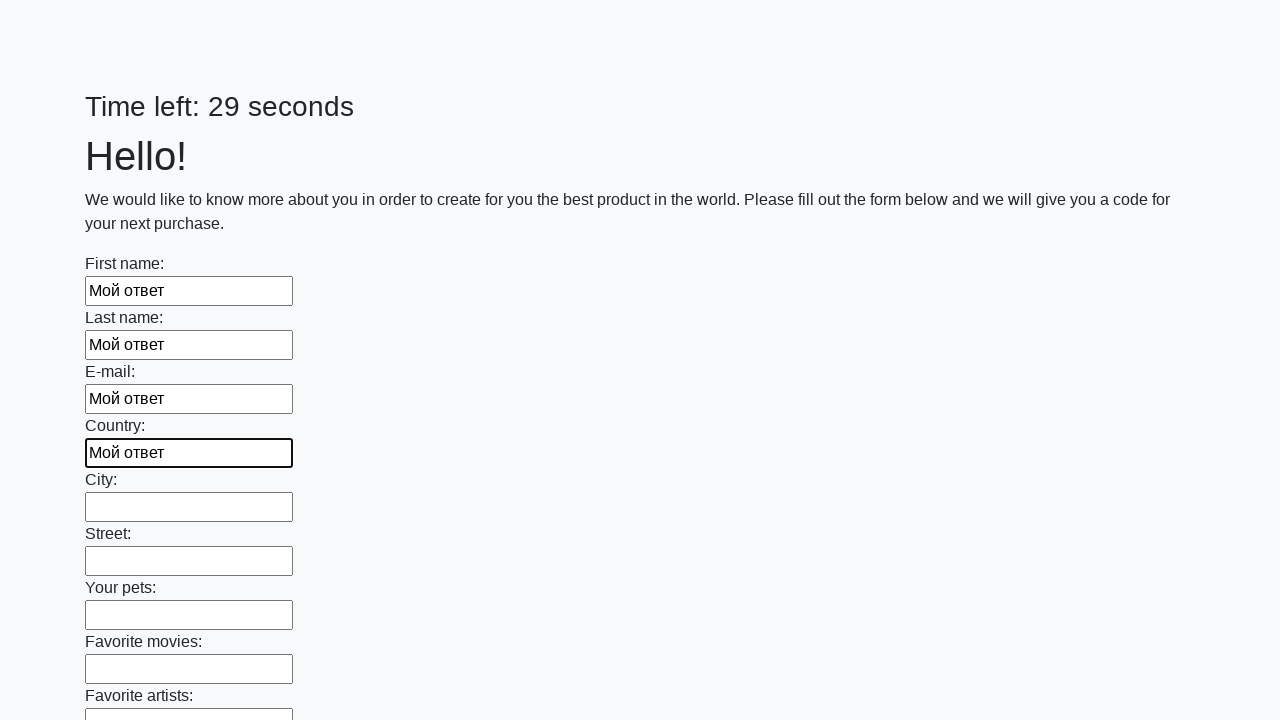

Filled input field with 'Мой ответ' on input >> nth=4
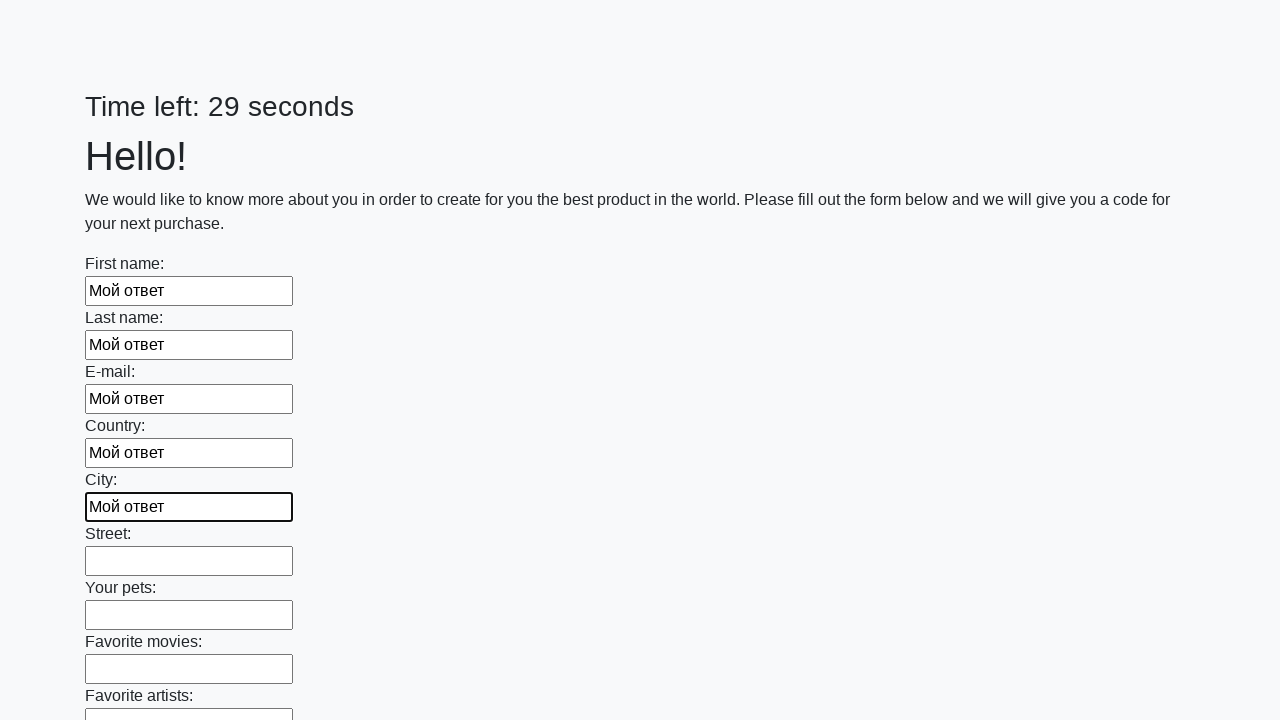

Filled input field with 'Мой ответ' on input >> nth=5
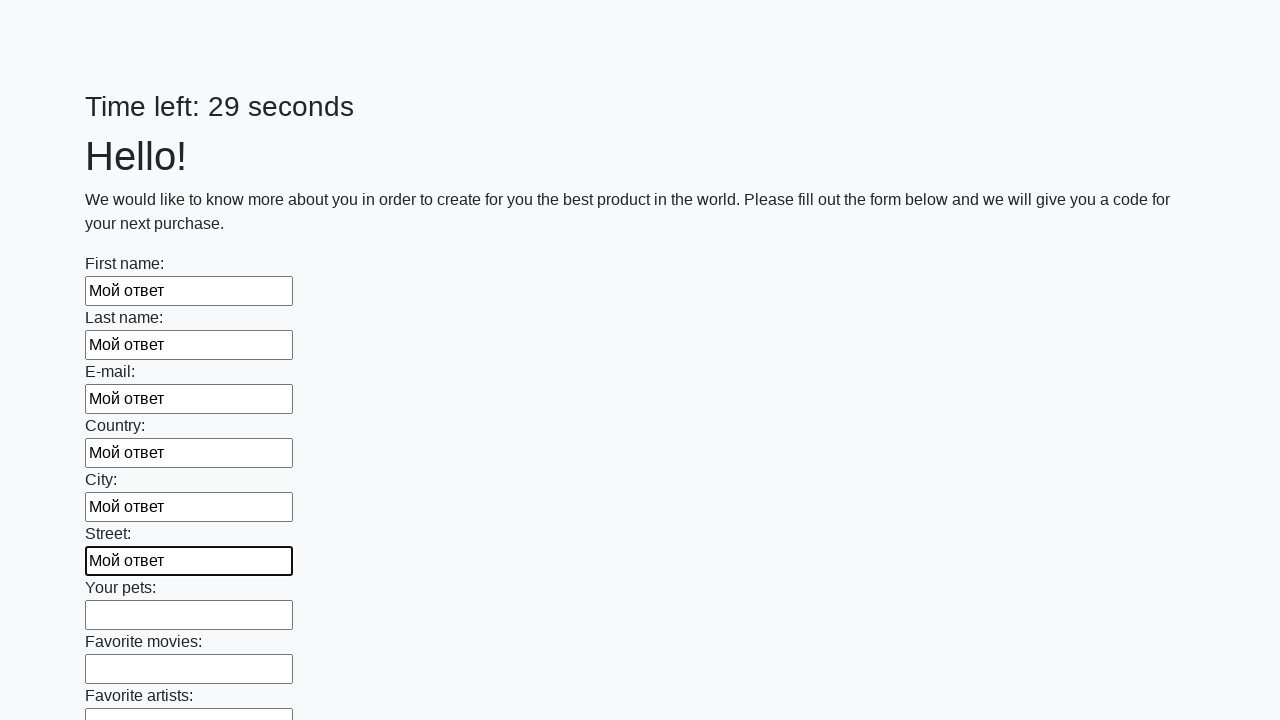

Filled input field with 'Мой ответ' on input >> nth=6
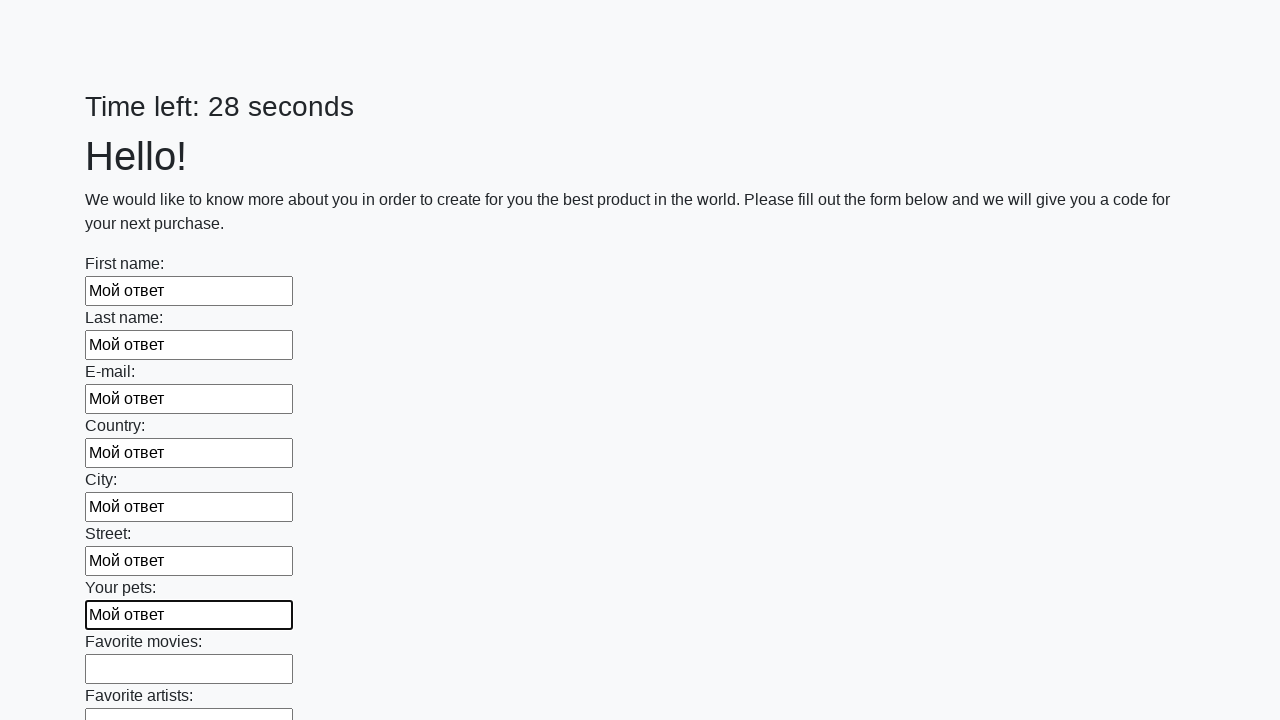

Filled input field with 'Мой ответ' on input >> nth=7
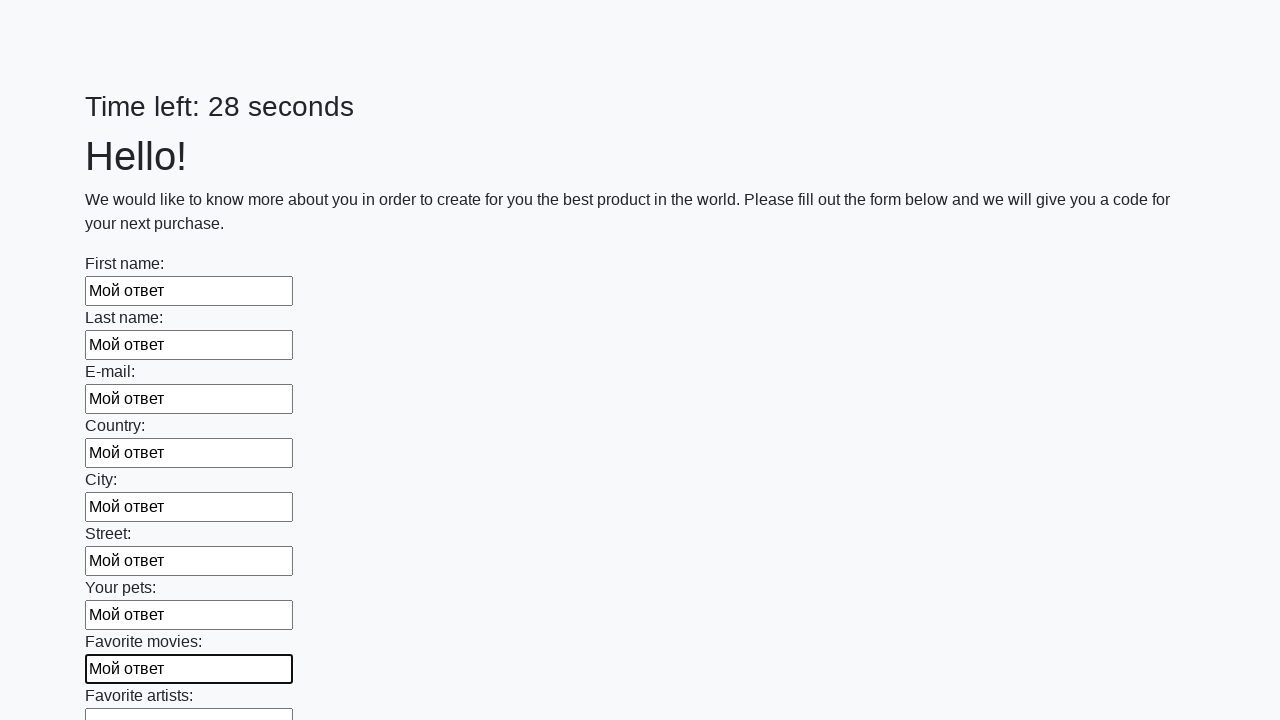

Filled input field with 'Мой ответ' on input >> nth=8
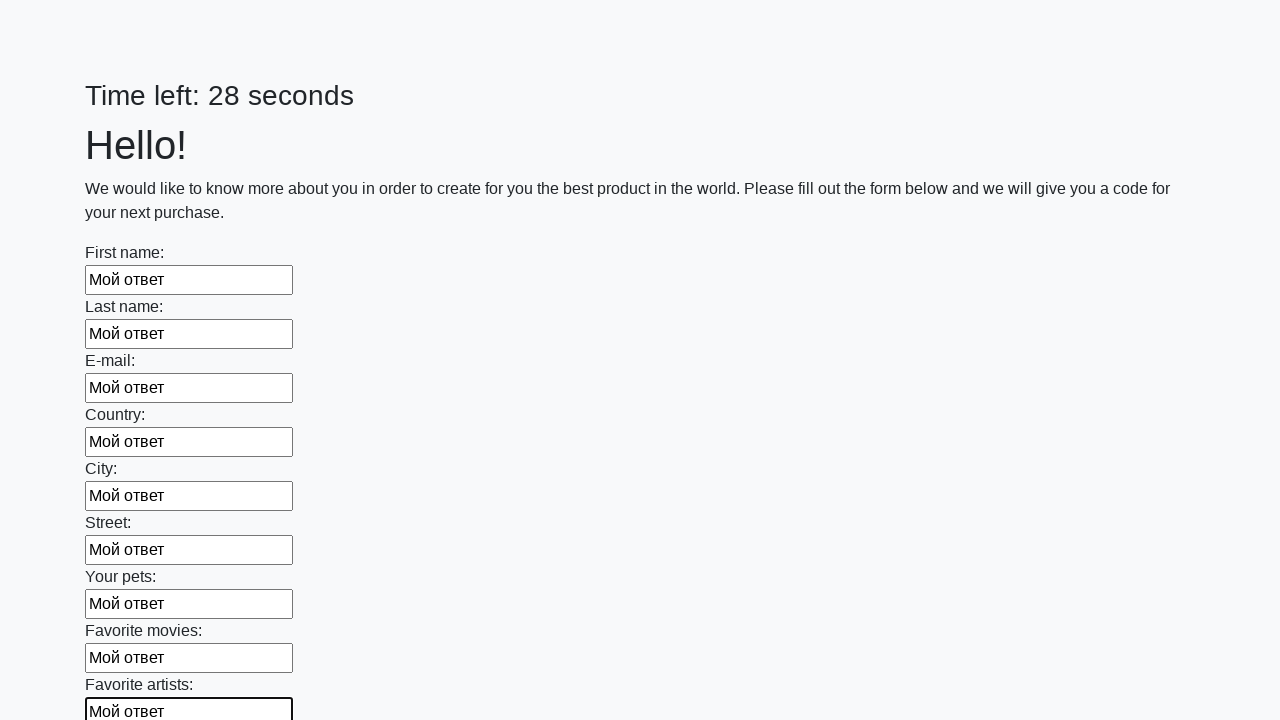

Filled input field with 'Мой ответ' on input >> nth=9
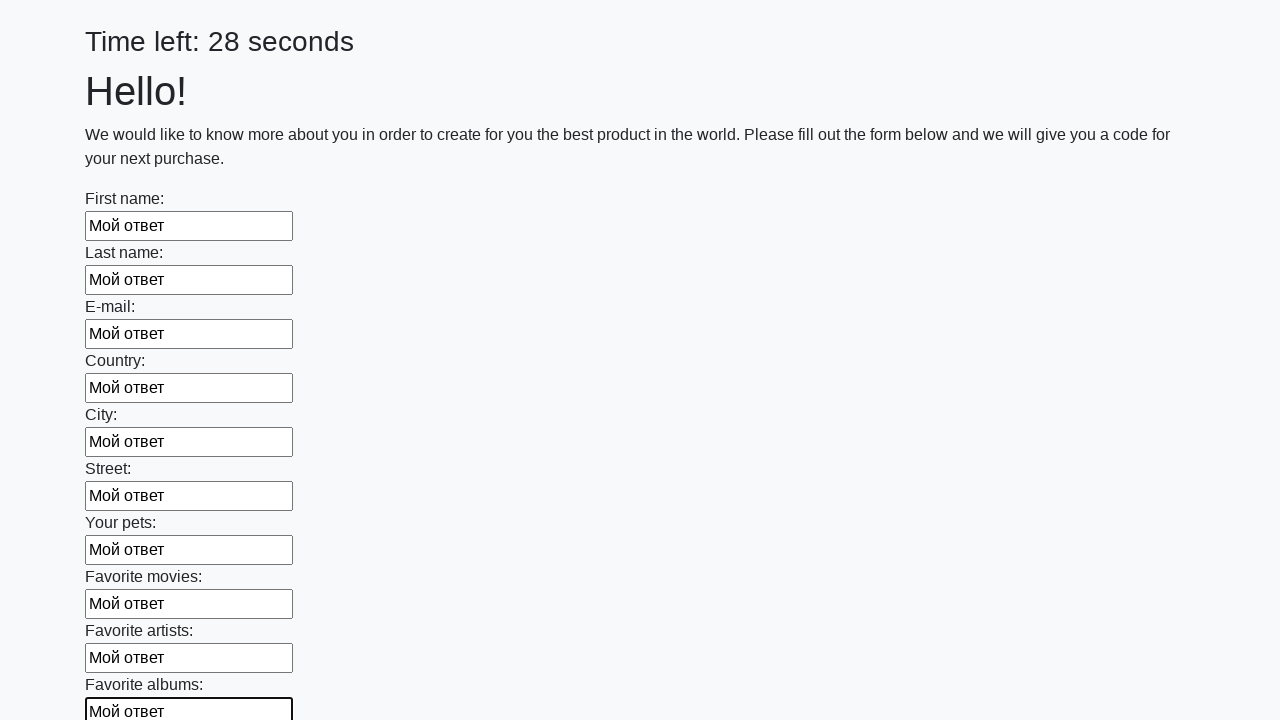

Filled input field with 'Мой ответ' on input >> nth=10
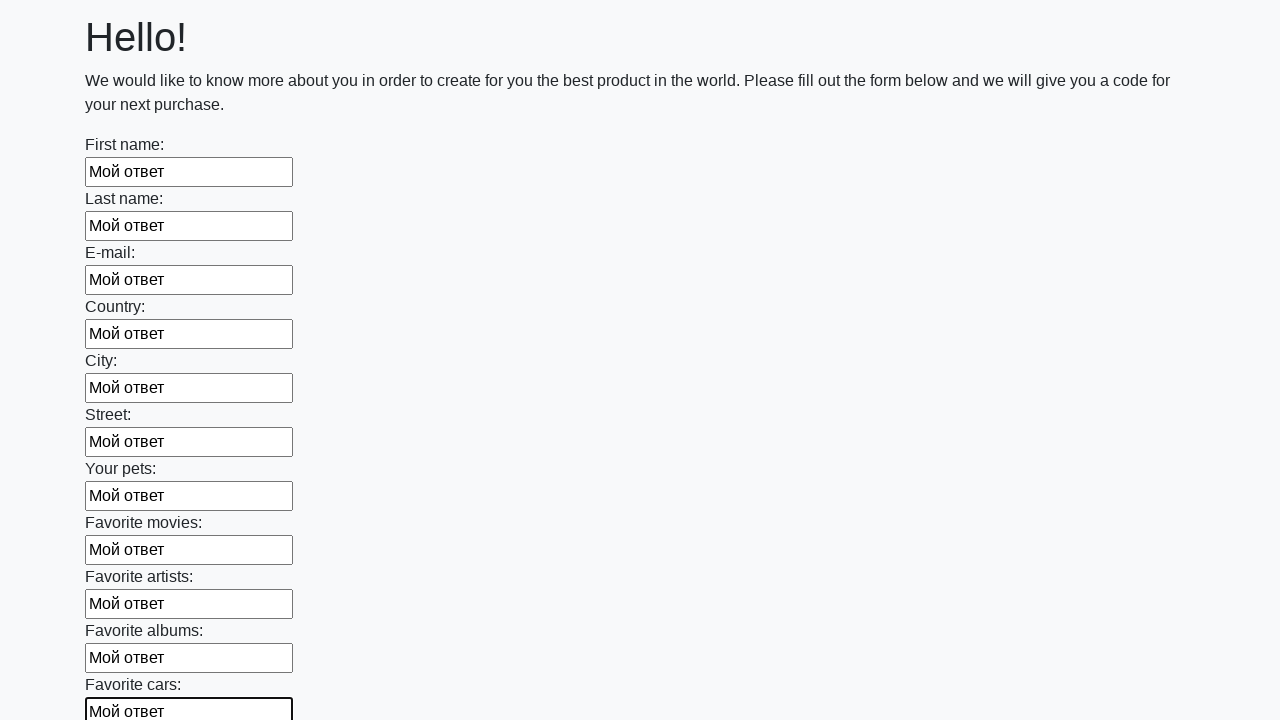

Filled input field with 'Мой ответ' on input >> nth=11
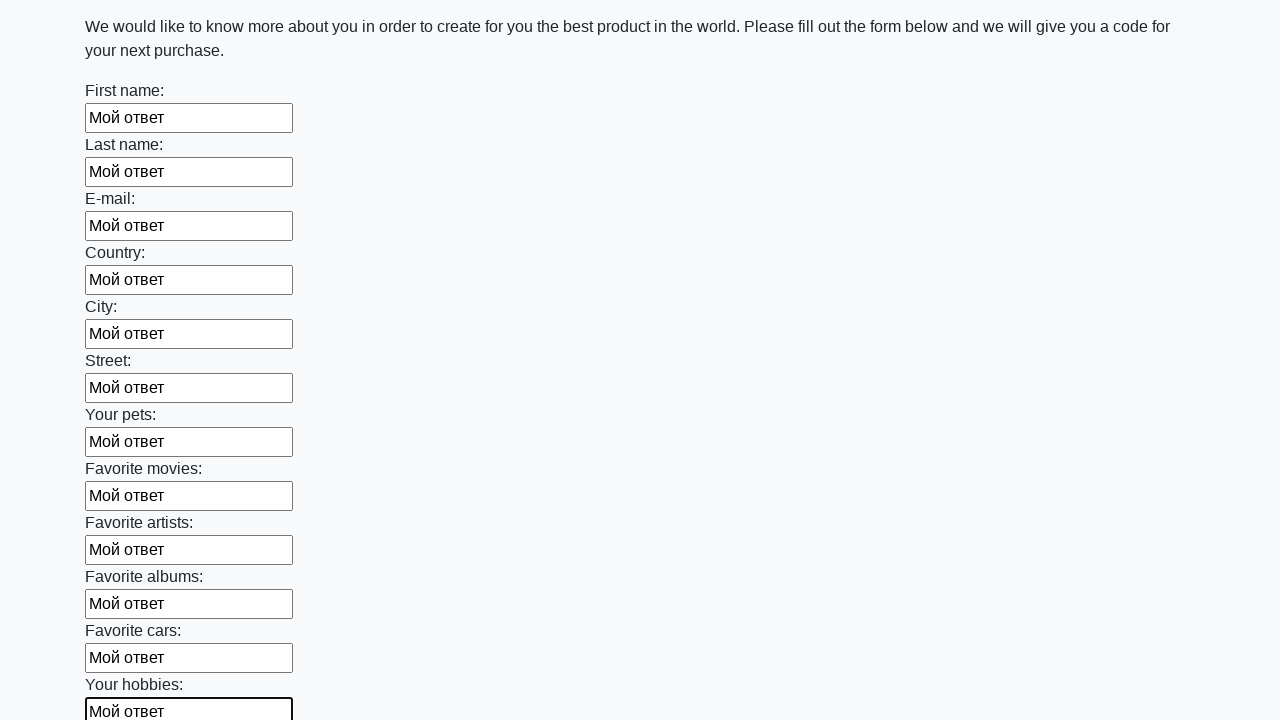

Filled input field with 'Мой ответ' on input >> nth=12
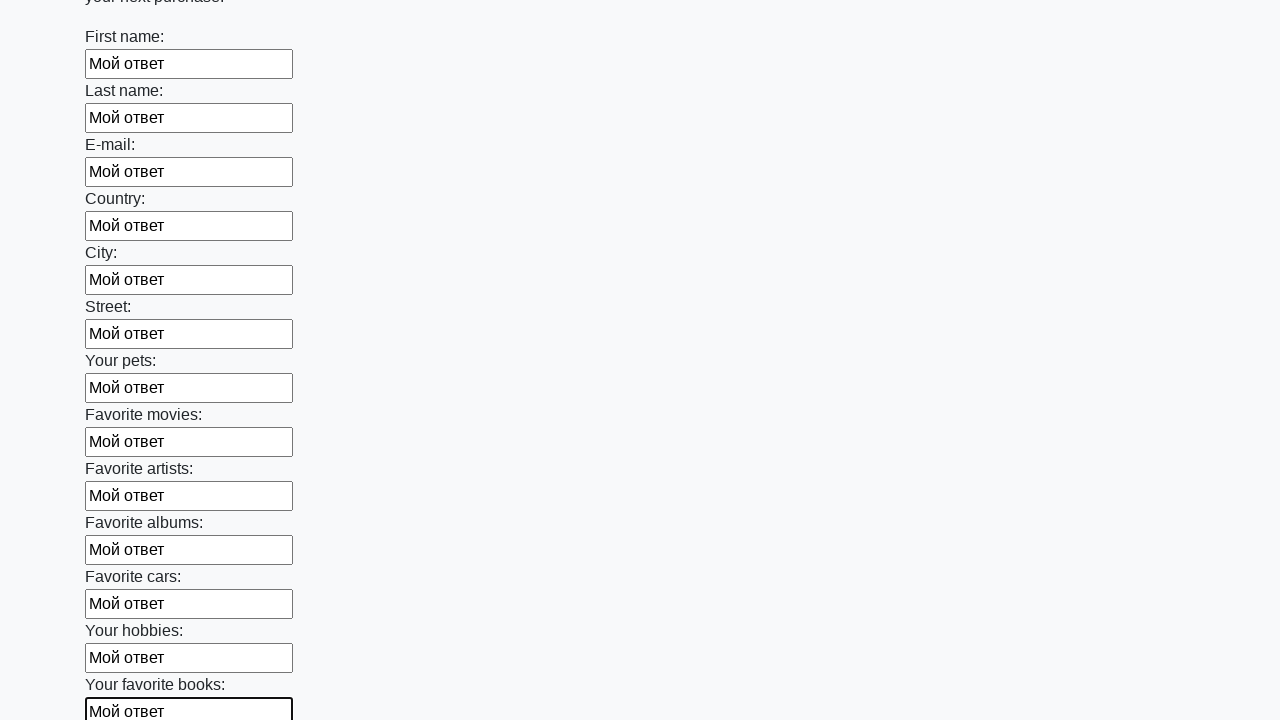

Filled input field with 'Мой ответ' on input >> nth=13
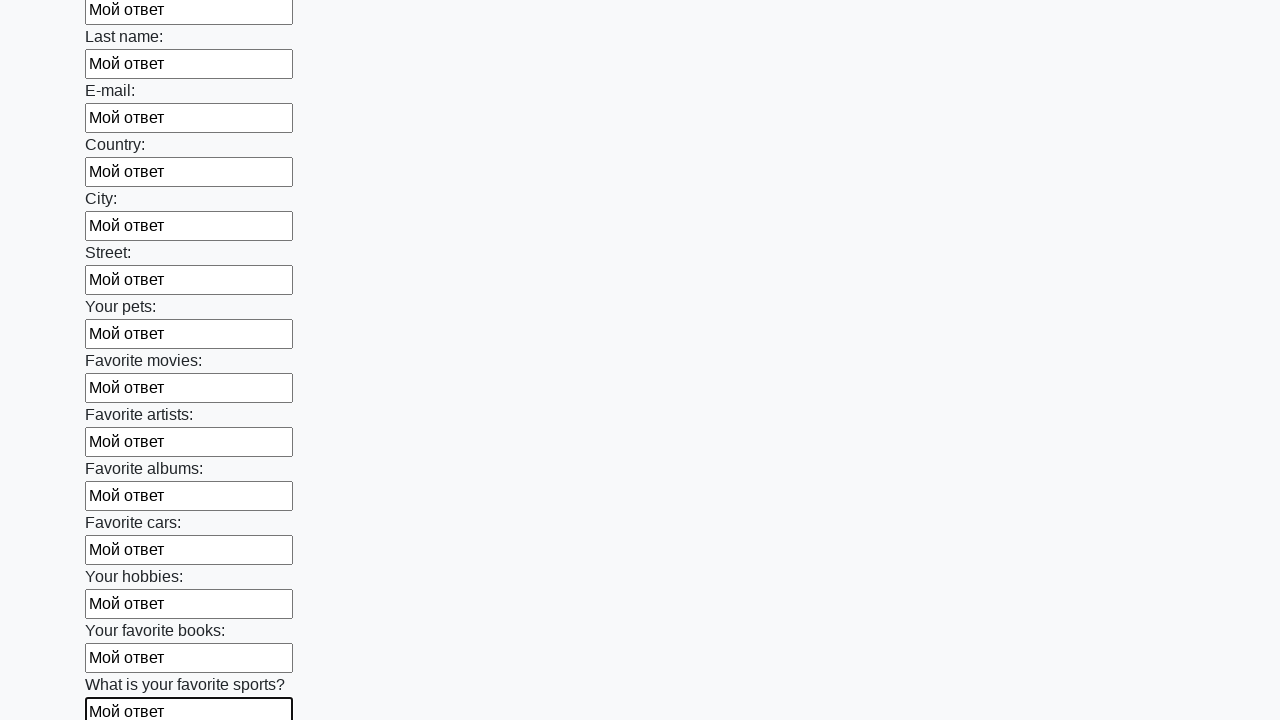

Filled input field with 'Мой ответ' on input >> nth=14
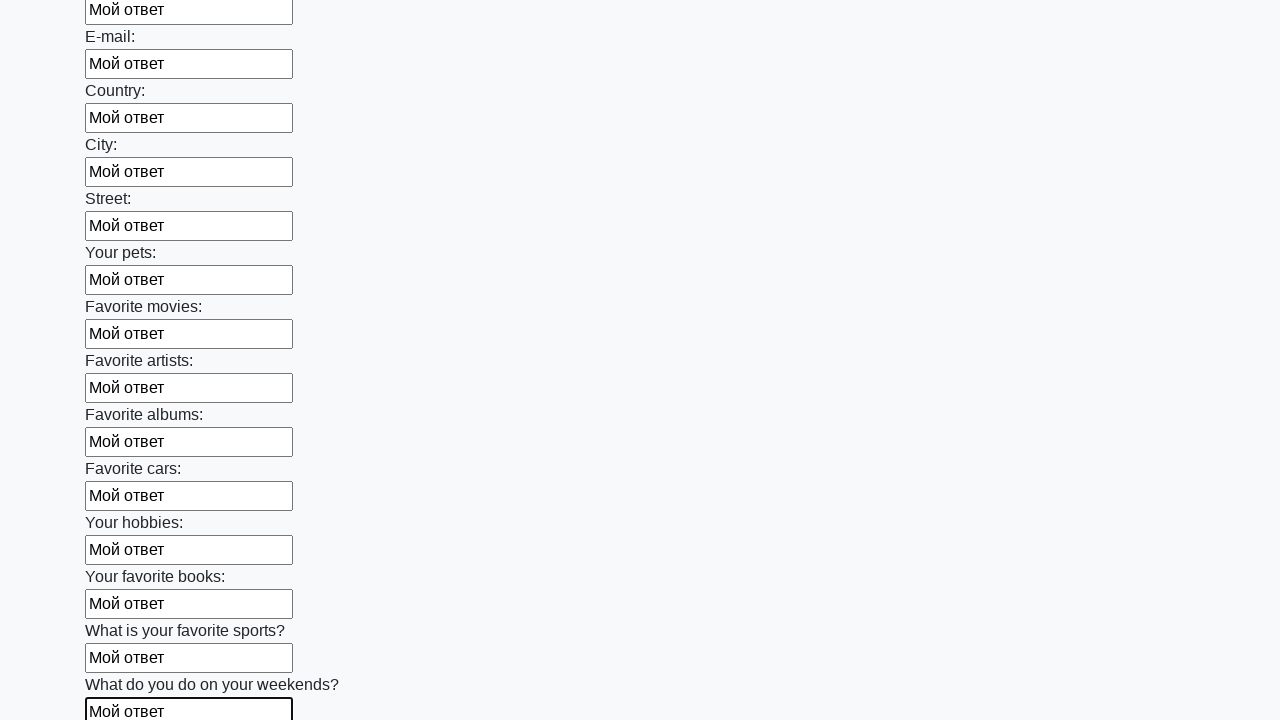

Filled input field with 'Мой ответ' on input >> nth=15
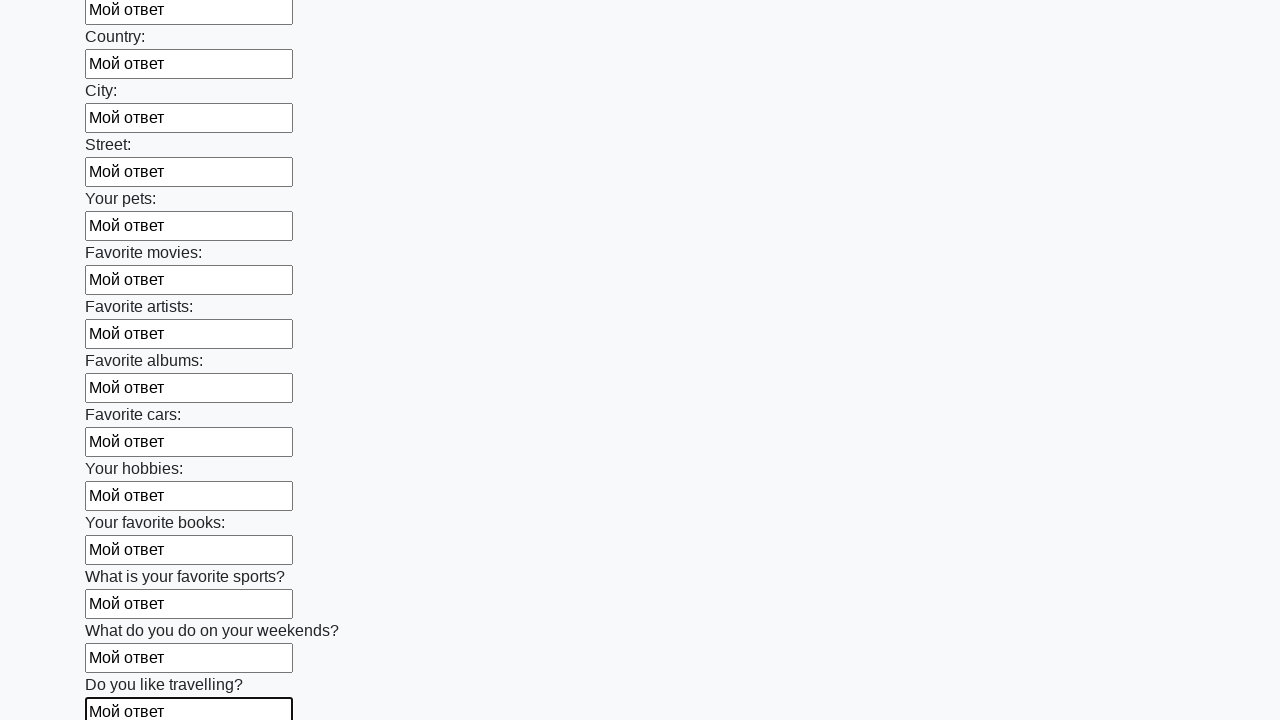

Filled input field with 'Мой ответ' on input >> nth=16
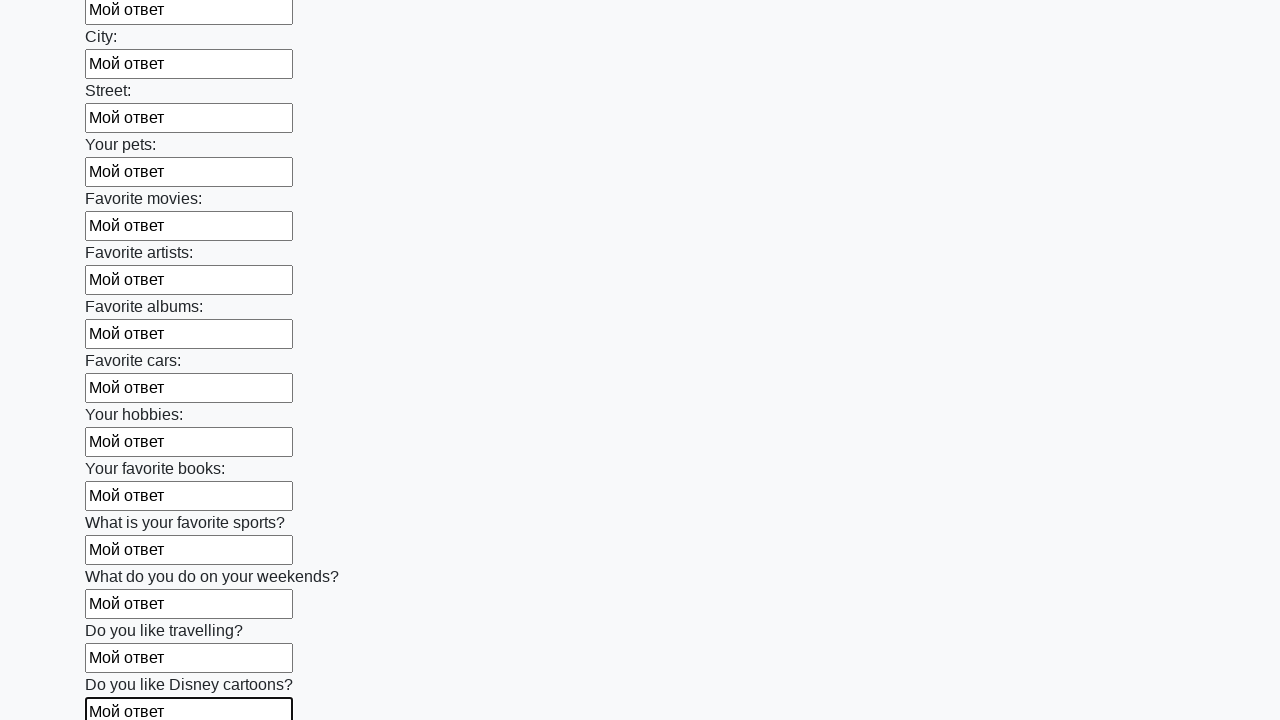

Filled input field with 'Мой ответ' on input >> nth=17
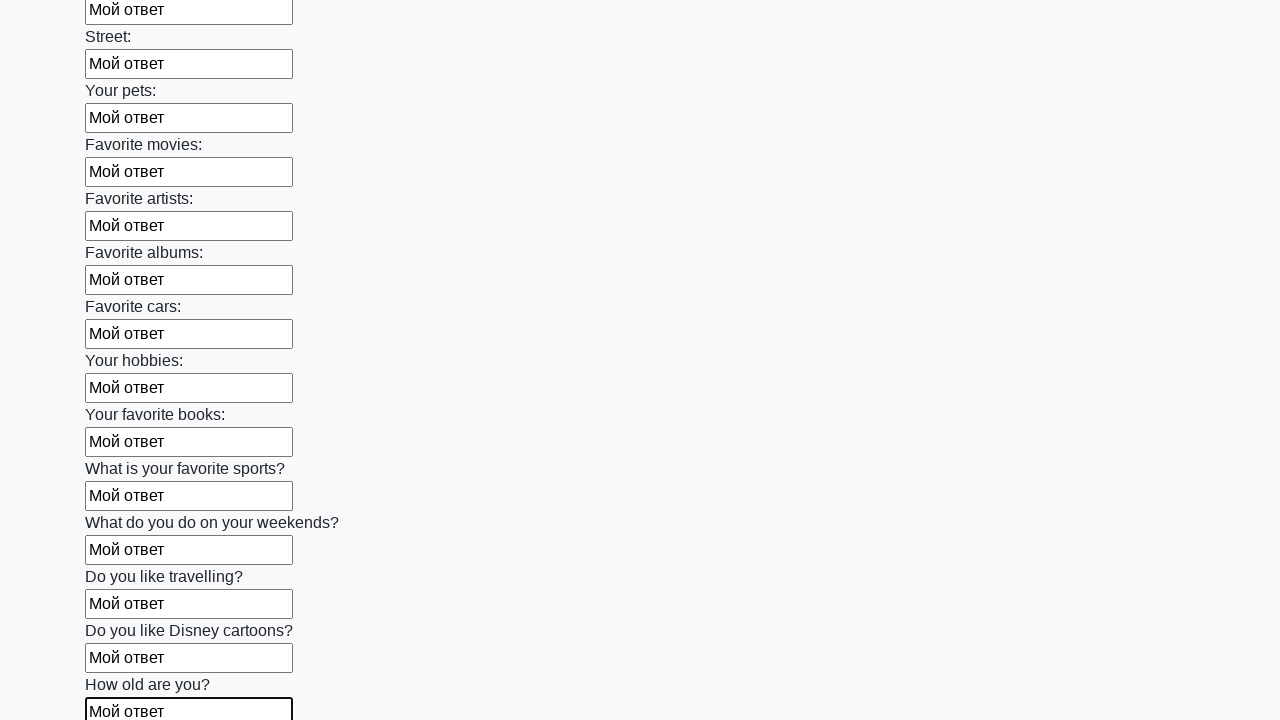

Filled input field with 'Мой ответ' on input >> nth=18
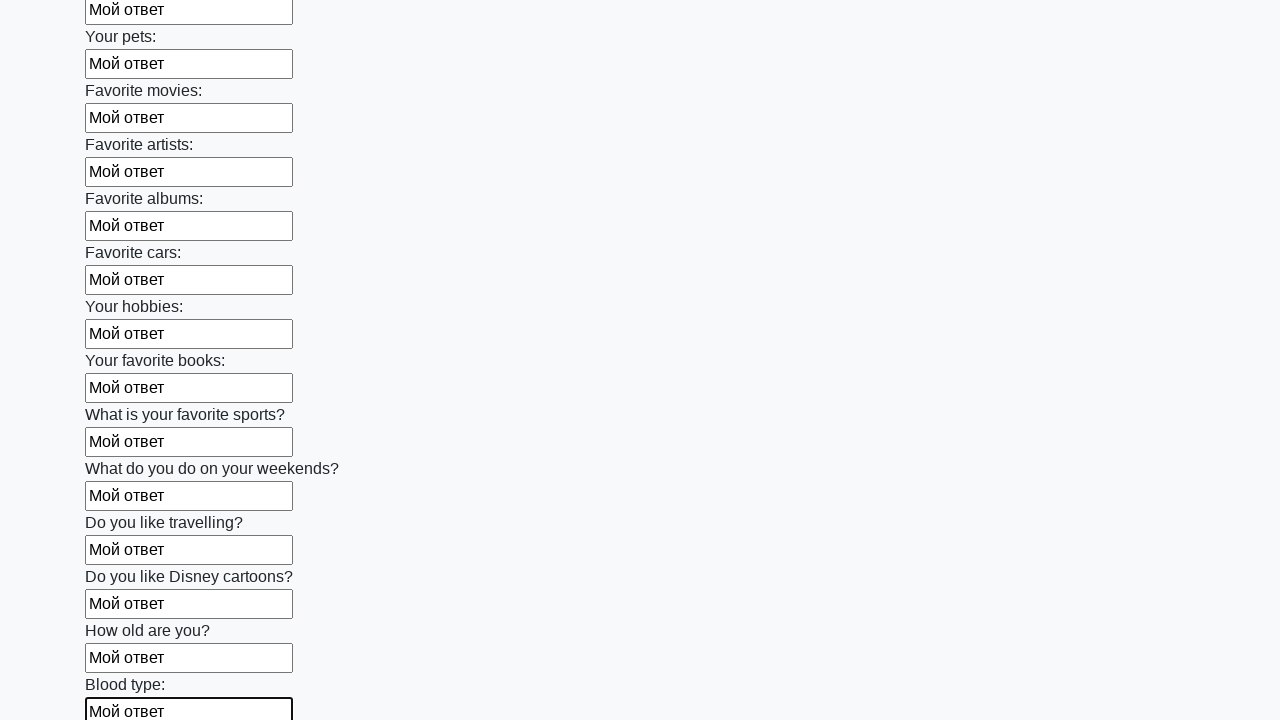

Filled input field with 'Мой ответ' on input >> nth=19
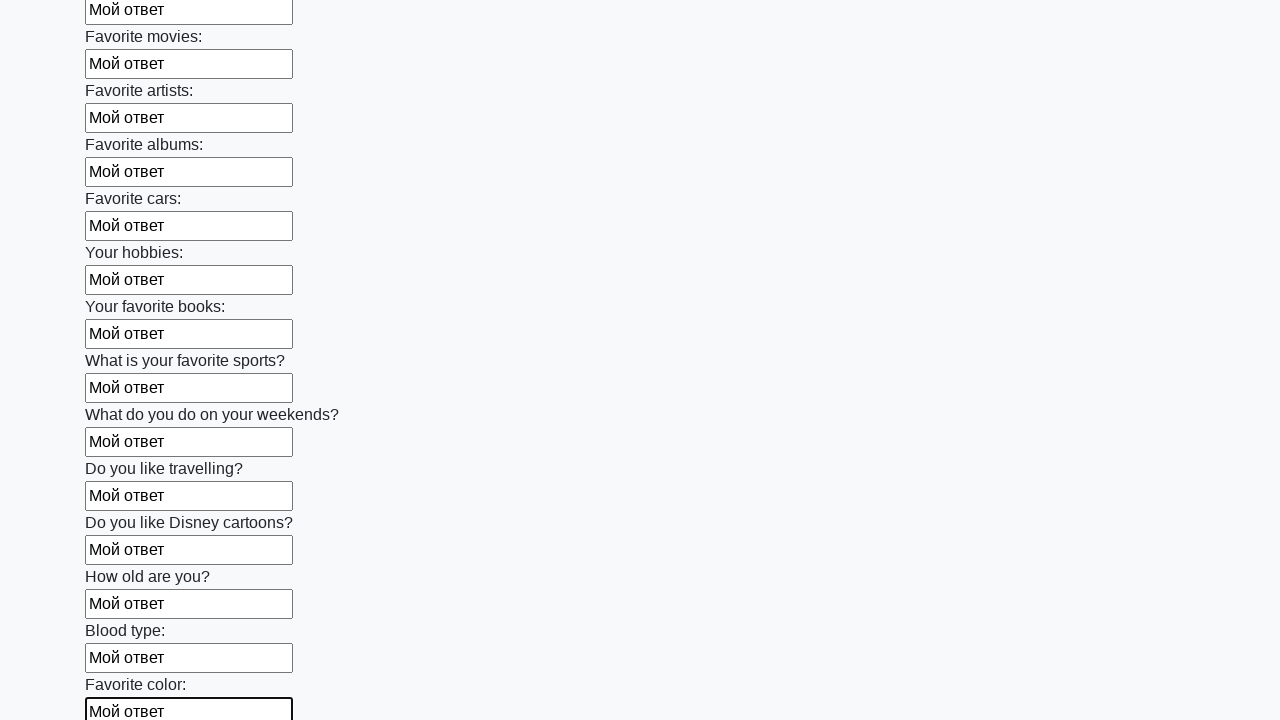

Filled input field with 'Мой ответ' on input >> nth=20
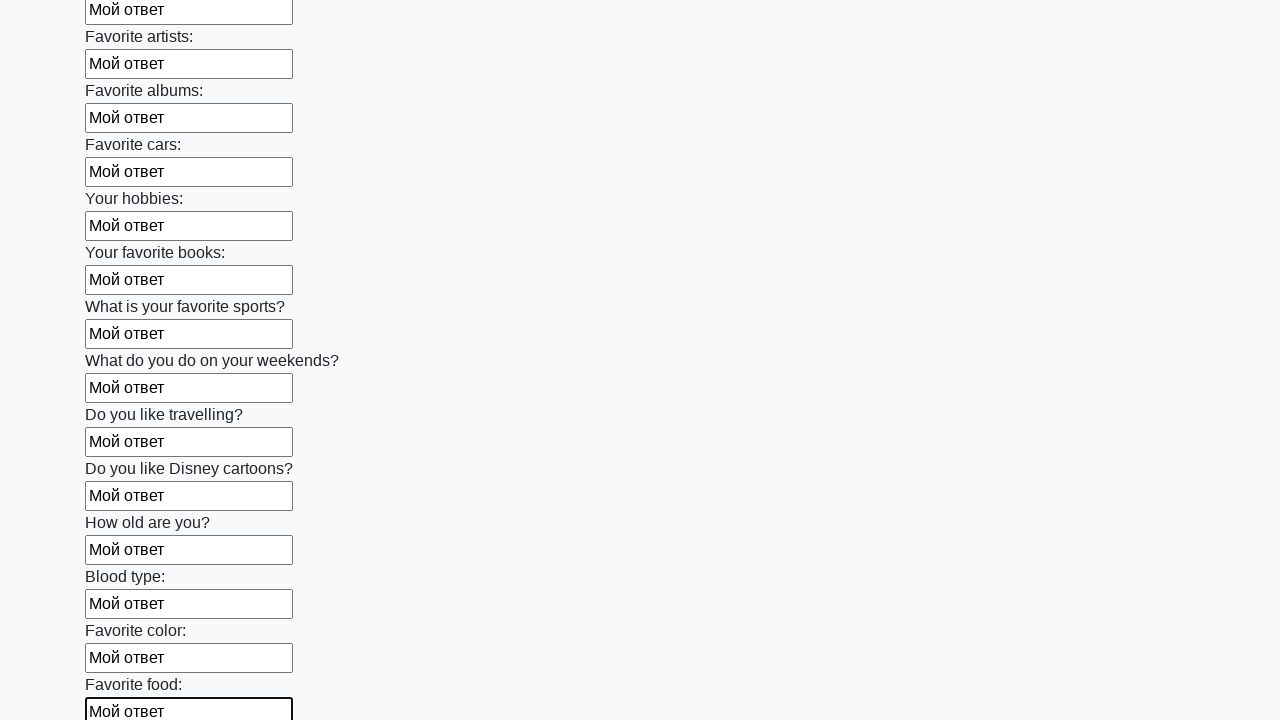

Filled input field with 'Мой ответ' on input >> nth=21
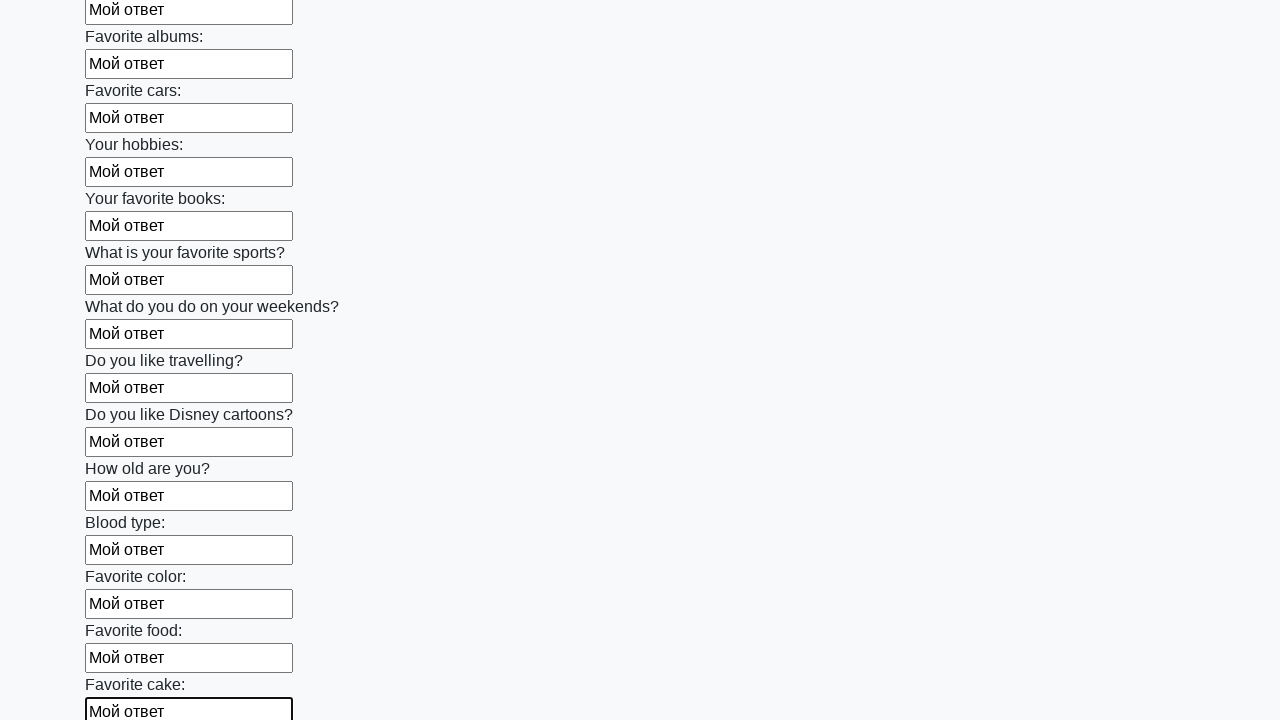

Filled input field with 'Мой ответ' on input >> nth=22
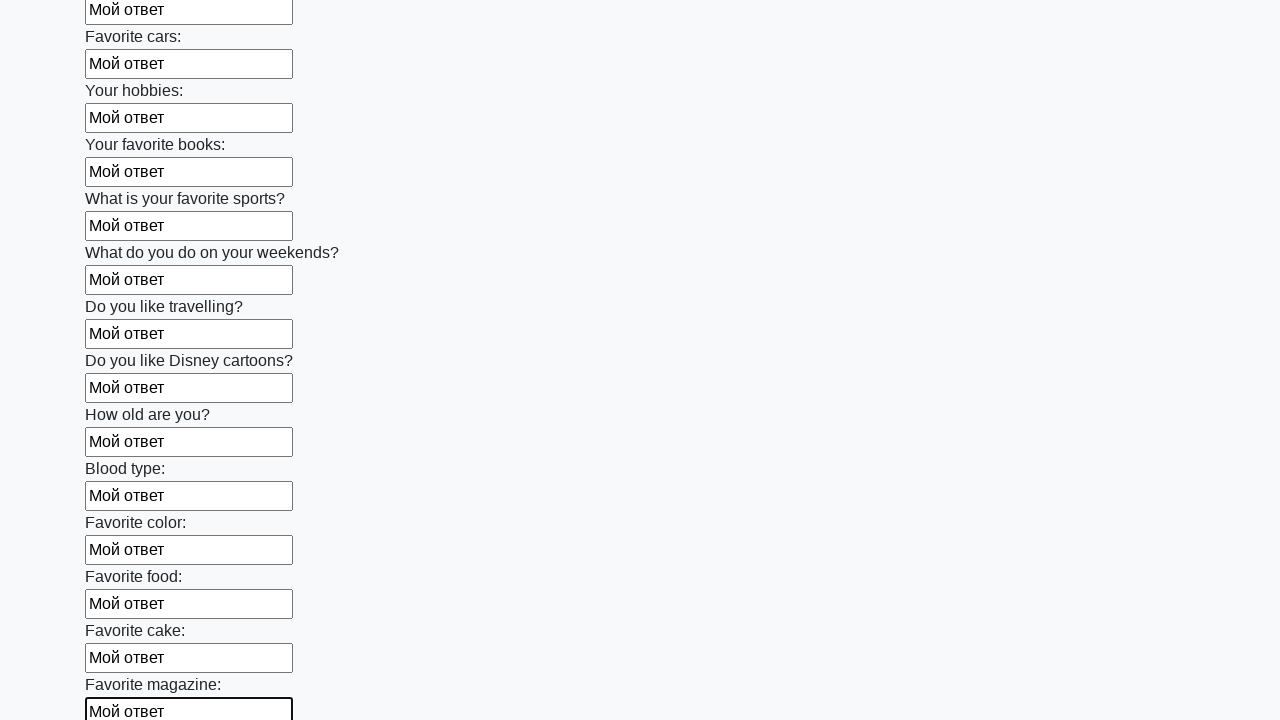

Filled input field with 'Мой ответ' on input >> nth=23
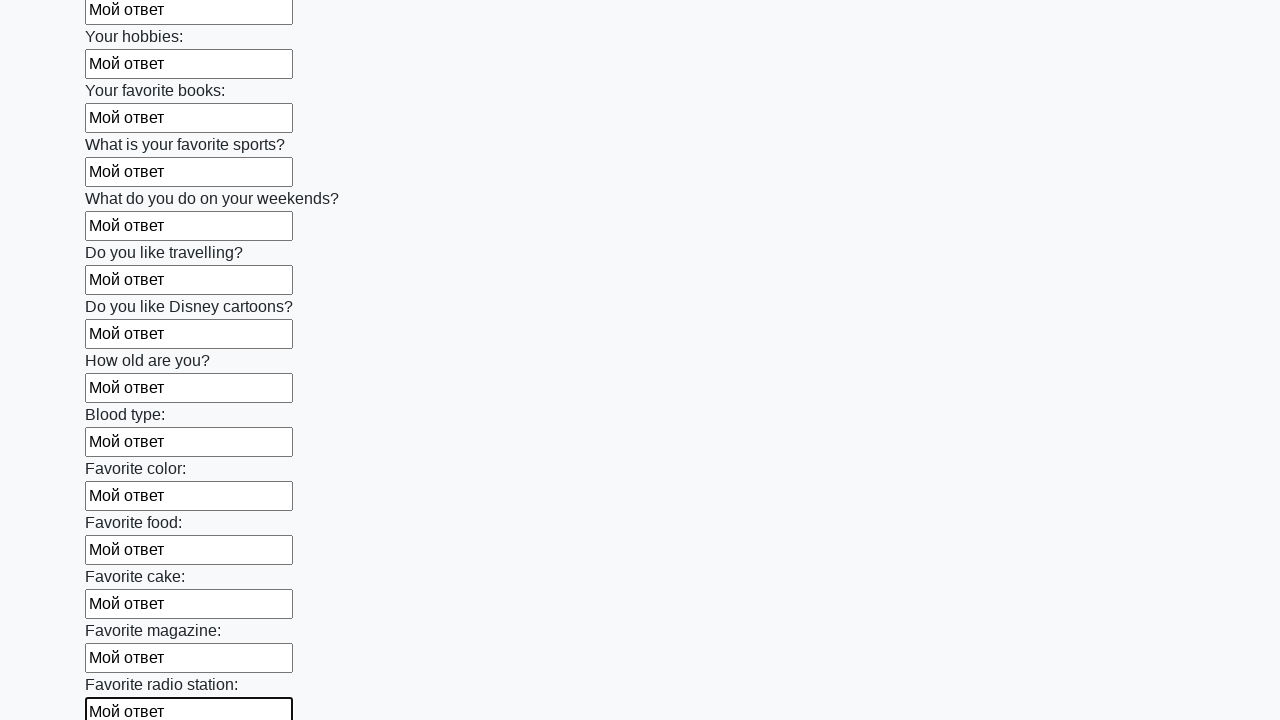

Filled input field with 'Мой ответ' on input >> nth=24
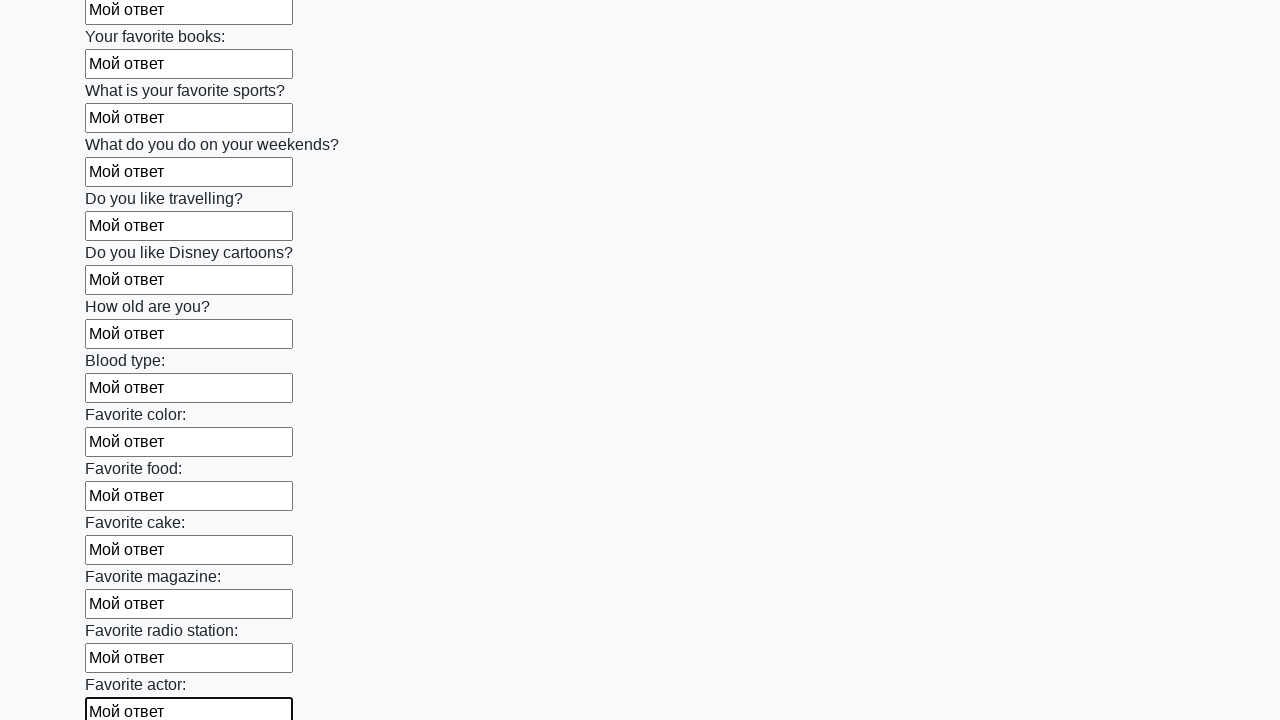

Filled input field with 'Мой ответ' on input >> nth=25
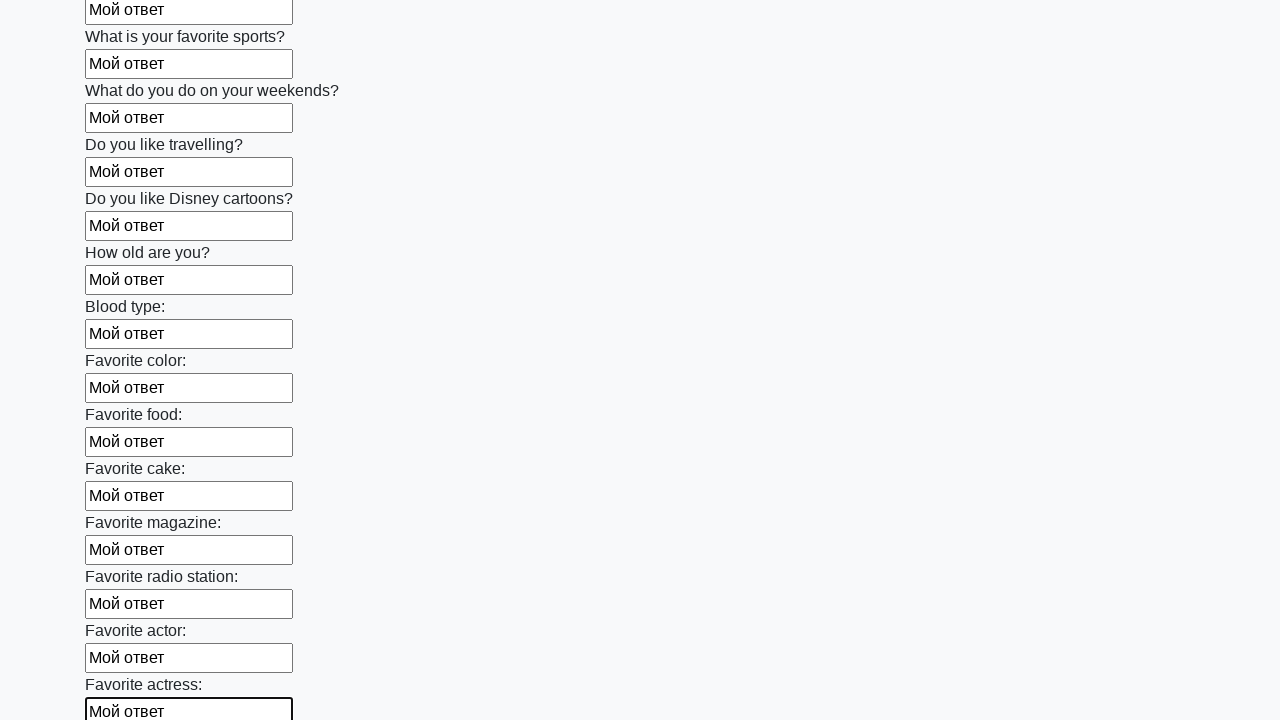

Filled input field with 'Мой ответ' on input >> nth=26
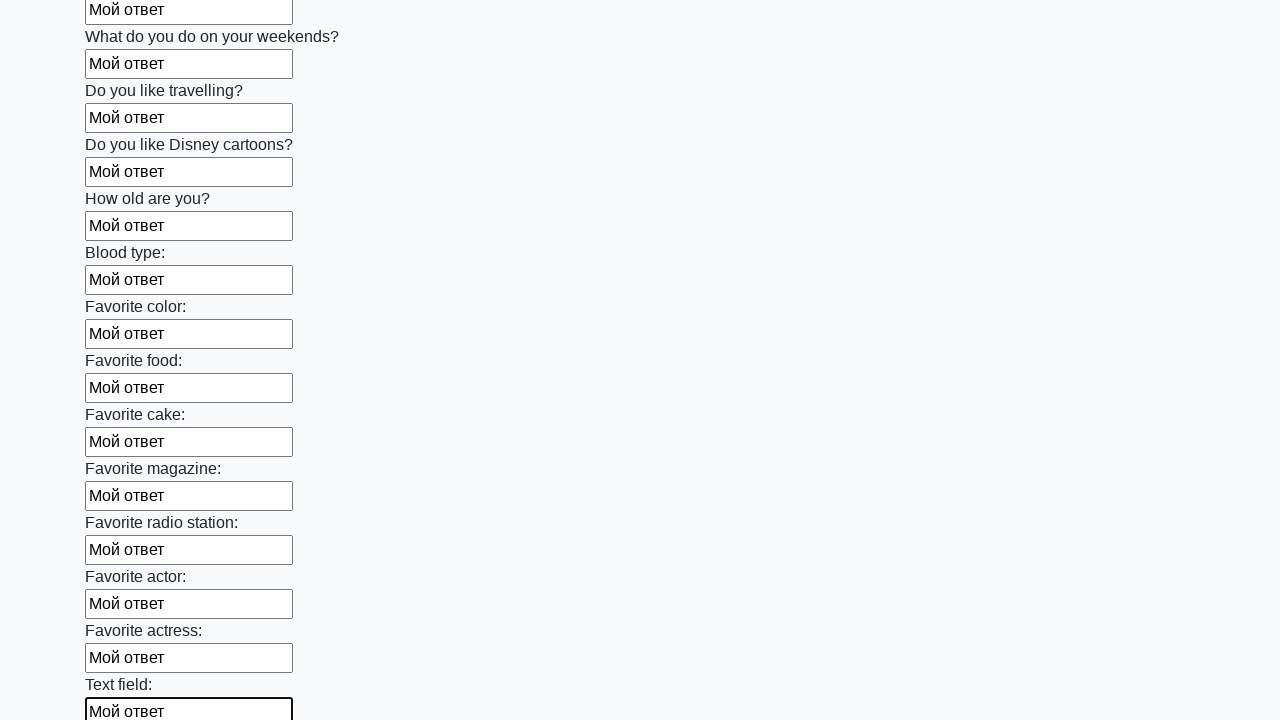

Filled input field with 'Мой ответ' on input >> nth=27
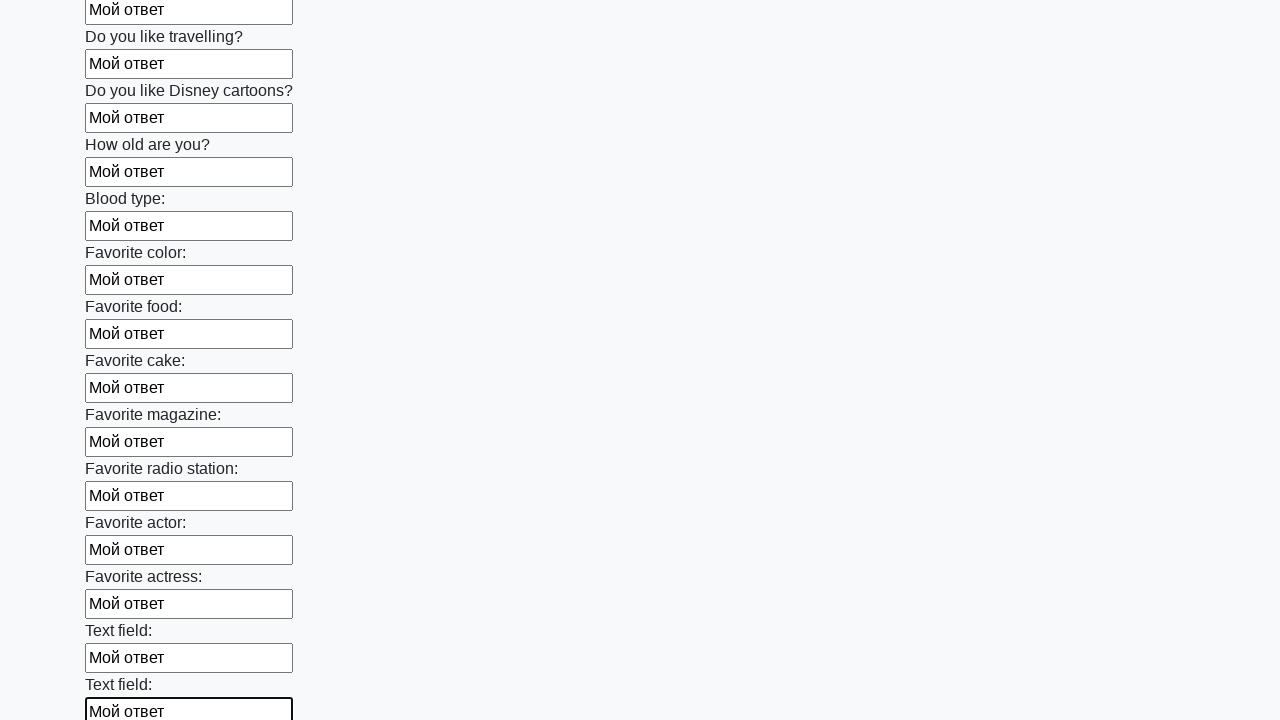

Filled input field with 'Мой ответ' on input >> nth=28
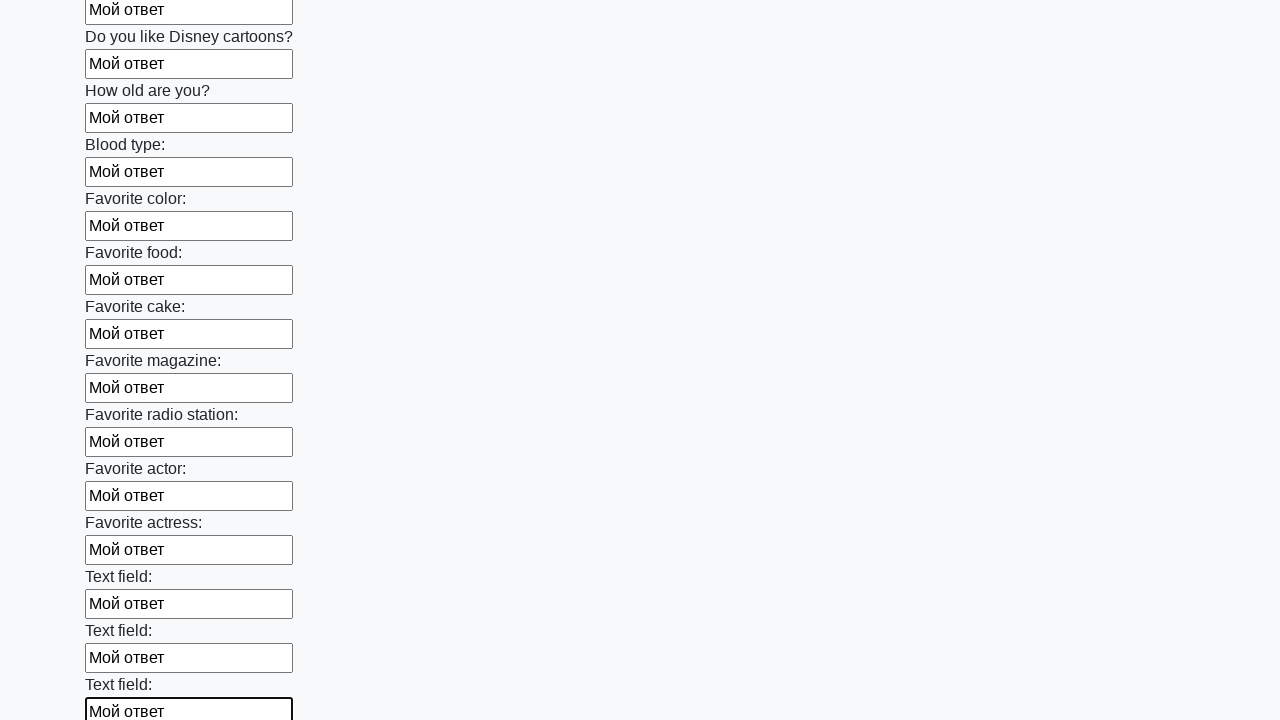

Filled input field with 'Мой ответ' on input >> nth=29
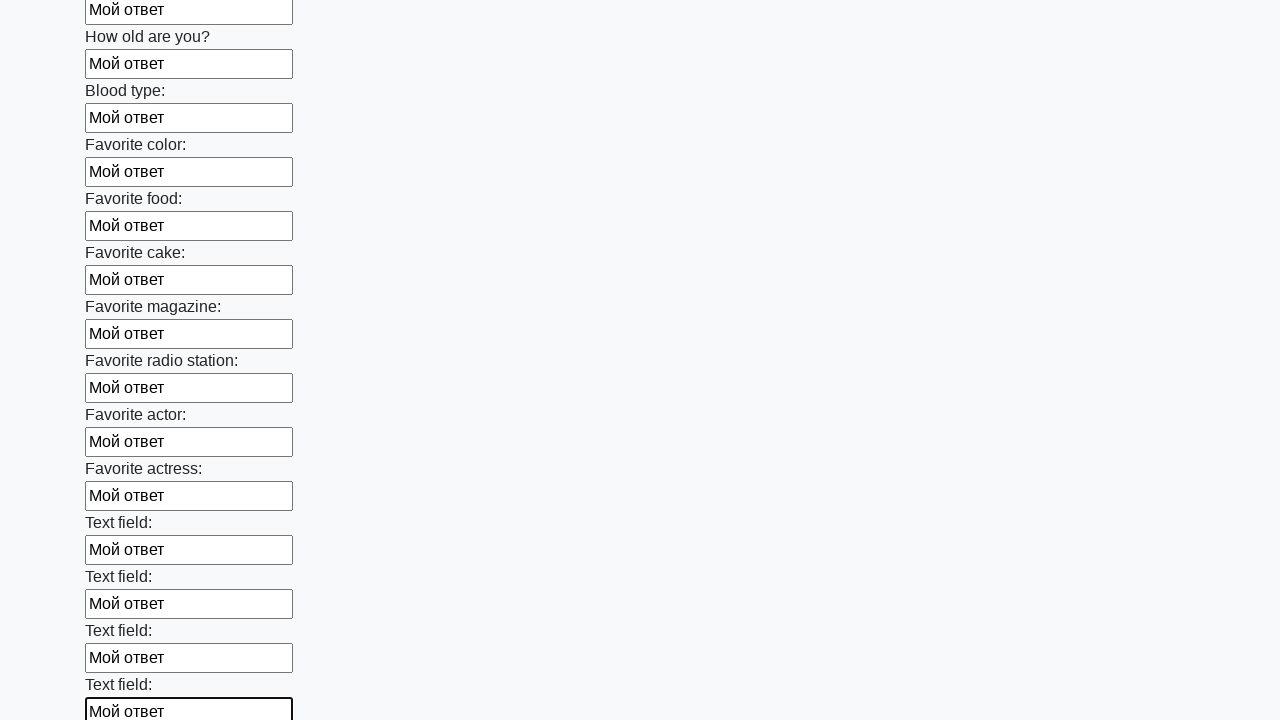

Filled input field with 'Мой ответ' on input >> nth=30
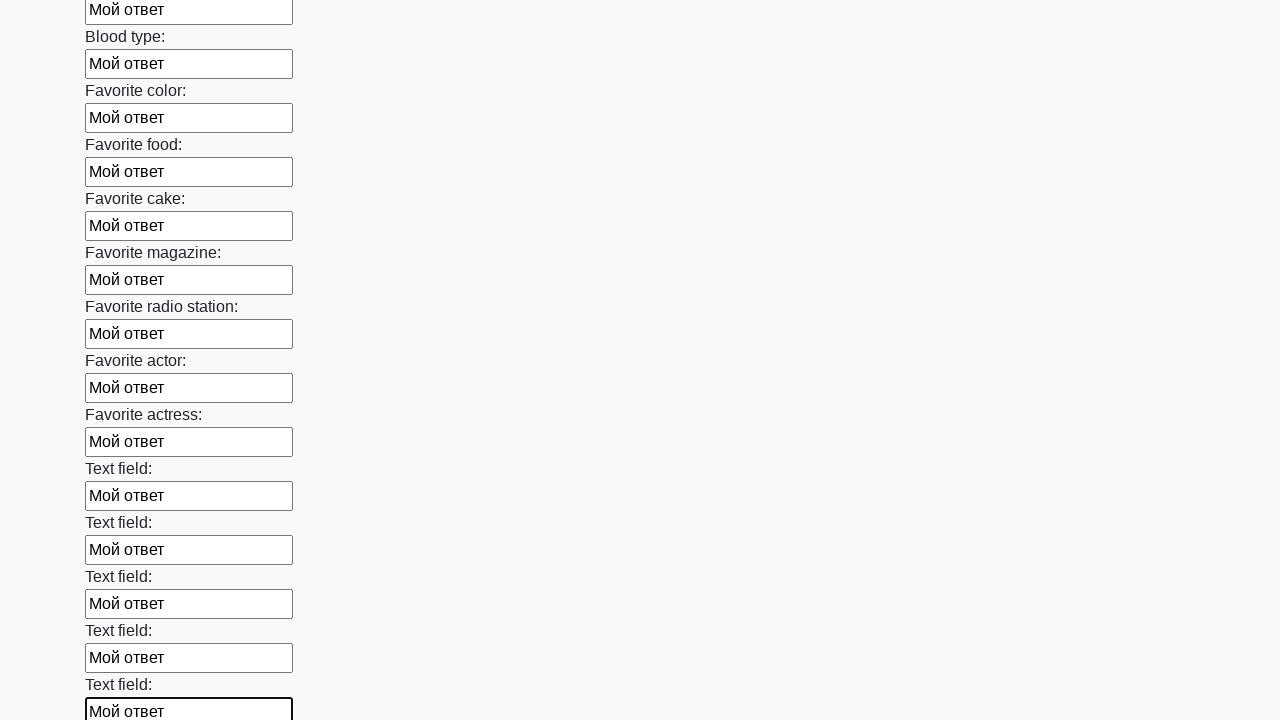

Filled input field with 'Мой ответ' on input >> nth=31
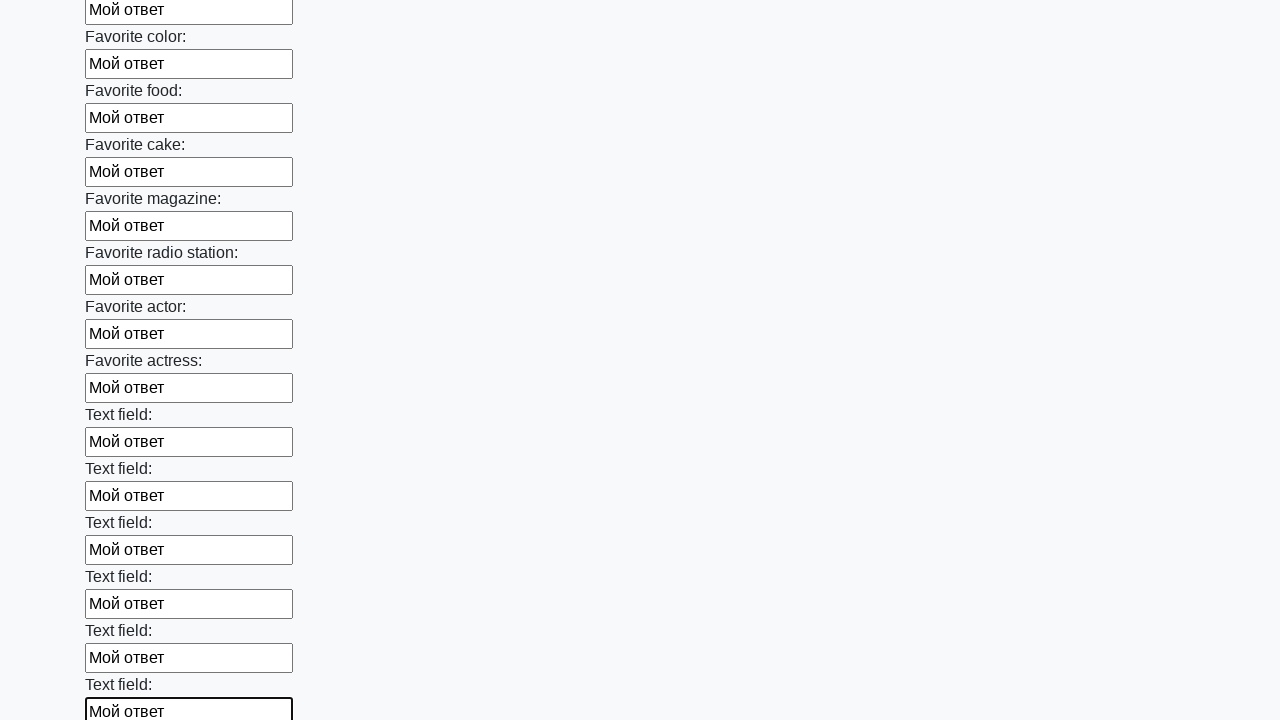

Filled input field with 'Мой ответ' on input >> nth=32
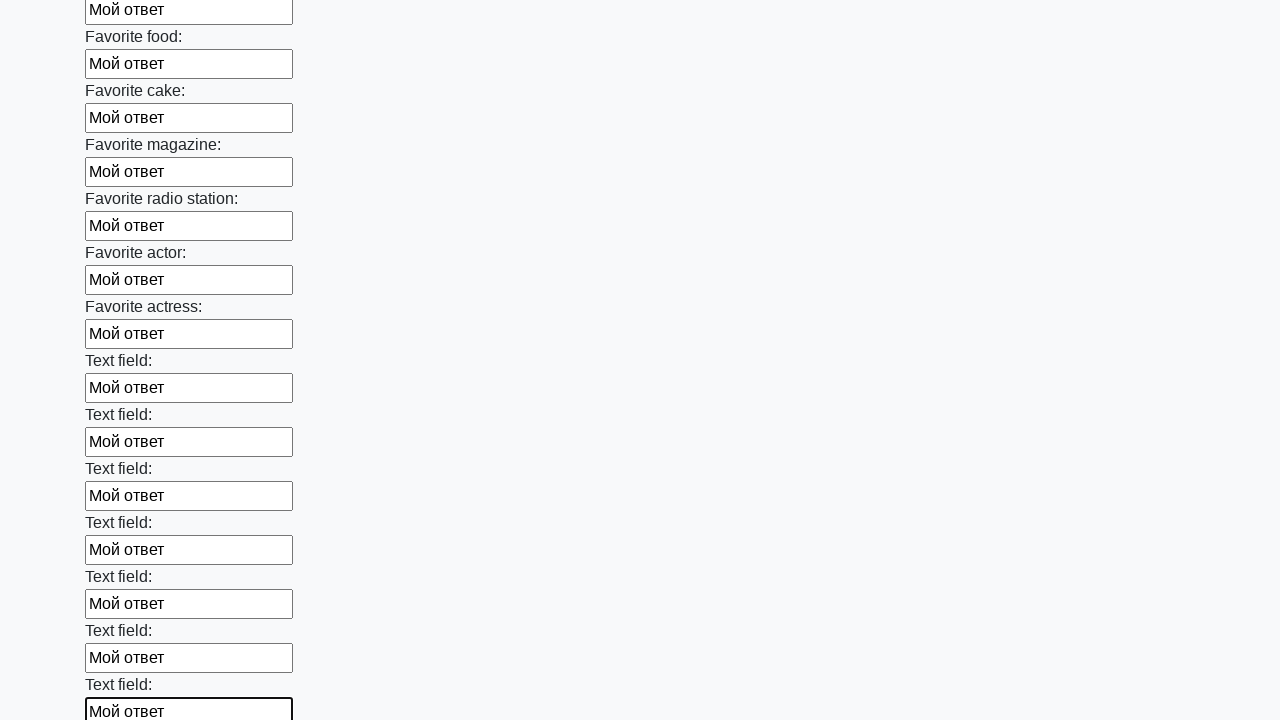

Filled input field with 'Мой ответ' on input >> nth=33
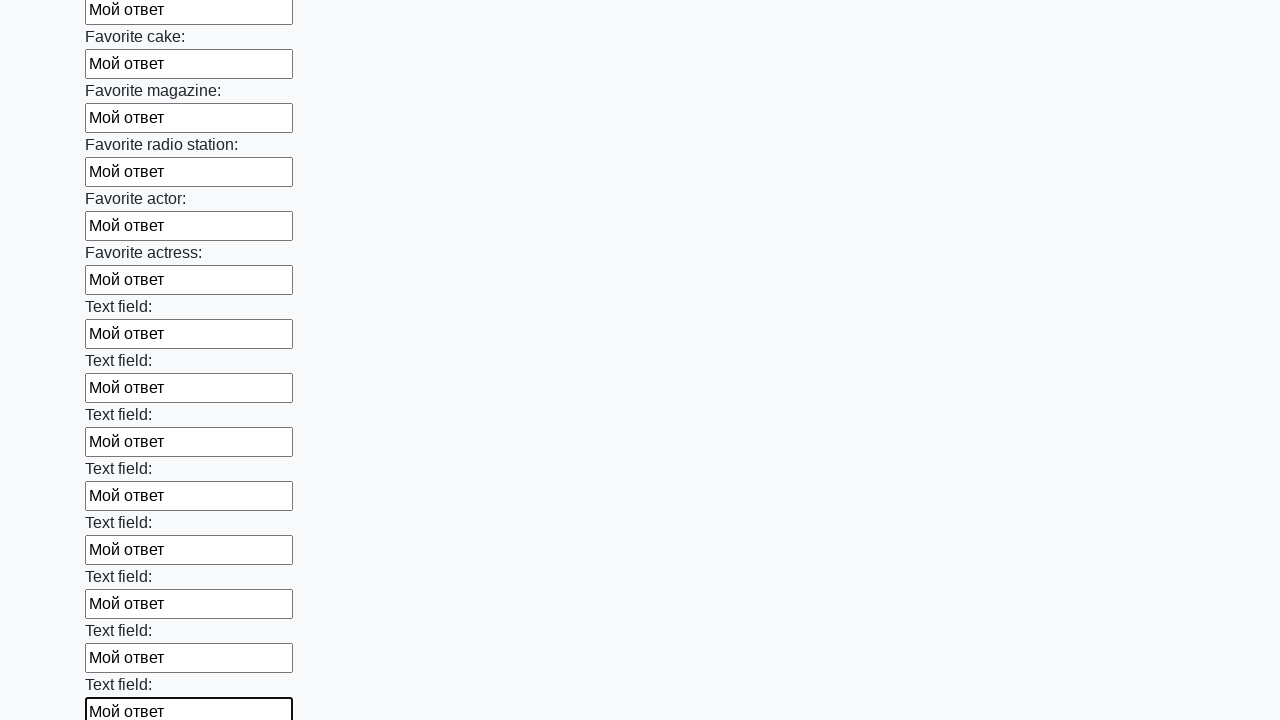

Filled input field with 'Мой ответ' on input >> nth=34
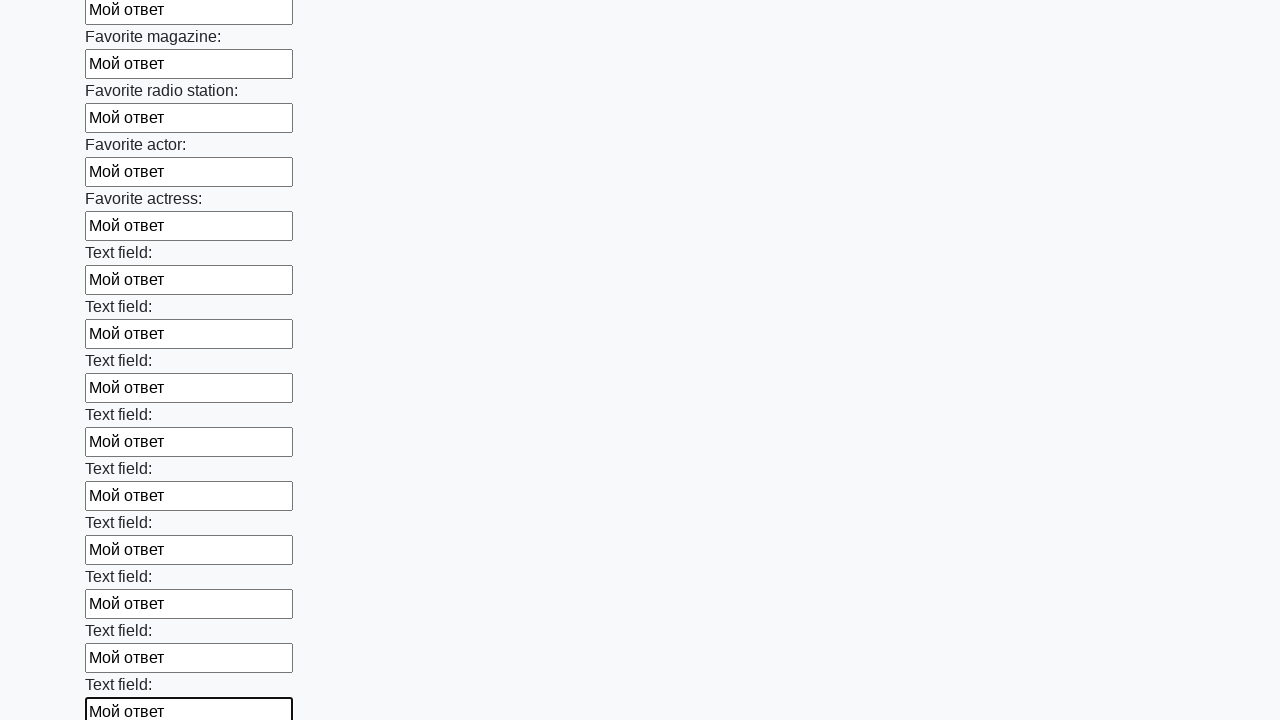

Filled input field with 'Мой ответ' on input >> nth=35
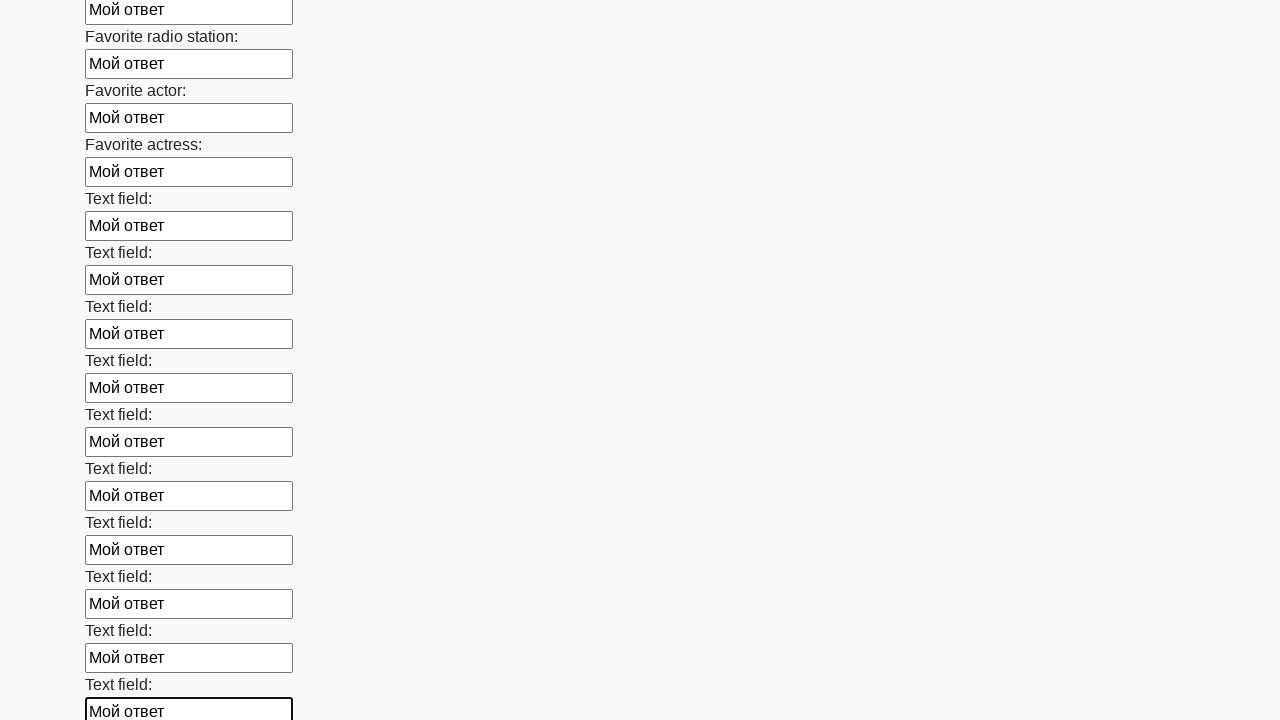

Filled input field with 'Мой ответ' on input >> nth=36
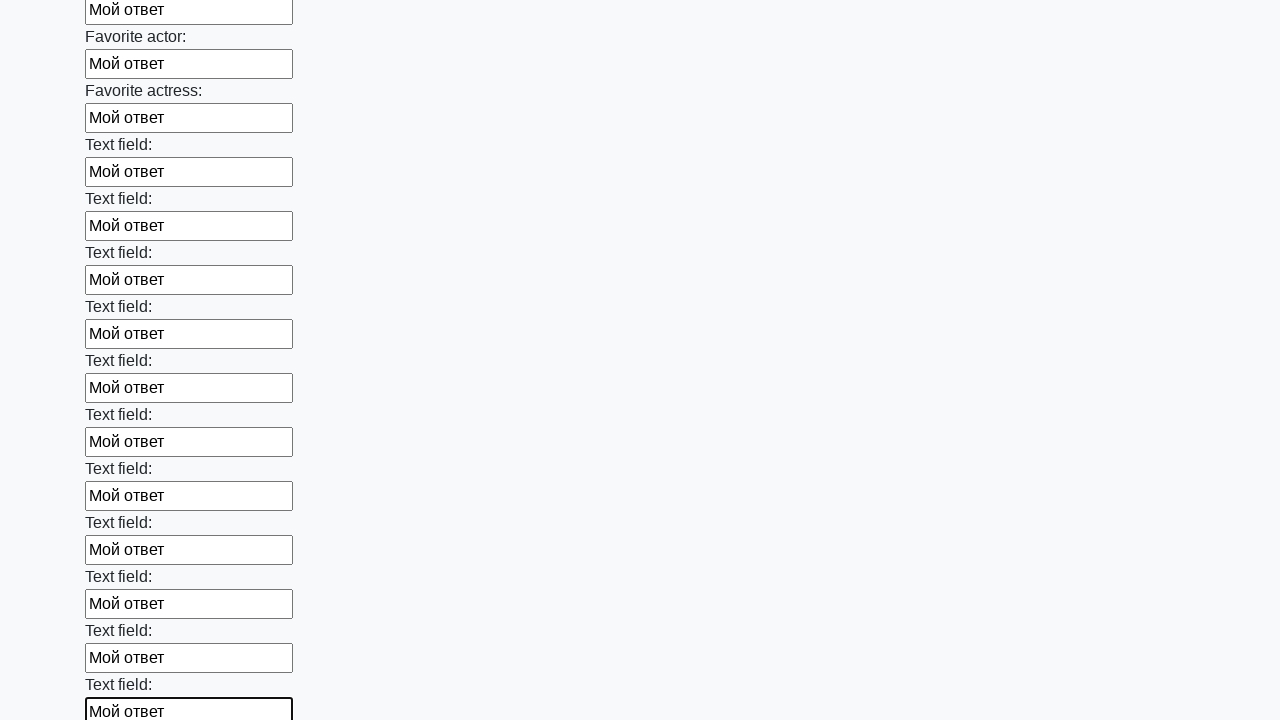

Filled input field with 'Мой ответ' on input >> nth=37
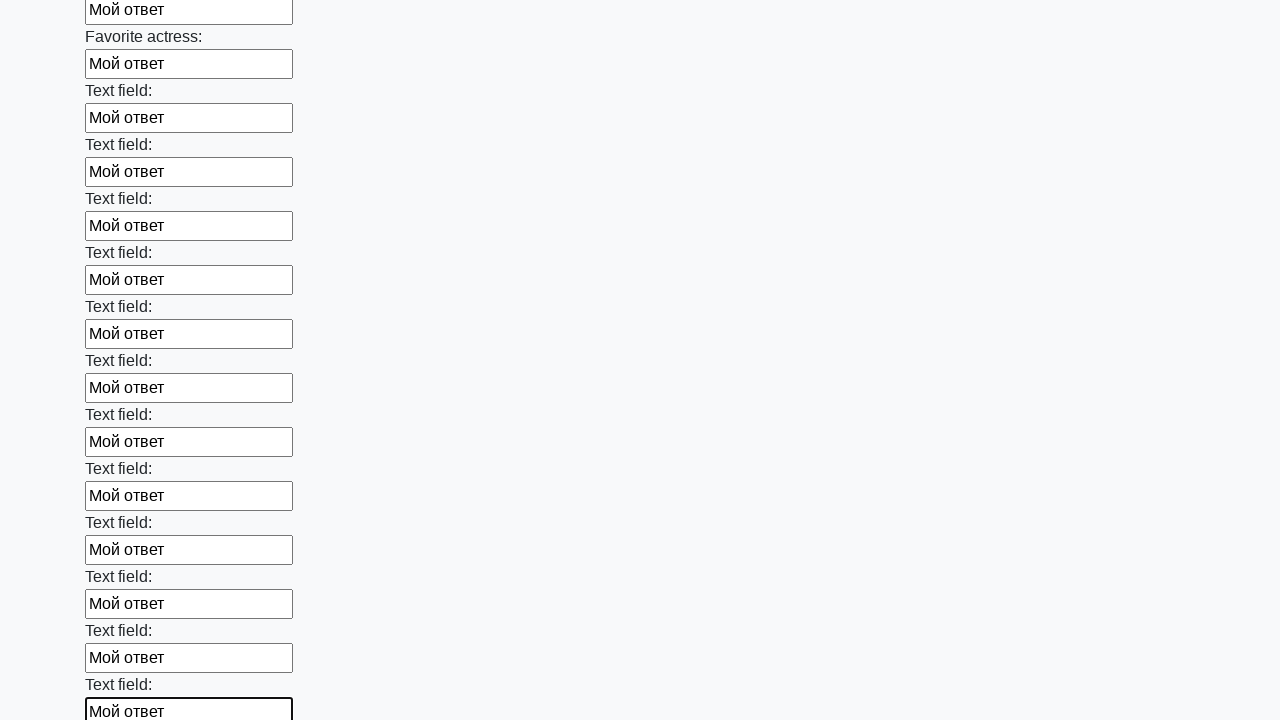

Filled input field with 'Мой ответ' on input >> nth=38
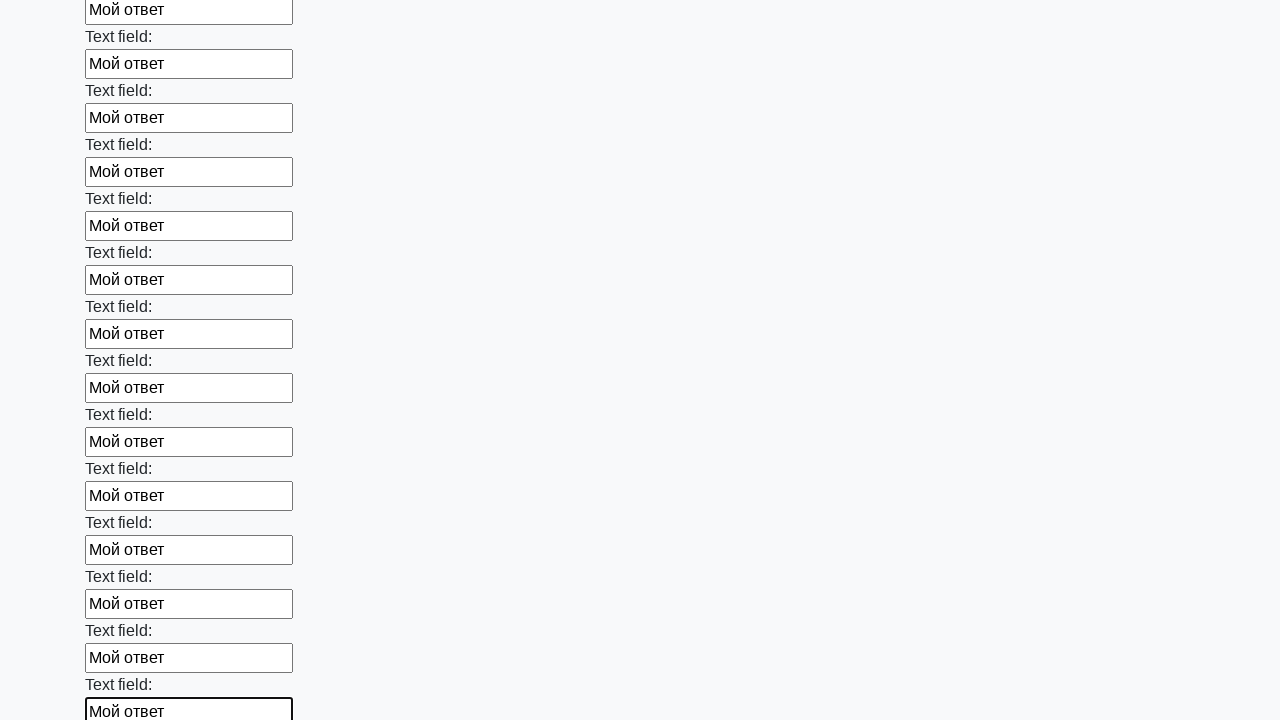

Filled input field with 'Мой ответ' on input >> nth=39
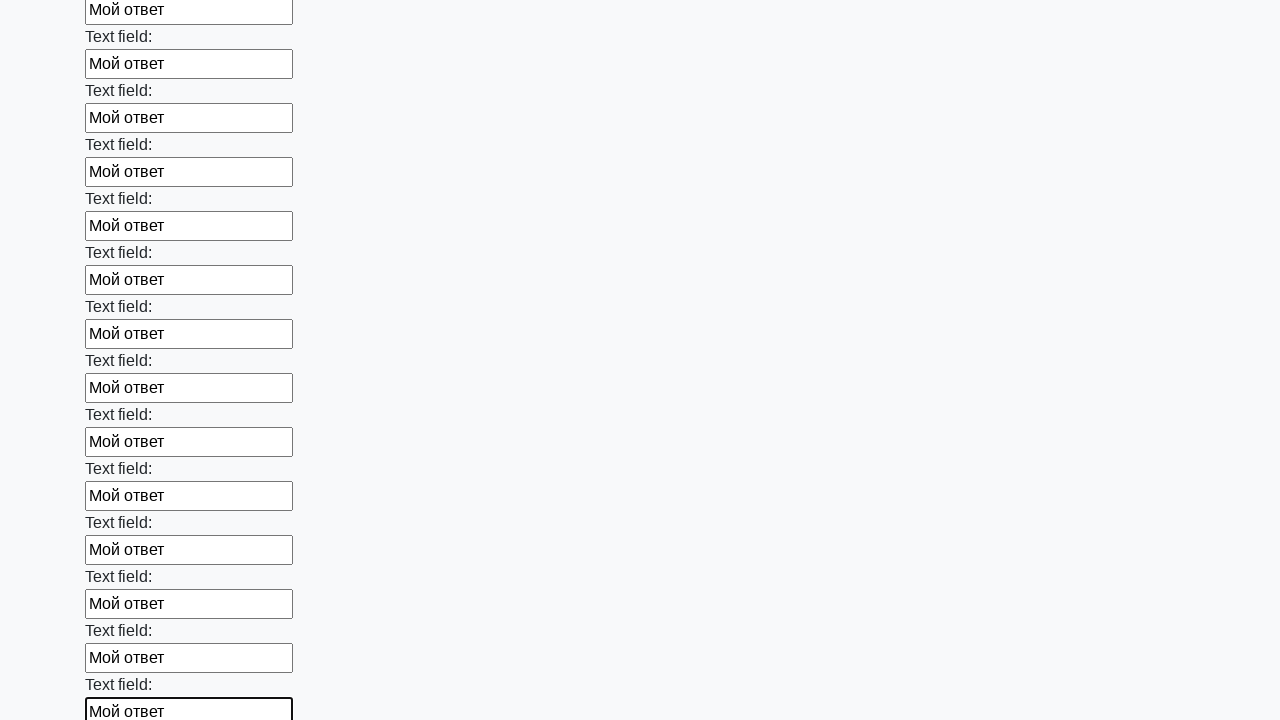

Filled input field with 'Мой ответ' on input >> nth=40
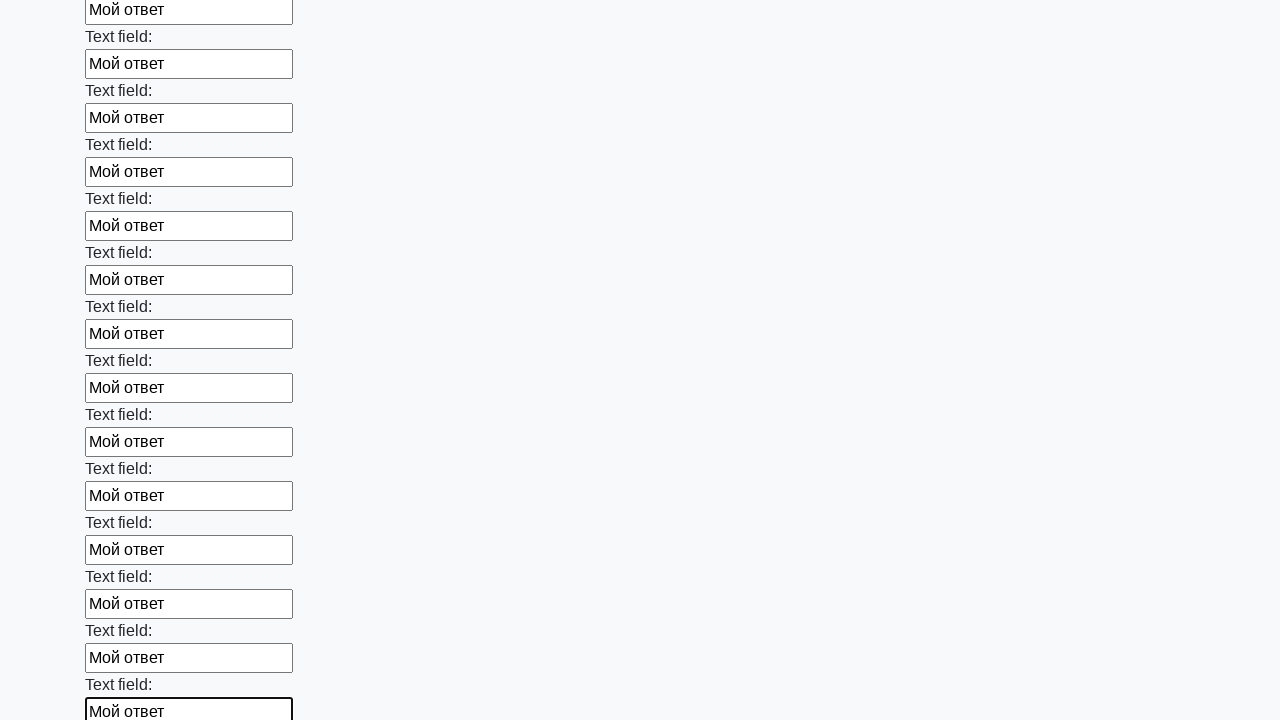

Filled input field with 'Мой ответ' on input >> nth=41
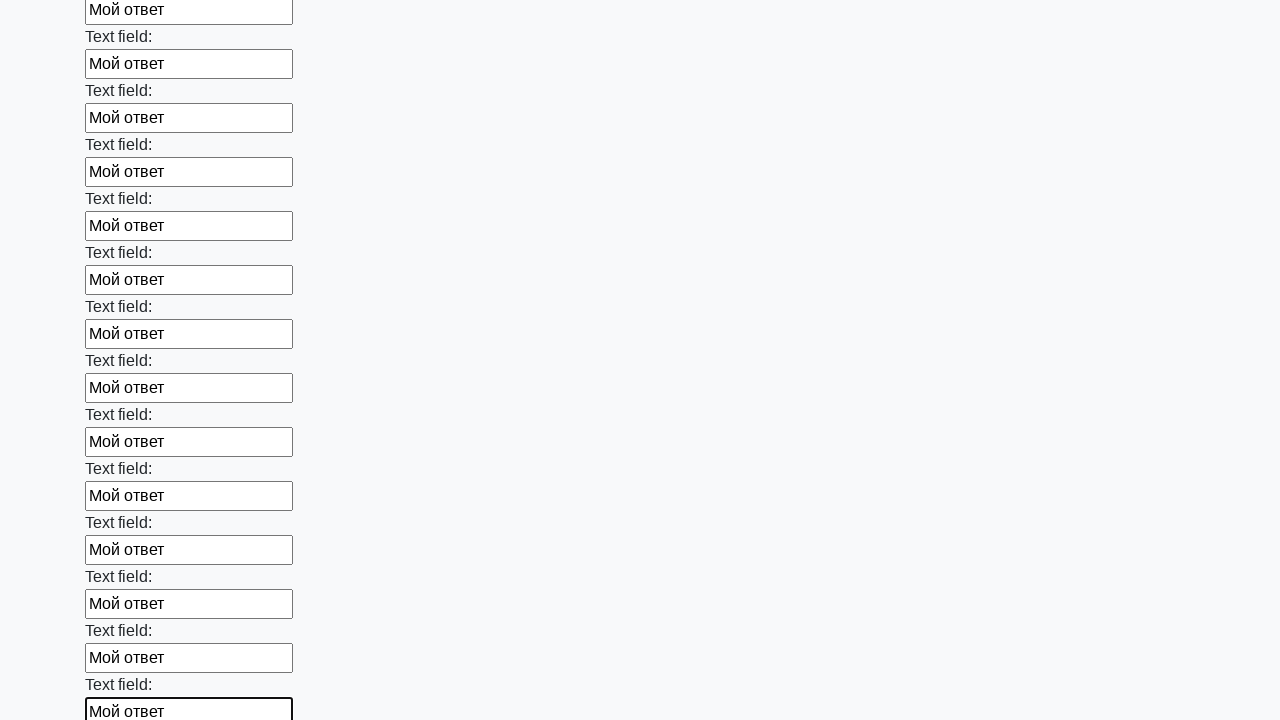

Filled input field with 'Мой ответ' on input >> nth=42
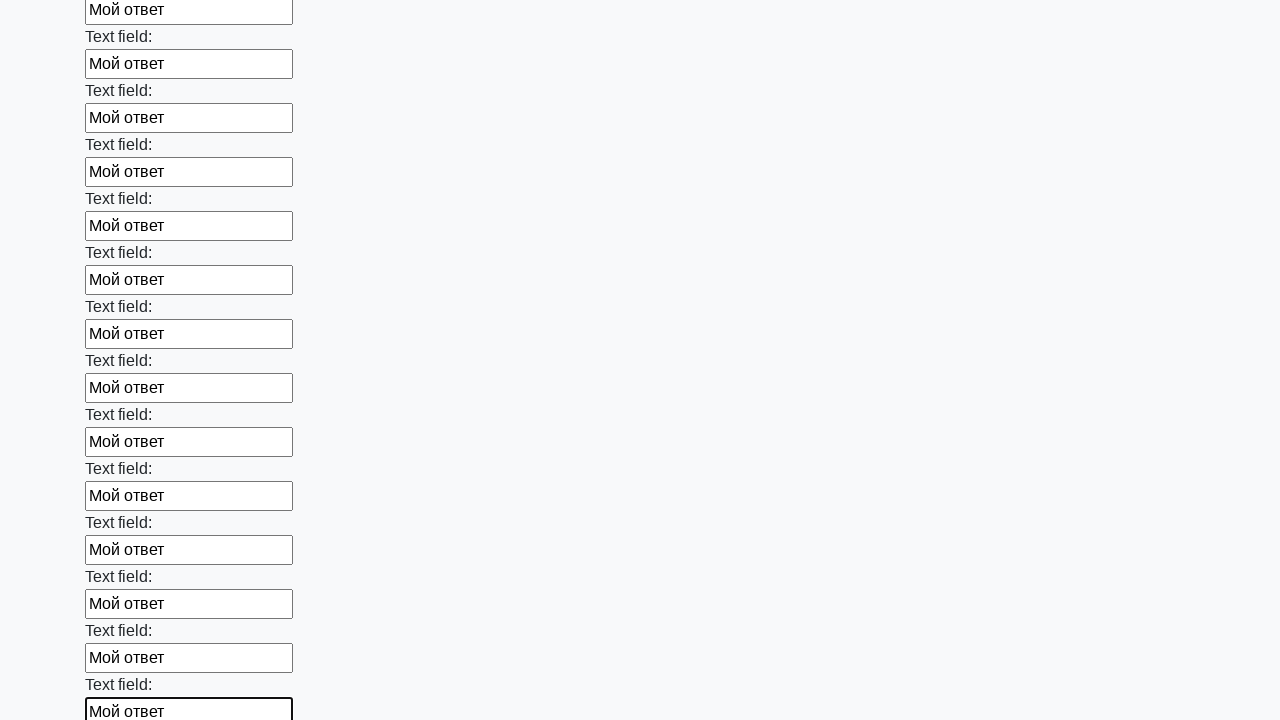

Filled input field with 'Мой ответ' on input >> nth=43
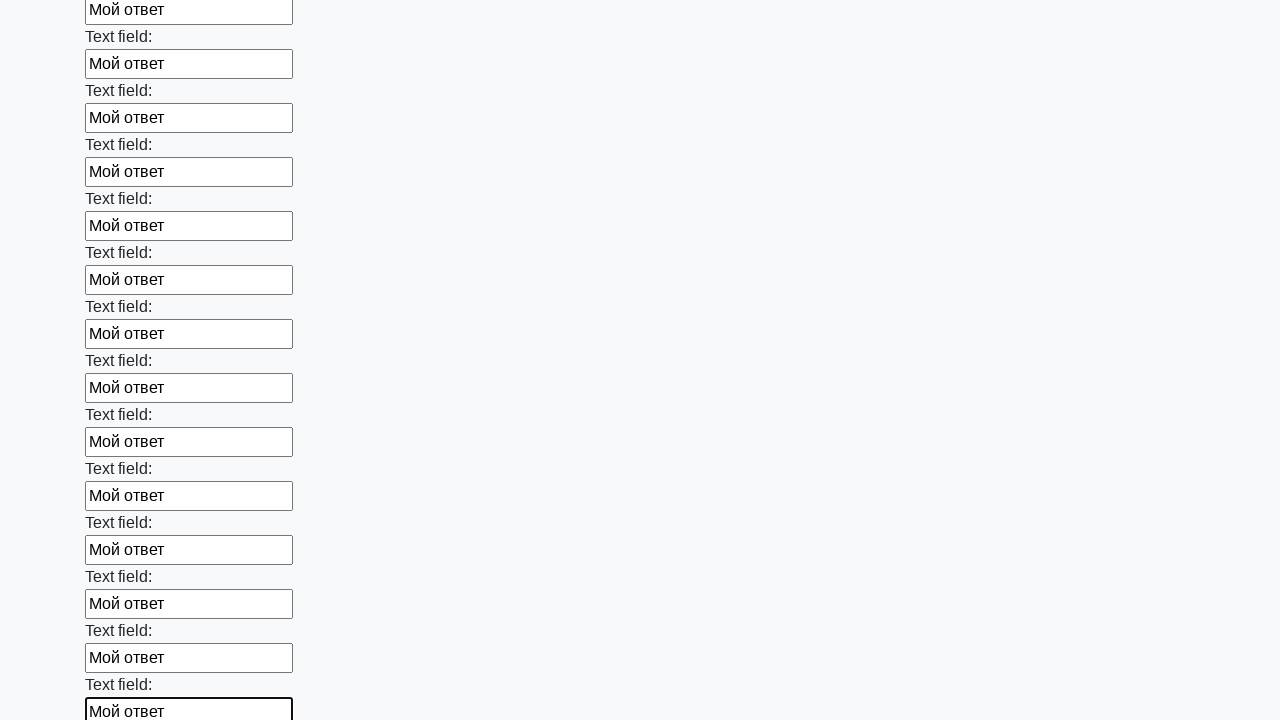

Filled input field with 'Мой ответ' on input >> nth=44
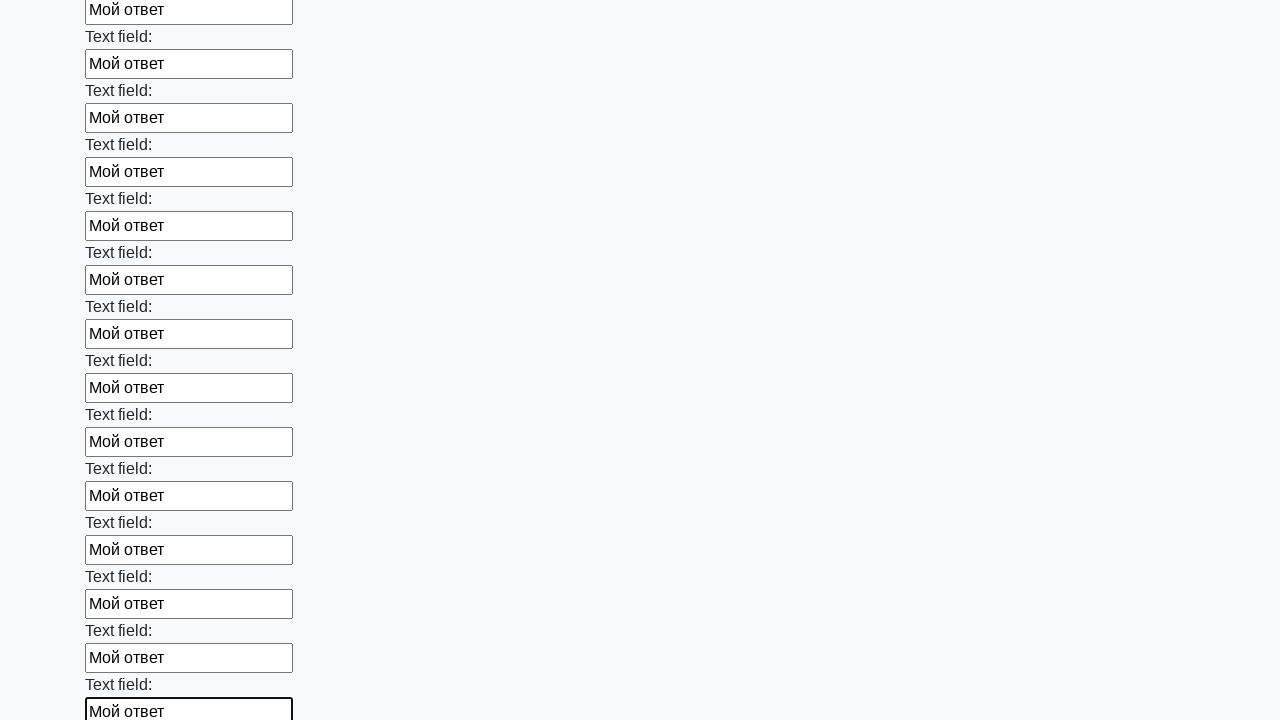

Filled input field with 'Мой ответ' on input >> nth=45
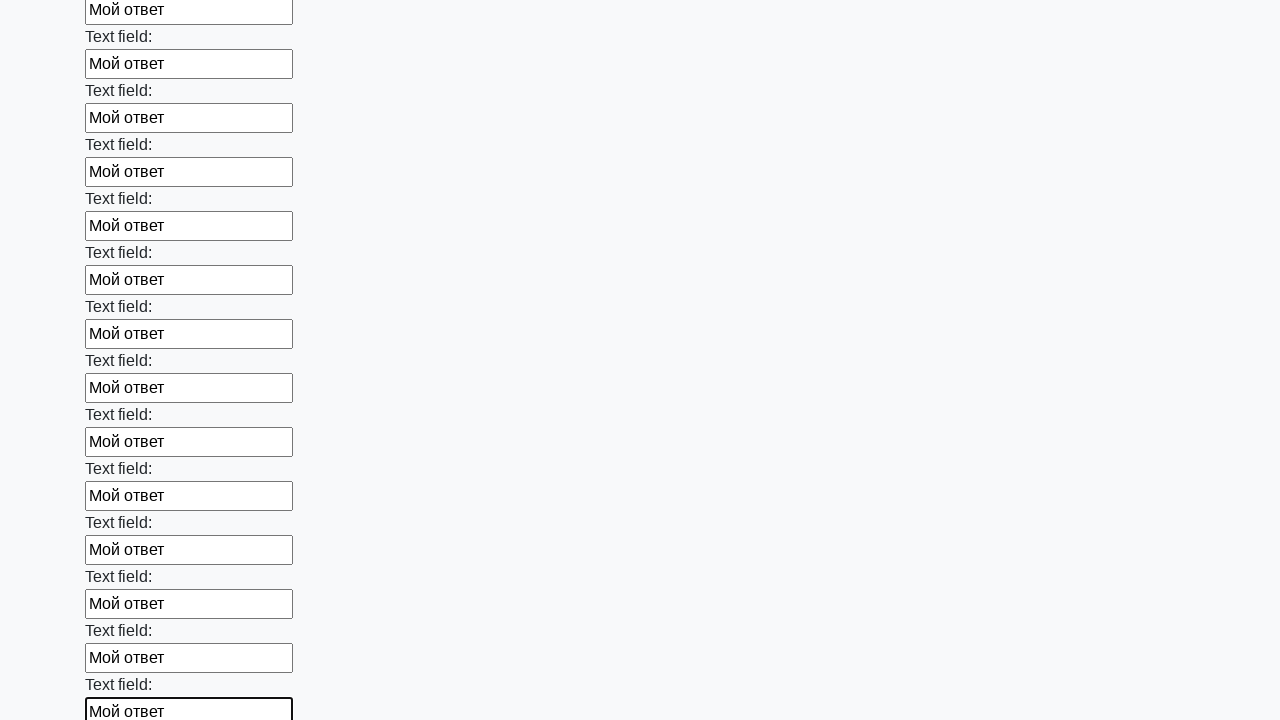

Filled input field with 'Мой ответ' on input >> nth=46
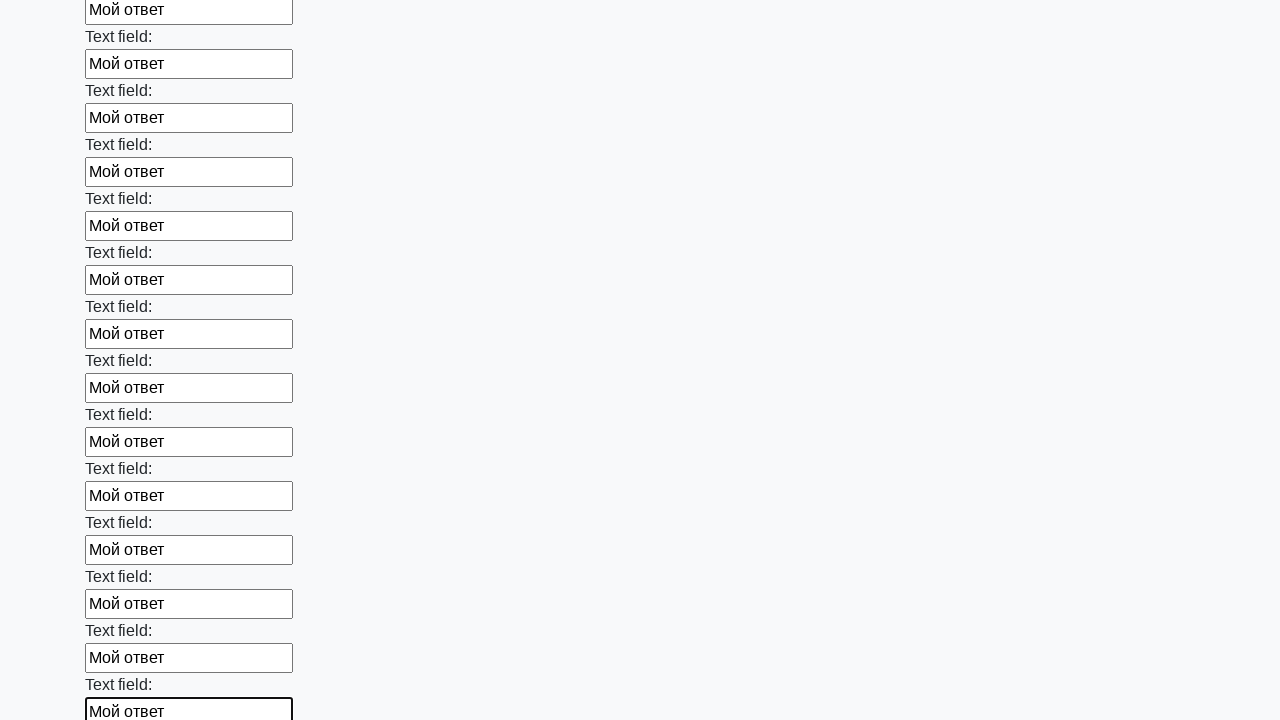

Filled input field with 'Мой ответ' on input >> nth=47
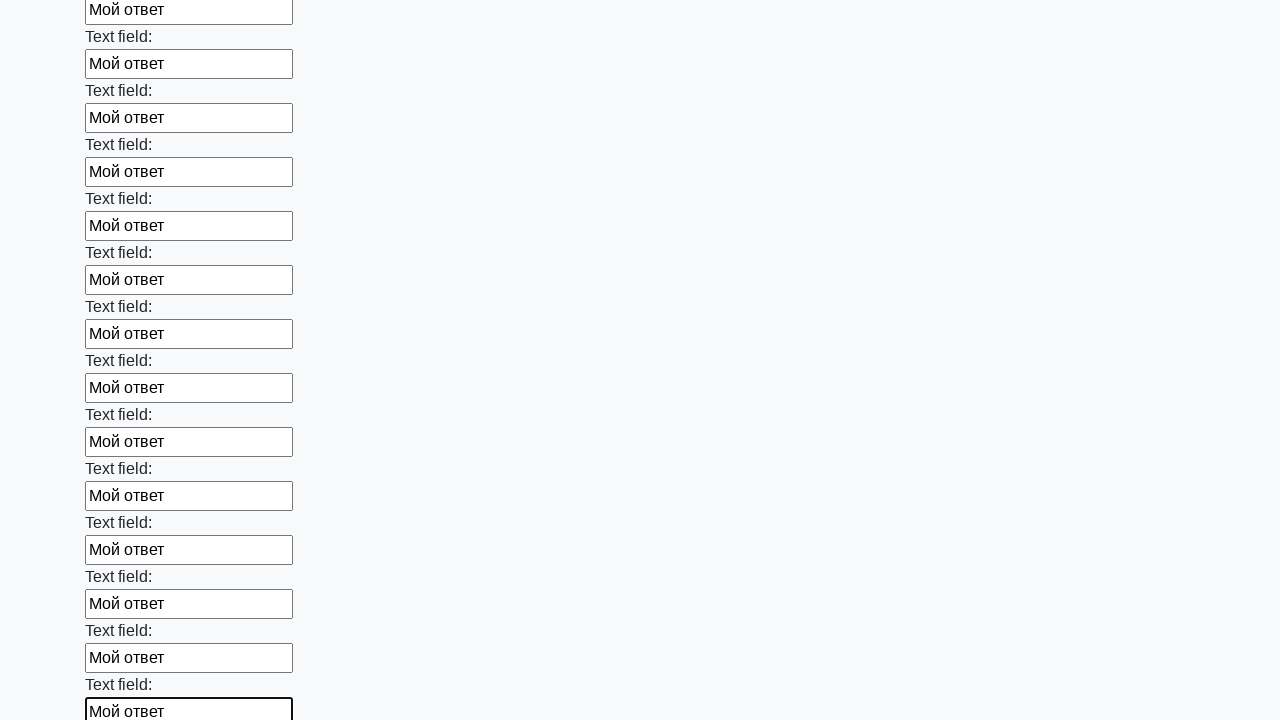

Filled input field with 'Мой ответ' on input >> nth=48
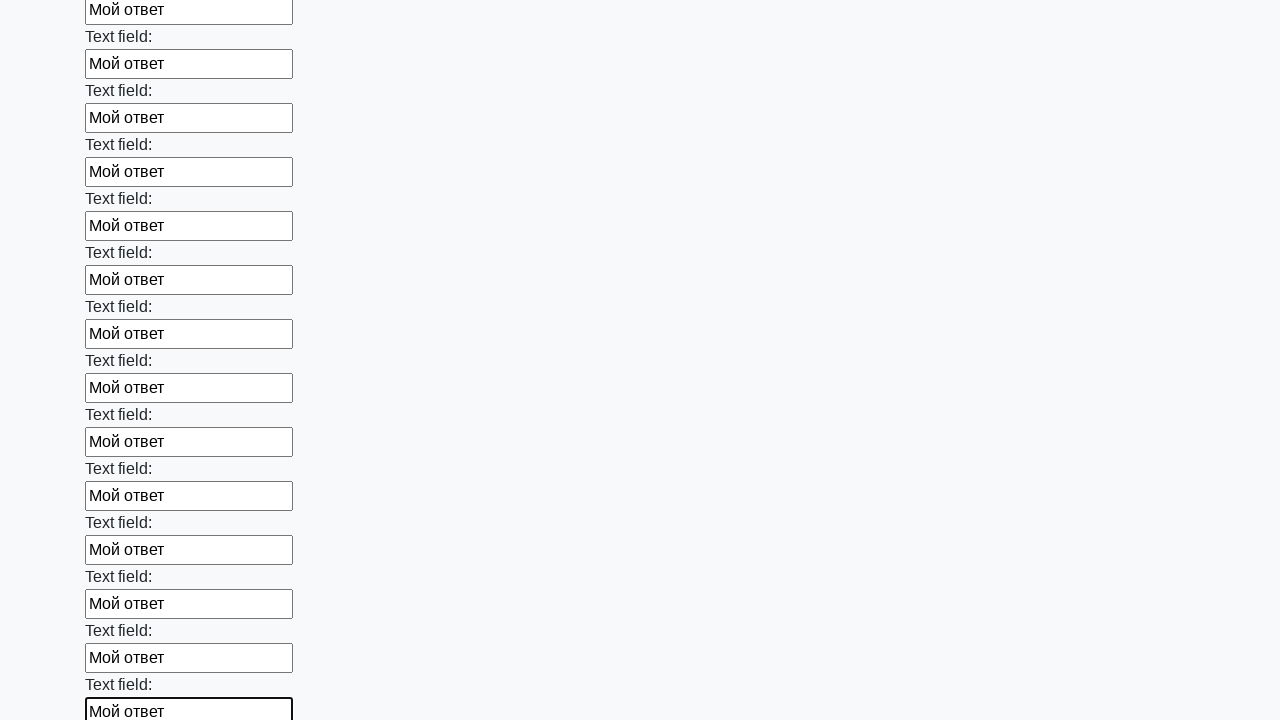

Filled input field with 'Мой ответ' on input >> nth=49
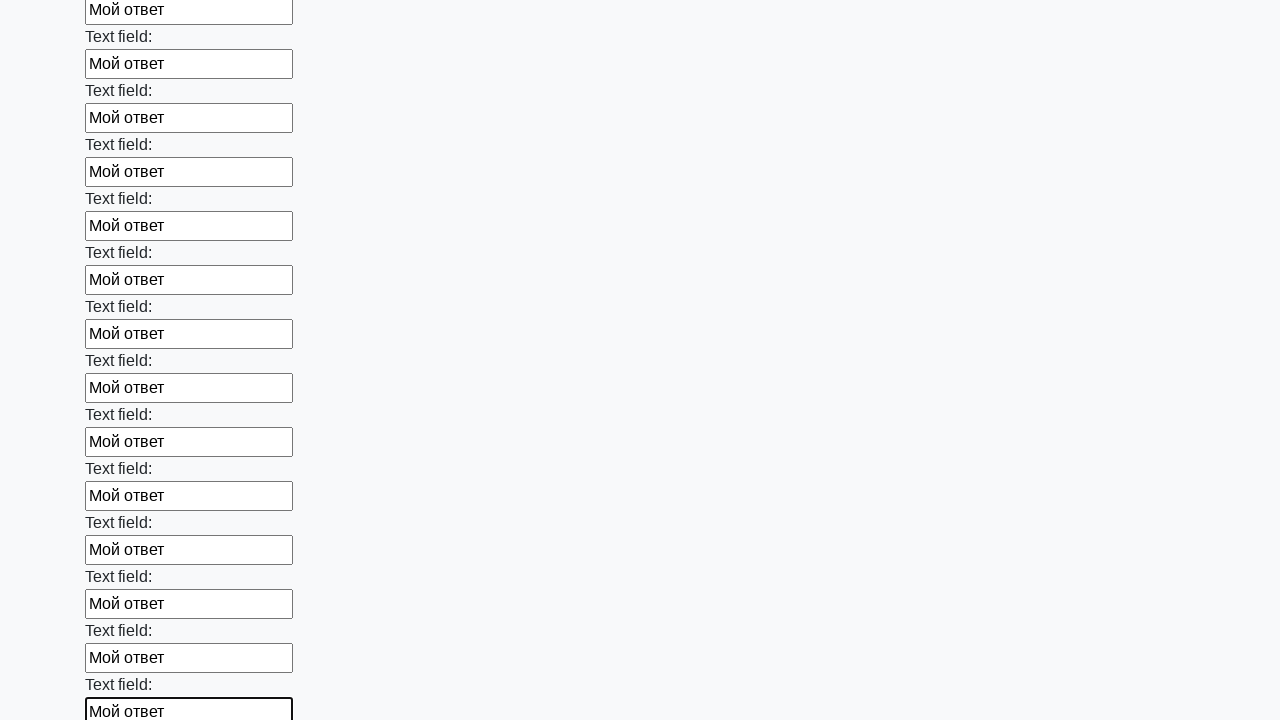

Filled input field with 'Мой ответ' on input >> nth=50
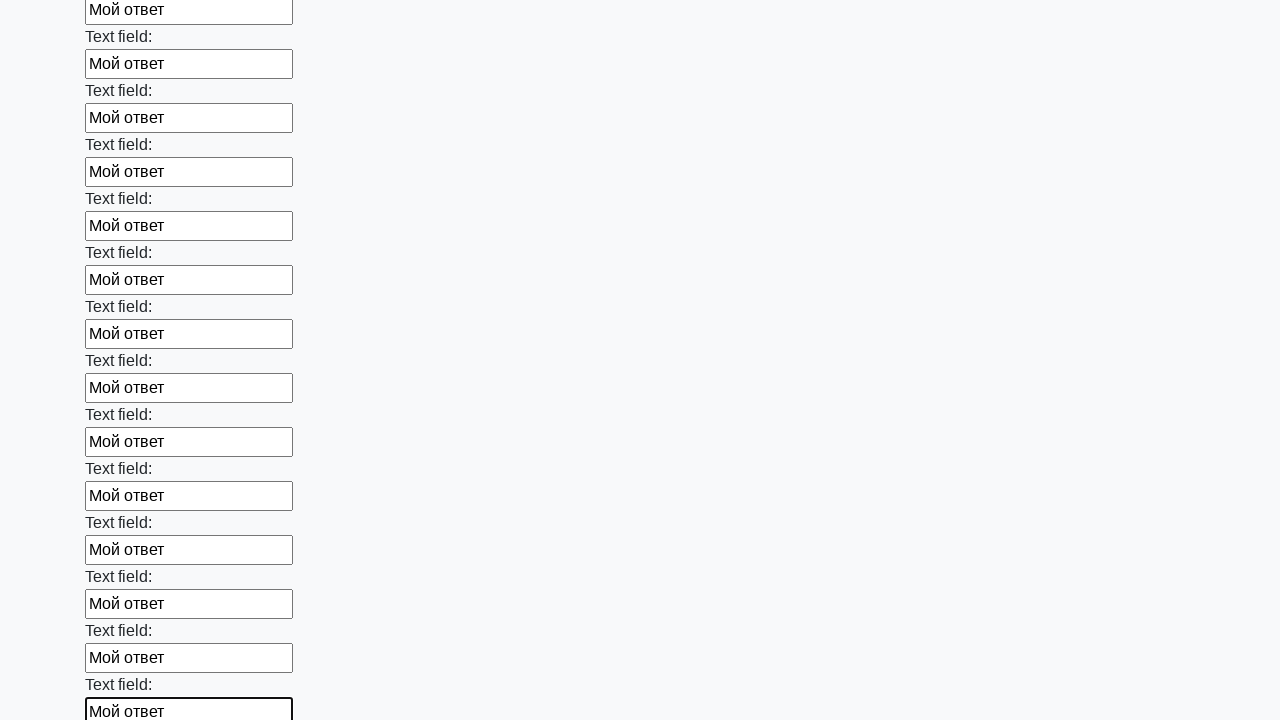

Filled input field with 'Мой ответ' on input >> nth=51
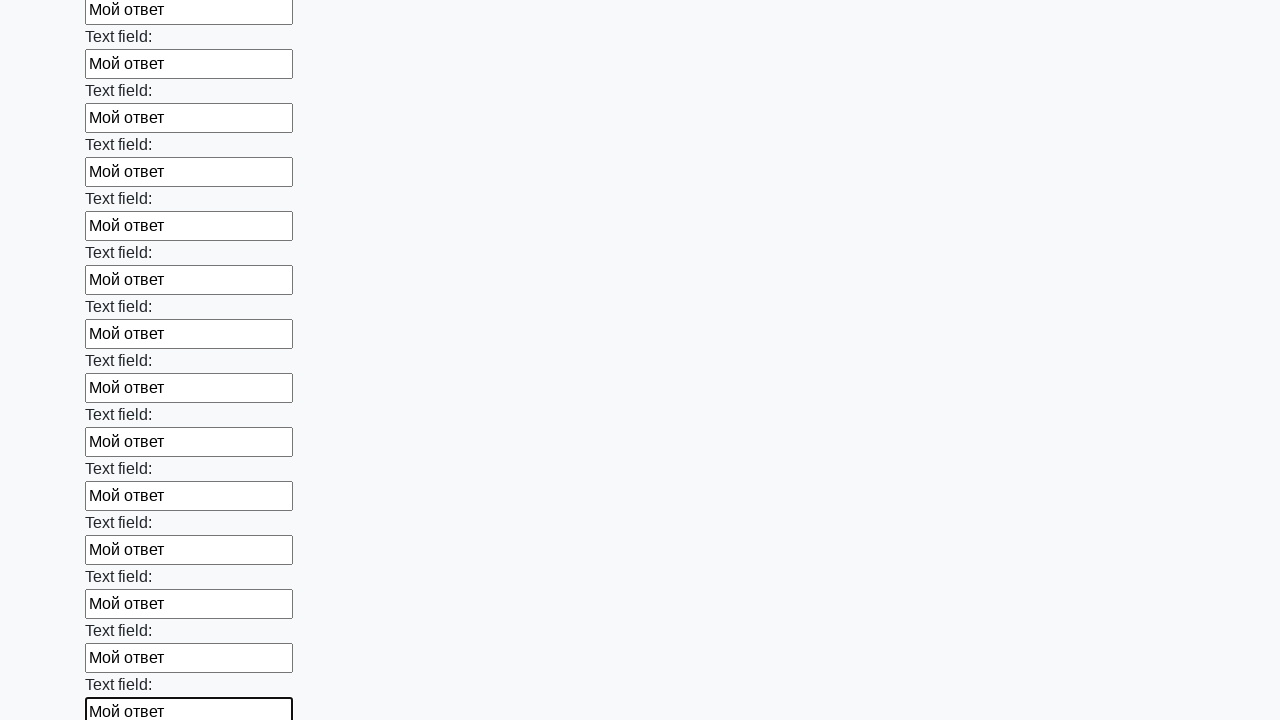

Filled input field with 'Мой ответ' on input >> nth=52
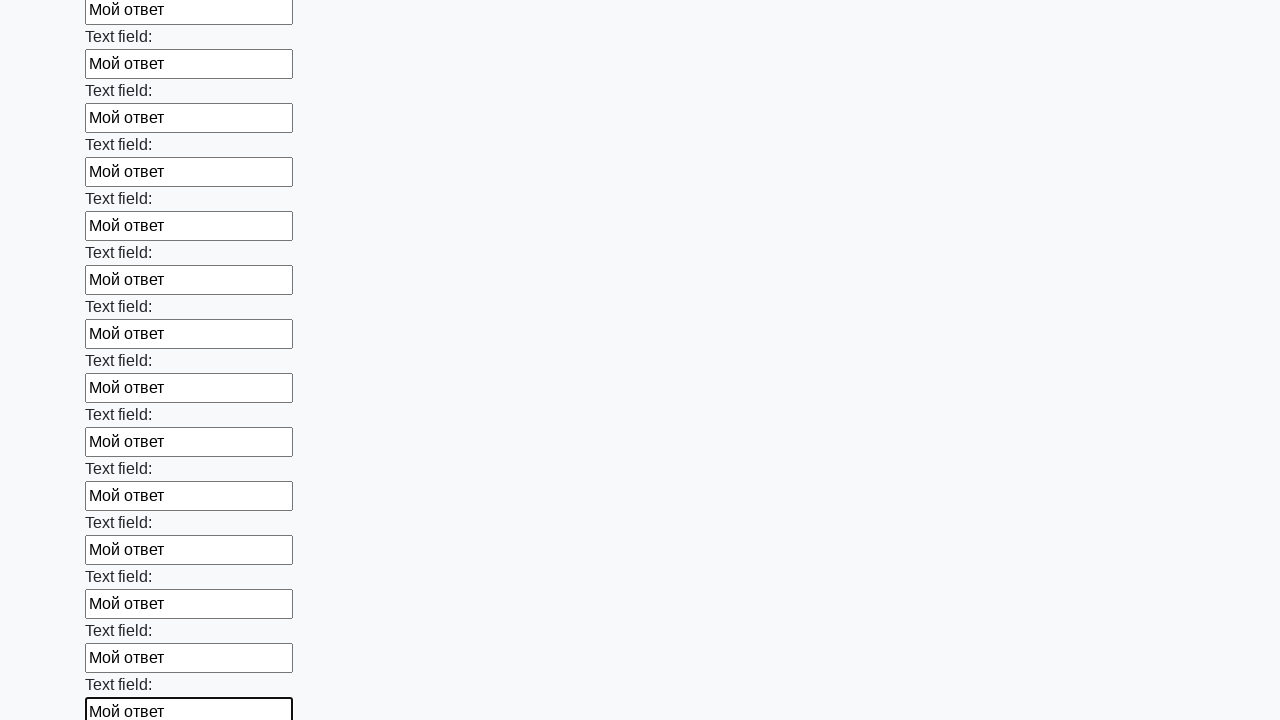

Filled input field with 'Мой ответ' on input >> nth=53
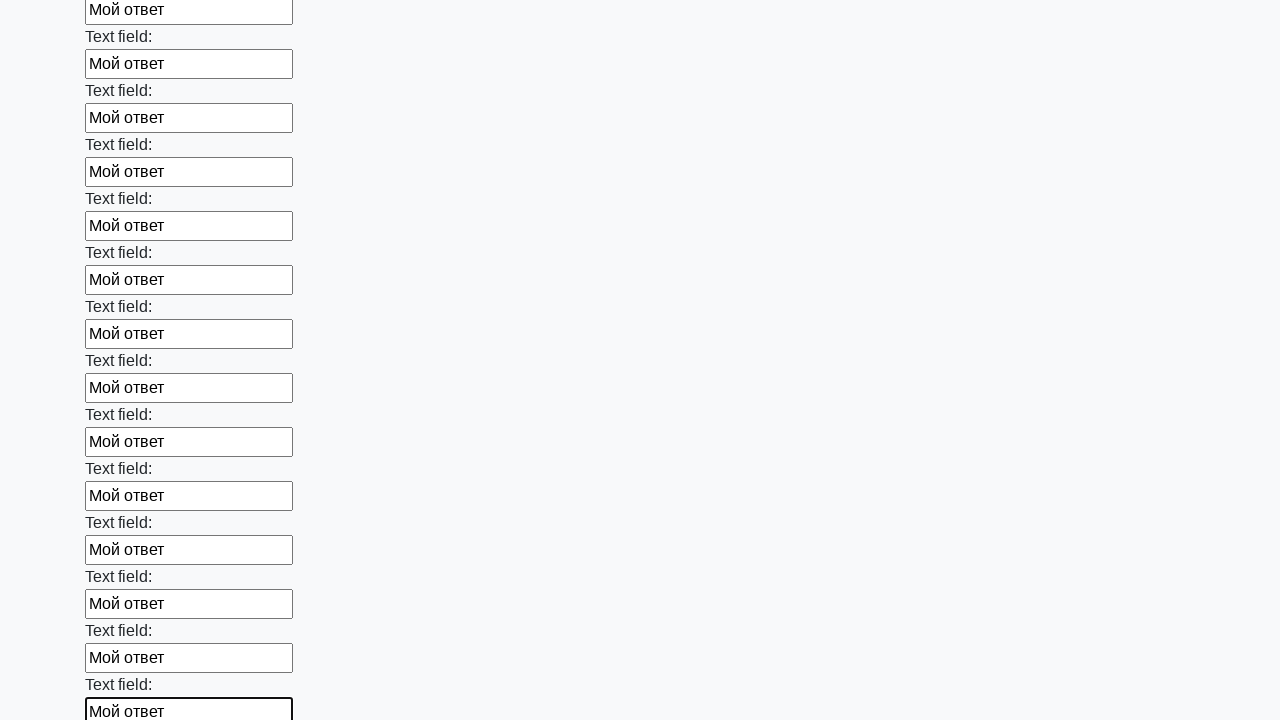

Filled input field with 'Мой ответ' on input >> nth=54
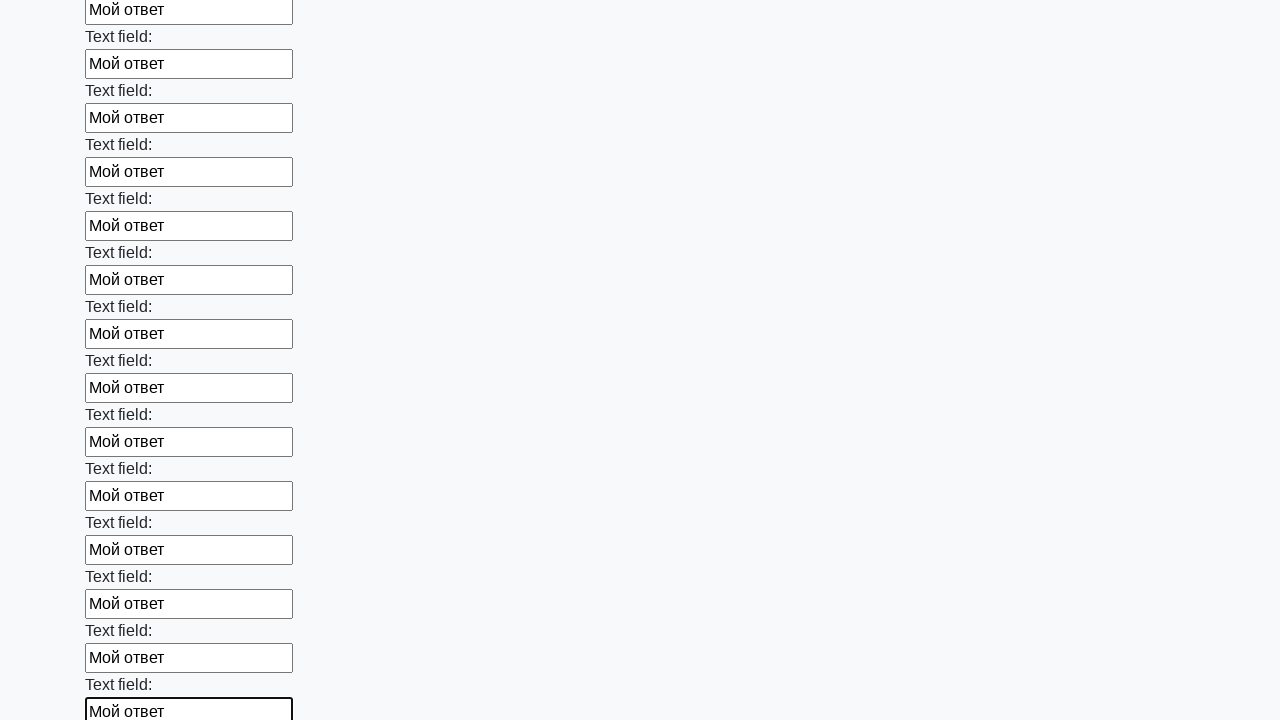

Filled input field with 'Мой ответ' on input >> nth=55
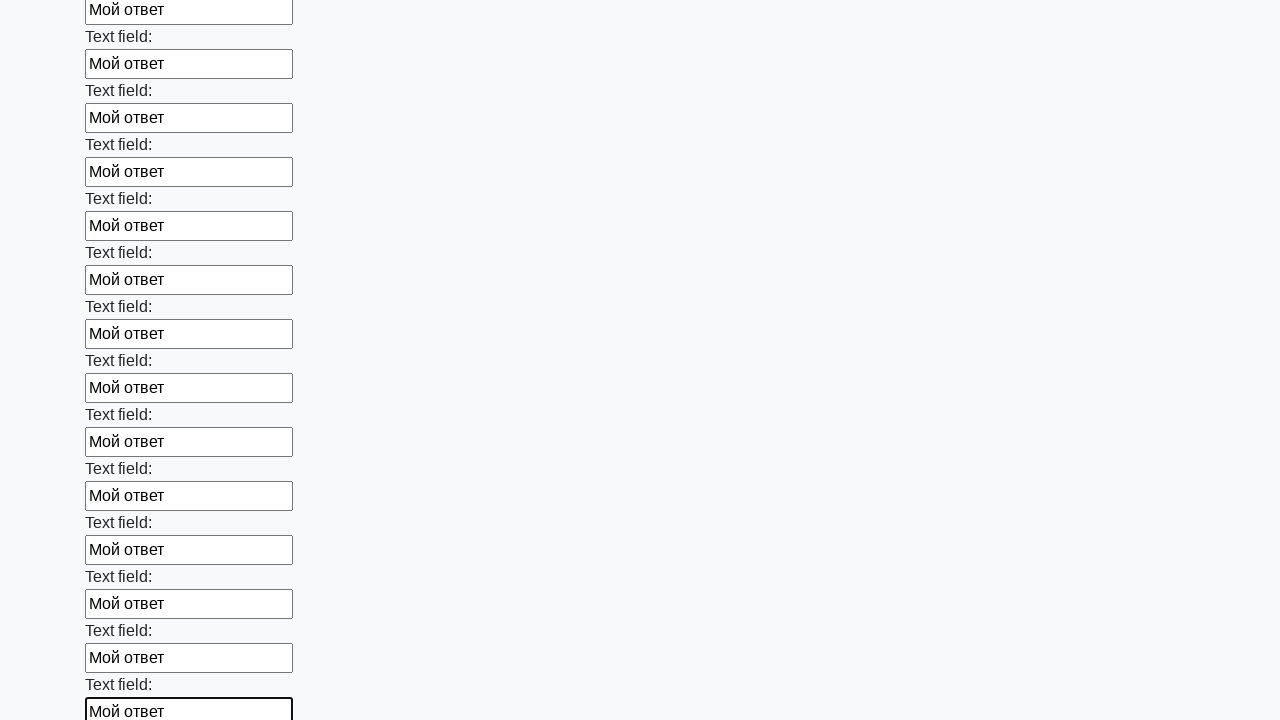

Filled input field with 'Мой ответ' on input >> nth=56
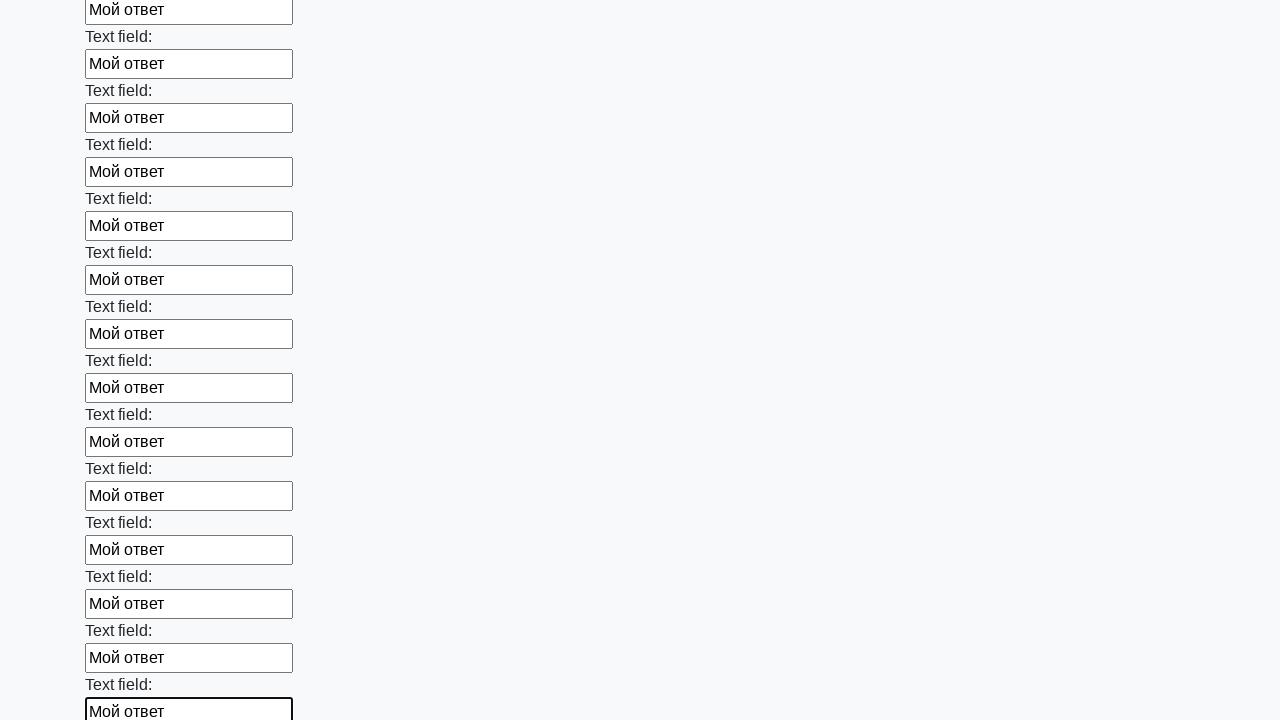

Filled input field with 'Мой ответ' on input >> nth=57
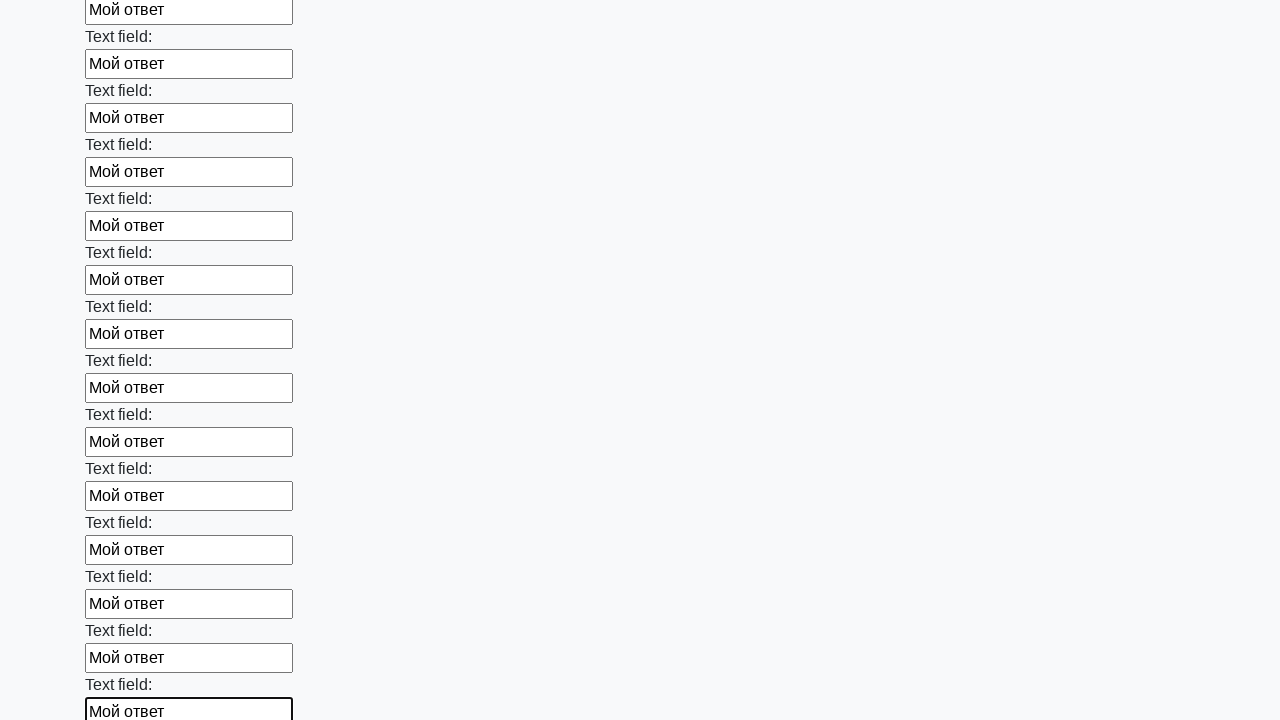

Filled input field with 'Мой ответ' on input >> nth=58
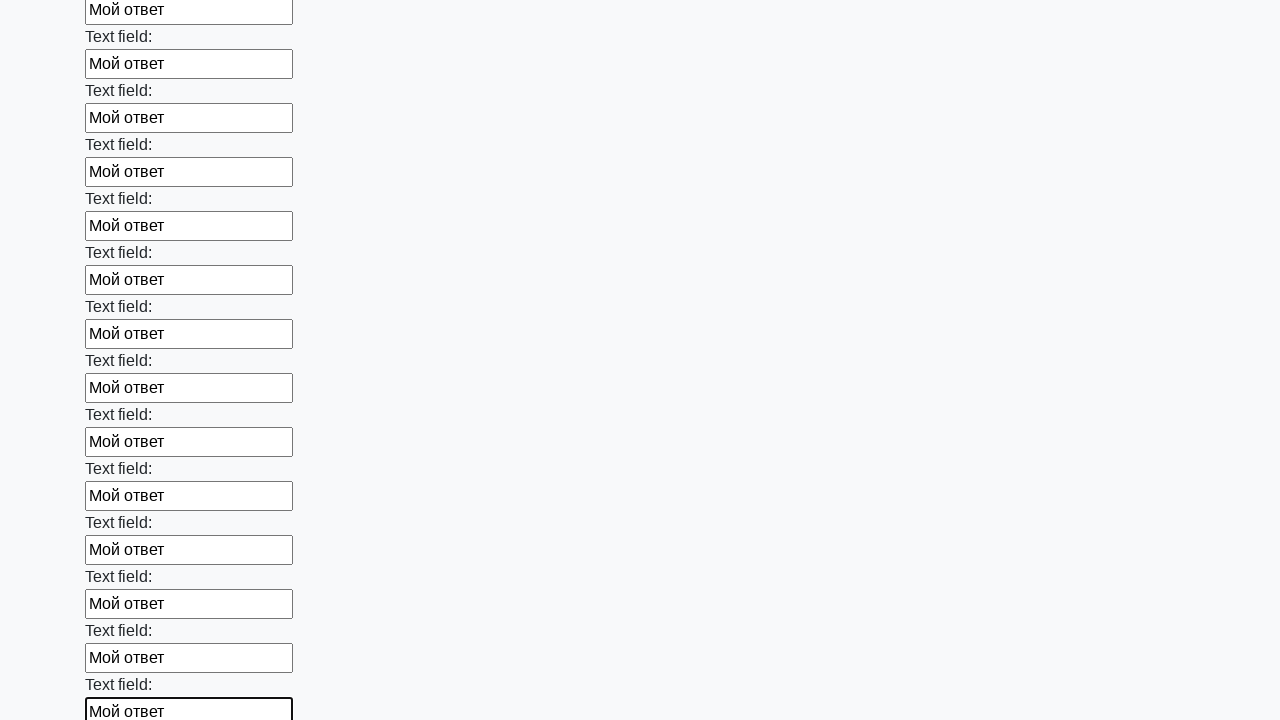

Filled input field with 'Мой ответ' on input >> nth=59
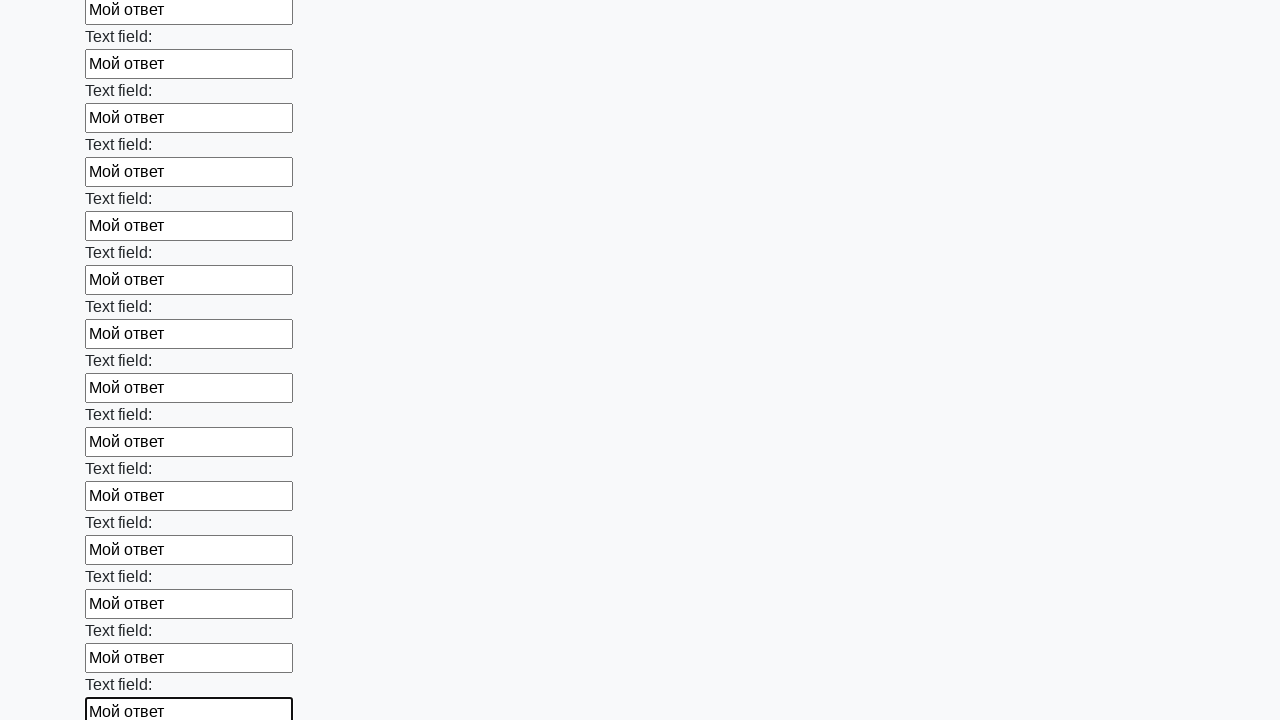

Filled input field with 'Мой ответ' on input >> nth=60
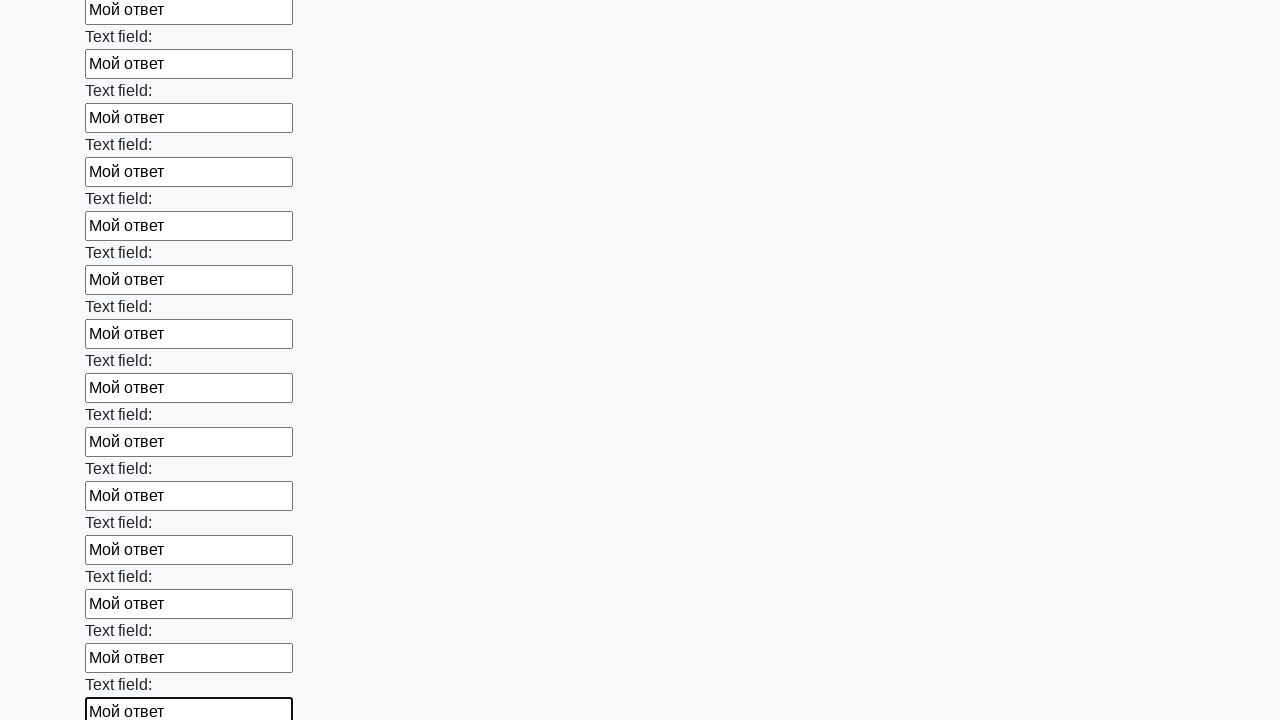

Filled input field with 'Мой ответ' on input >> nth=61
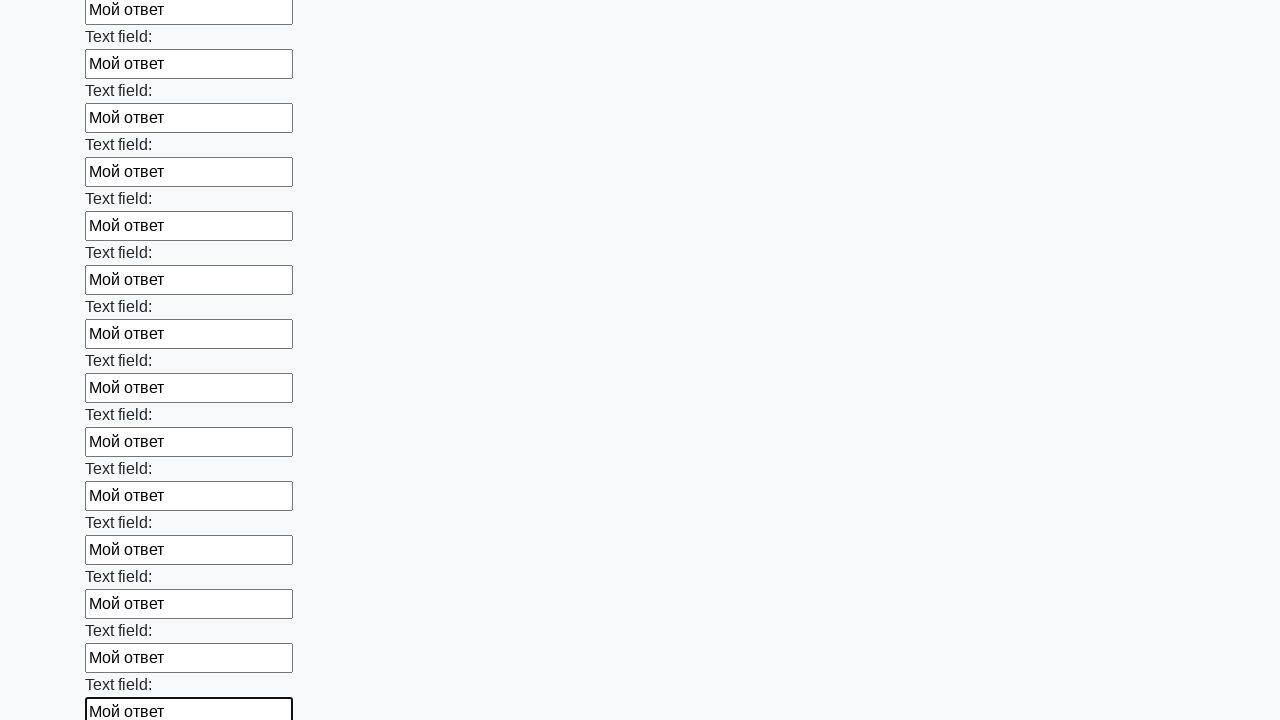

Filled input field with 'Мой ответ' on input >> nth=62
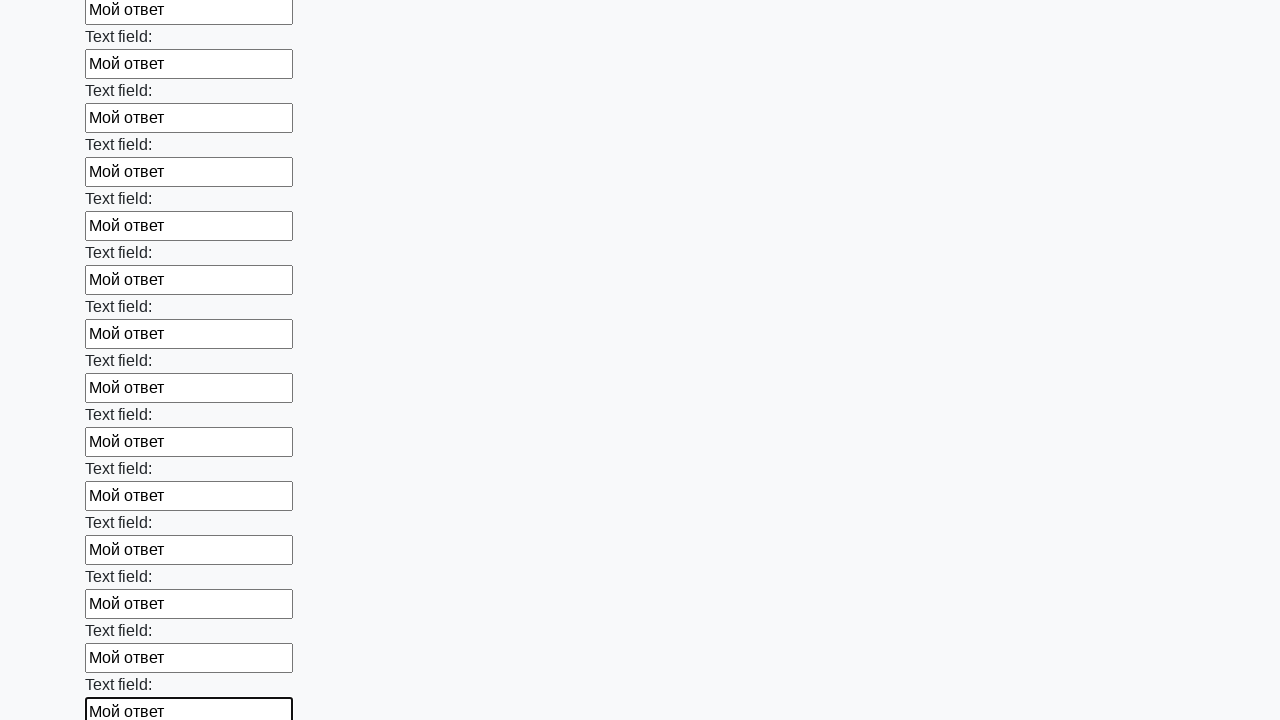

Filled input field with 'Мой ответ' on input >> nth=63
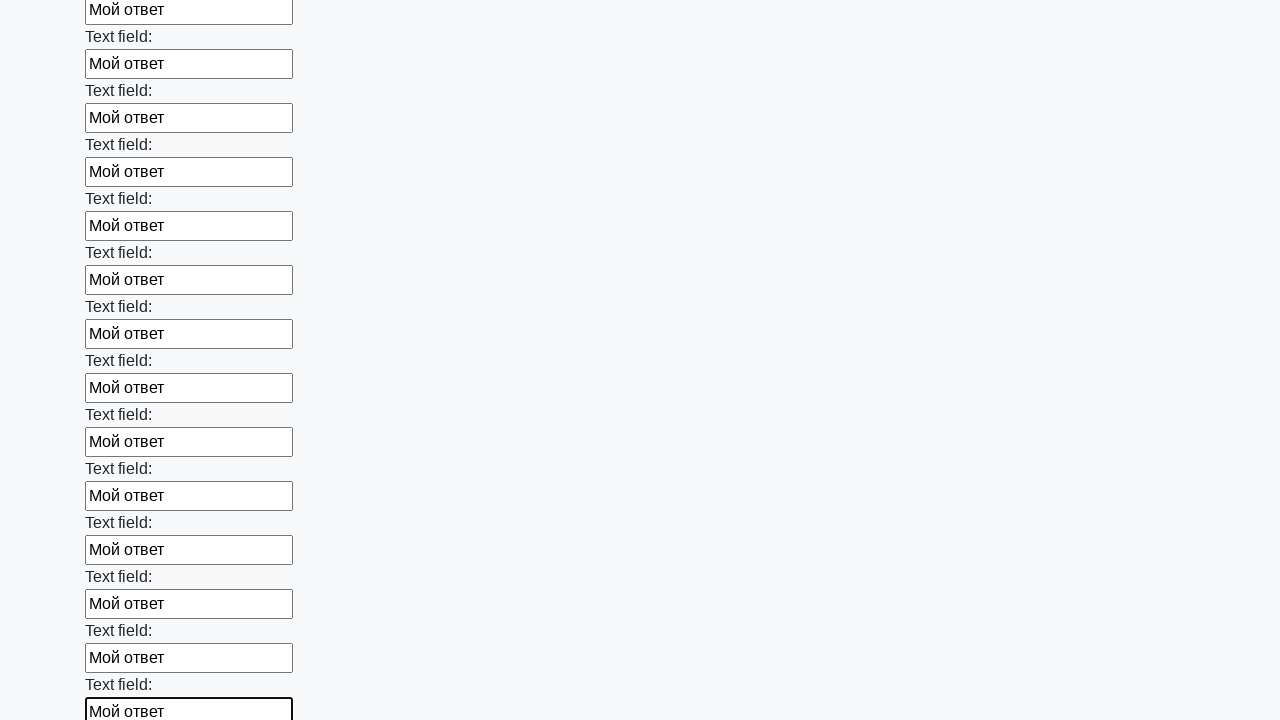

Filled input field with 'Мой ответ' on input >> nth=64
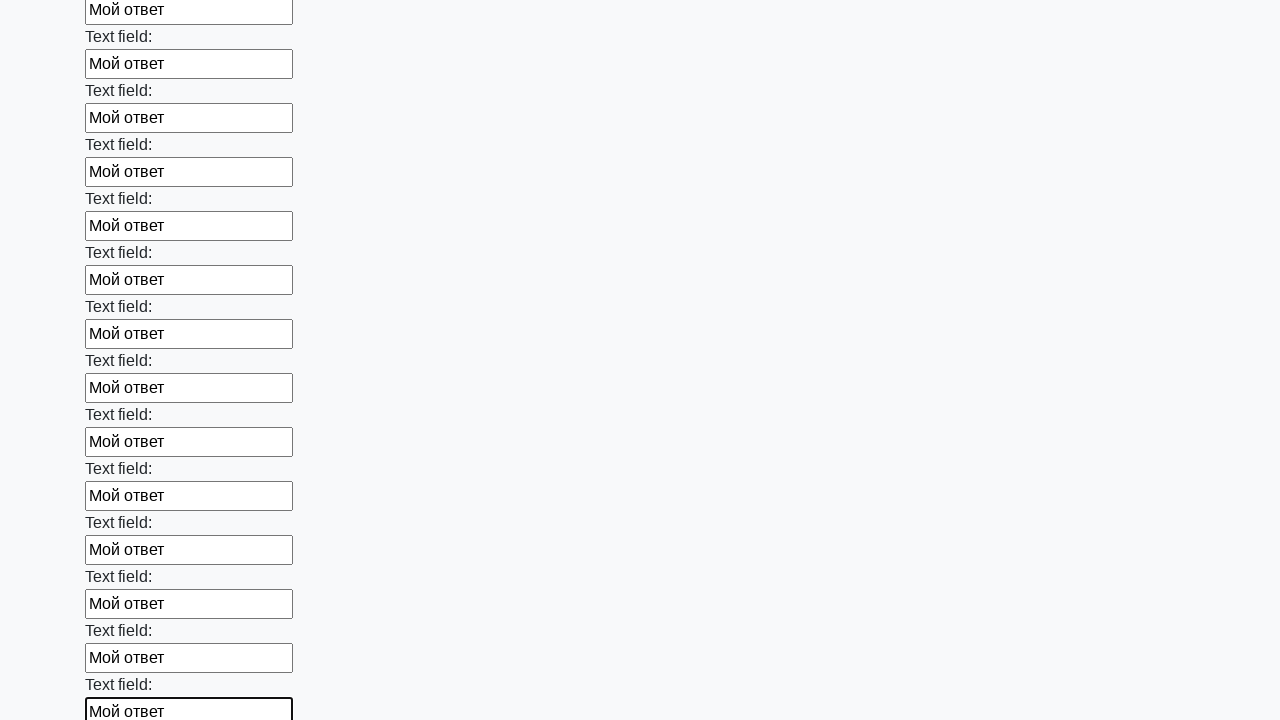

Filled input field with 'Мой ответ' on input >> nth=65
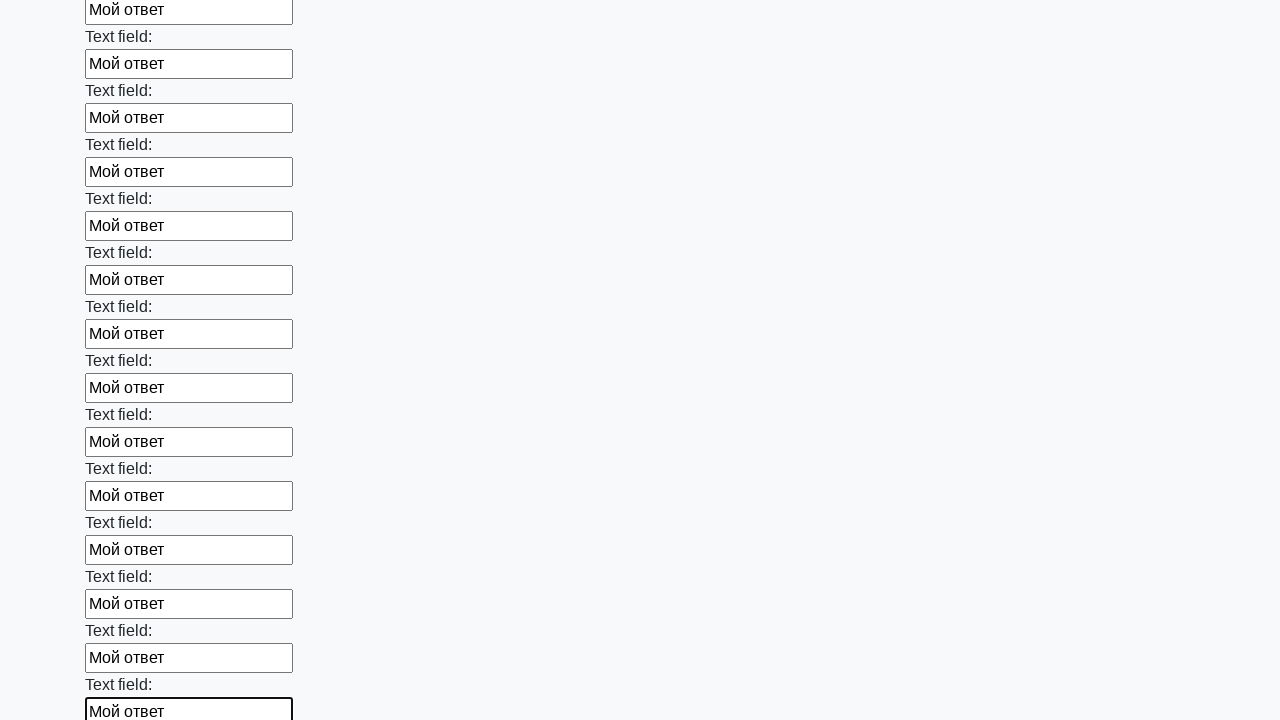

Filled input field with 'Мой ответ' on input >> nth=66
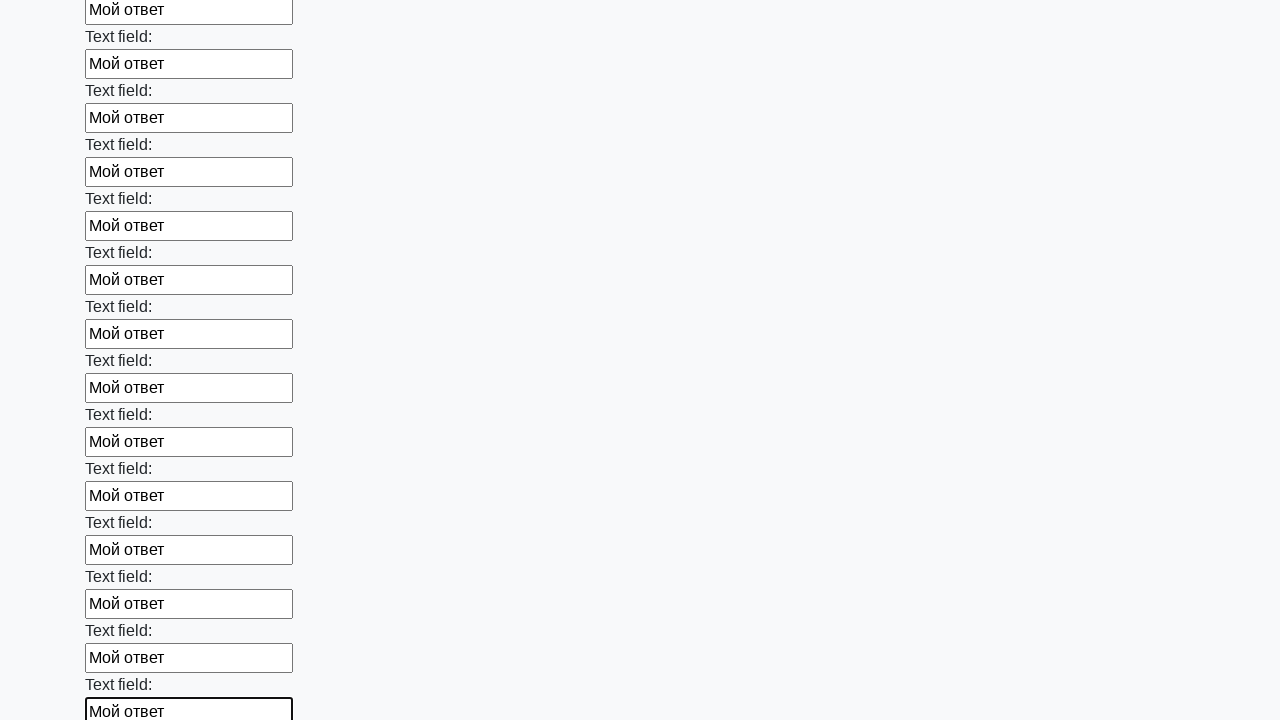

Filled input field with 'Мой ответ' on input >> nth=67
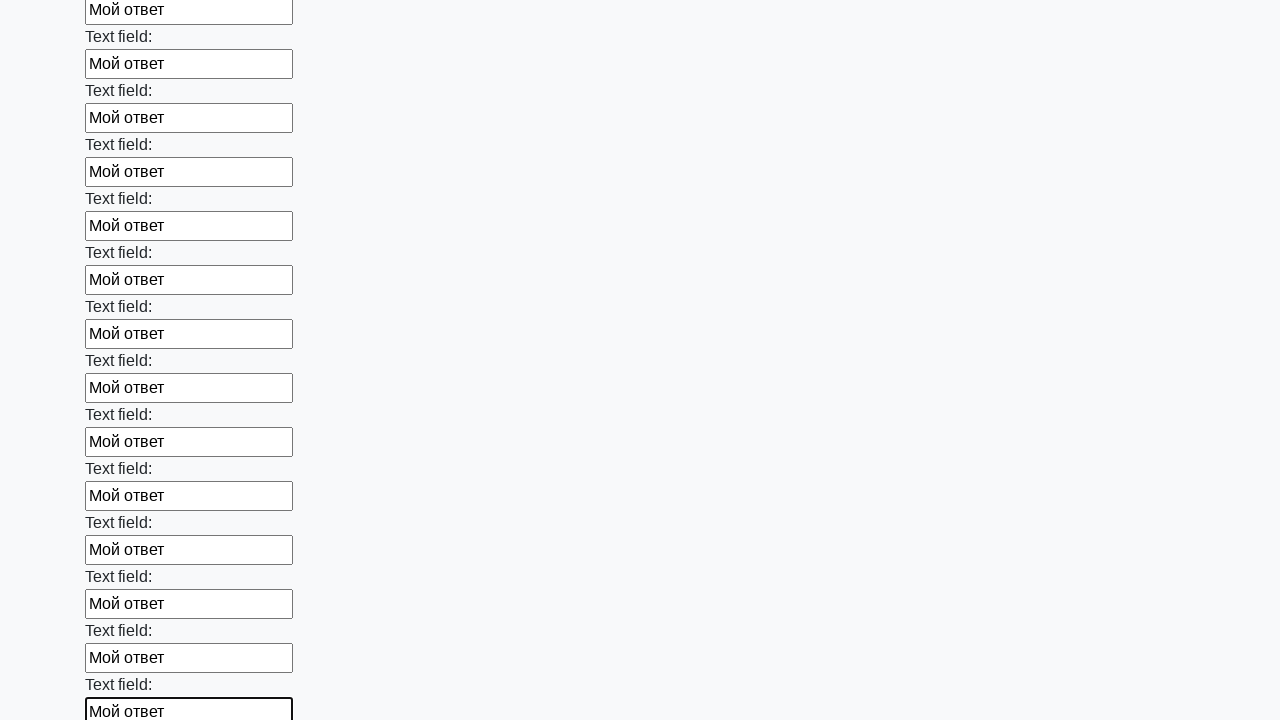

Filled input field with 'Мой ответ' on input >> nth=68
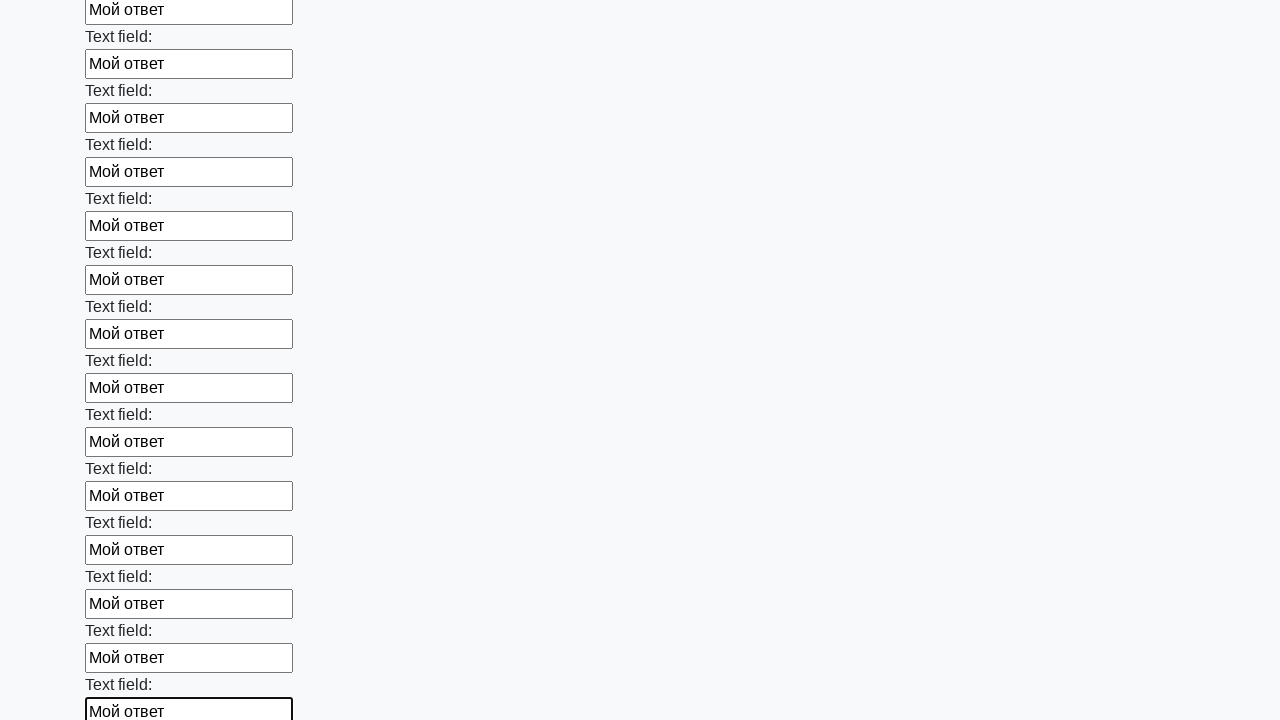

Filled input field with 'Мой ответ' on input >> nth=69
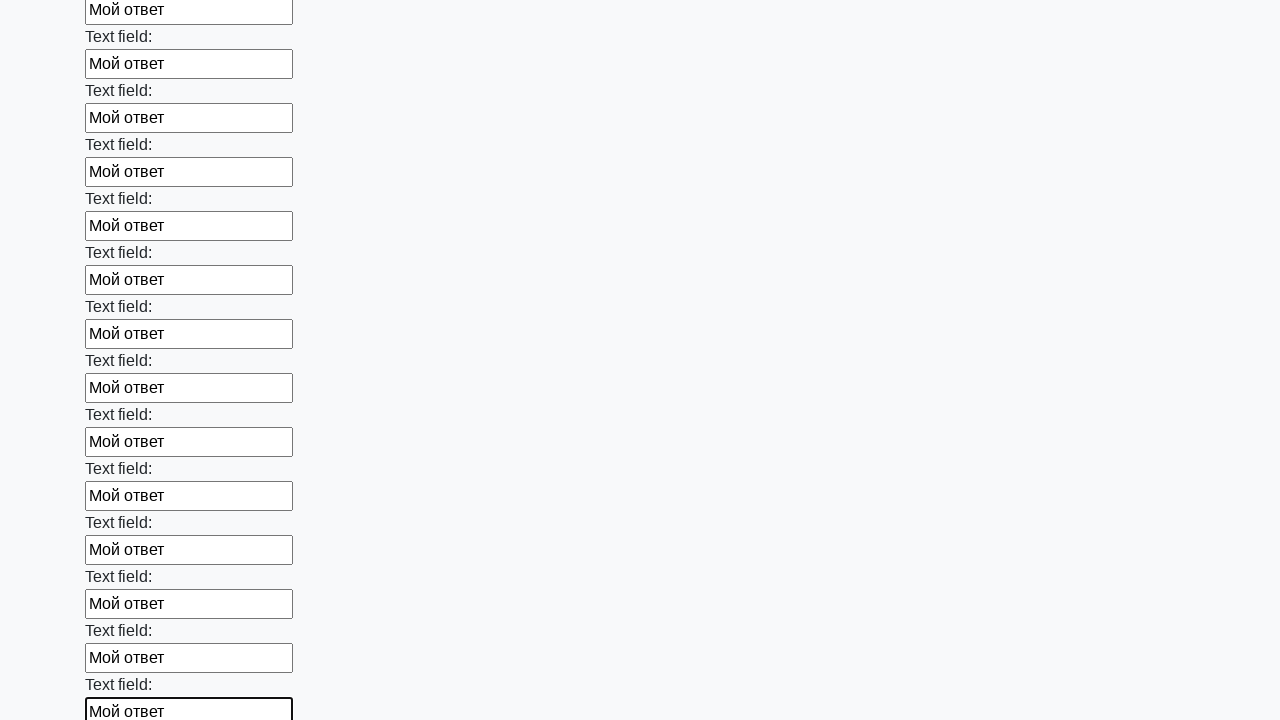

Filled input field with 'Мой ответ' on input >> nth=70
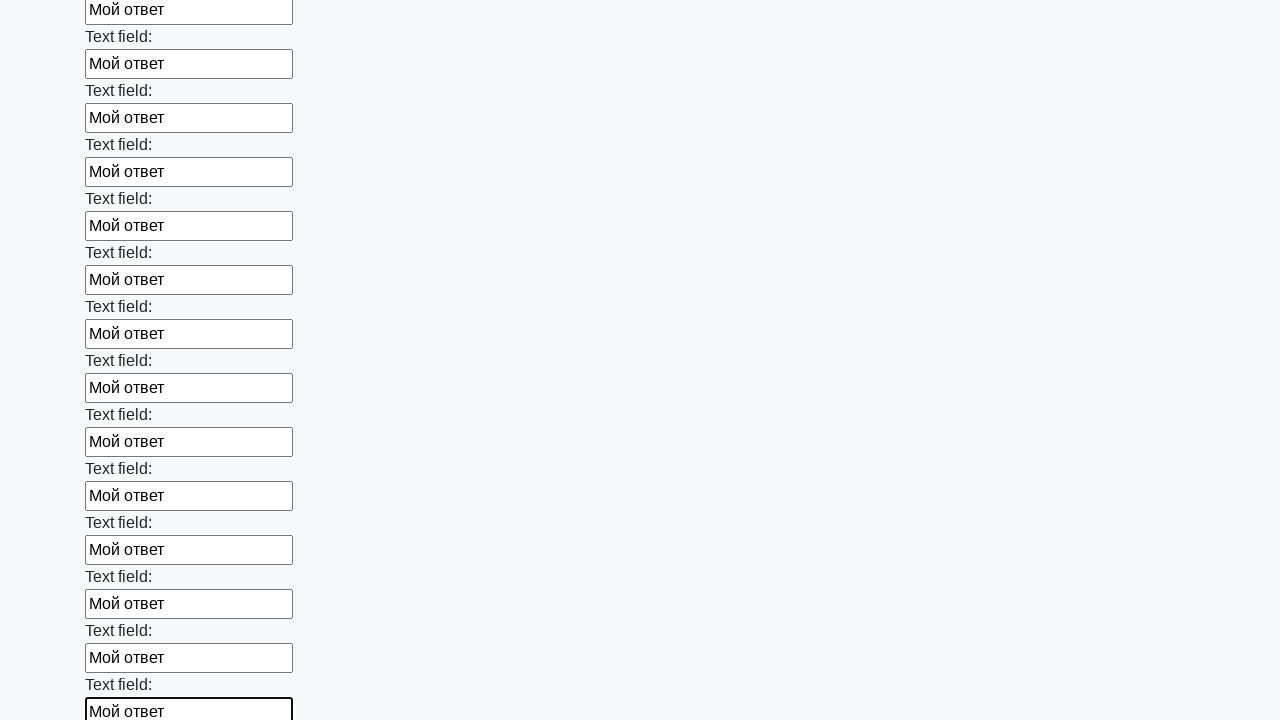

Filled input field with 'Мой ответ' on input >> nth=71
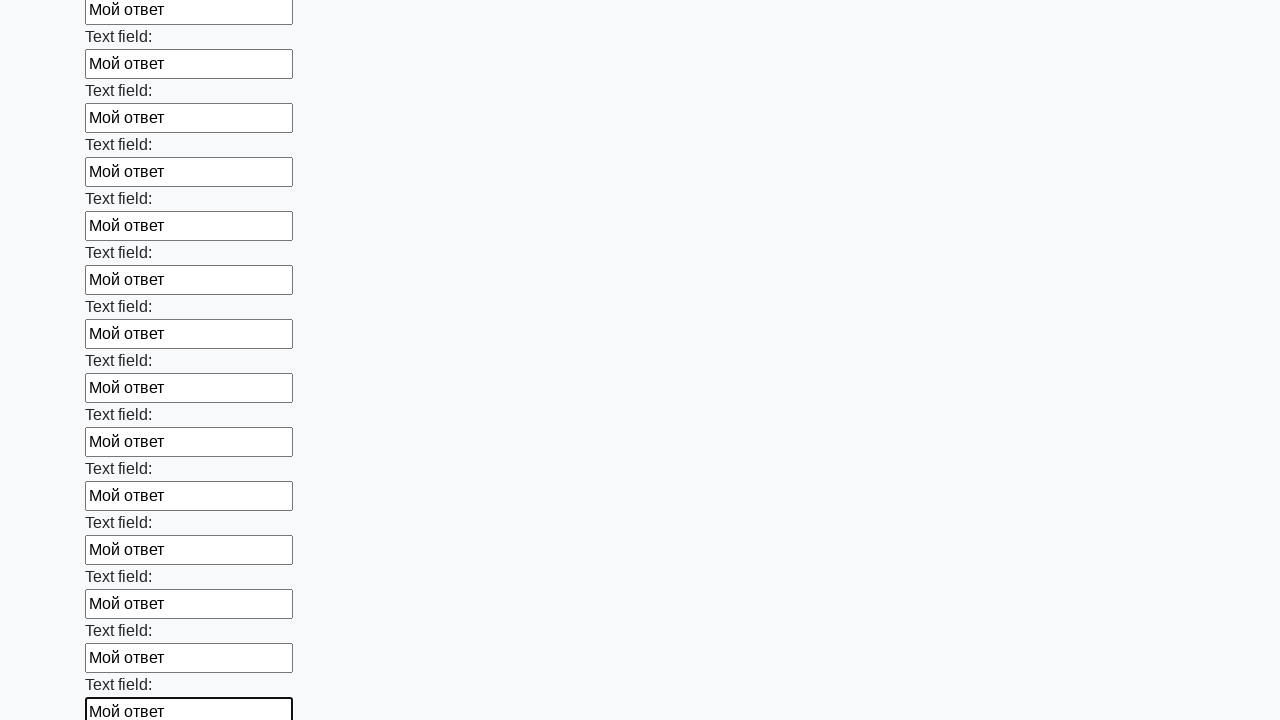

Filled input field with 'Мой ответ' on input >> nth=72
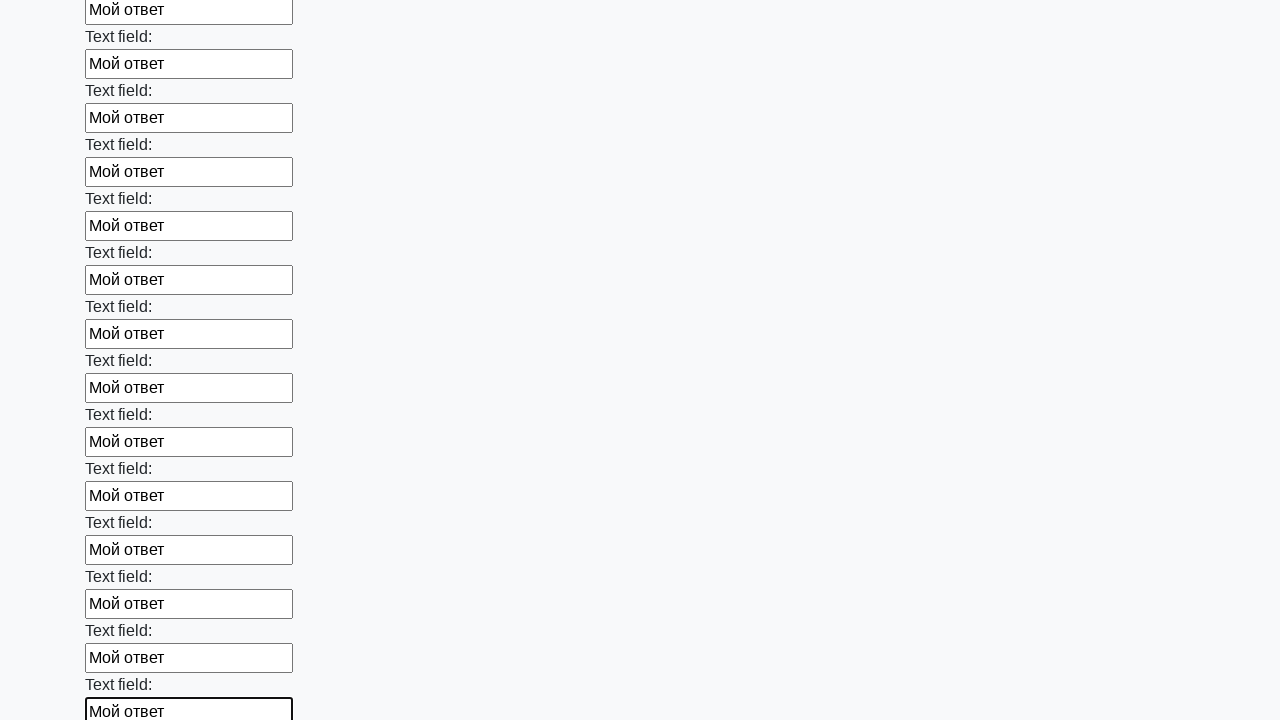

Filled input field with 'Мой ответ' on input >> nth=73
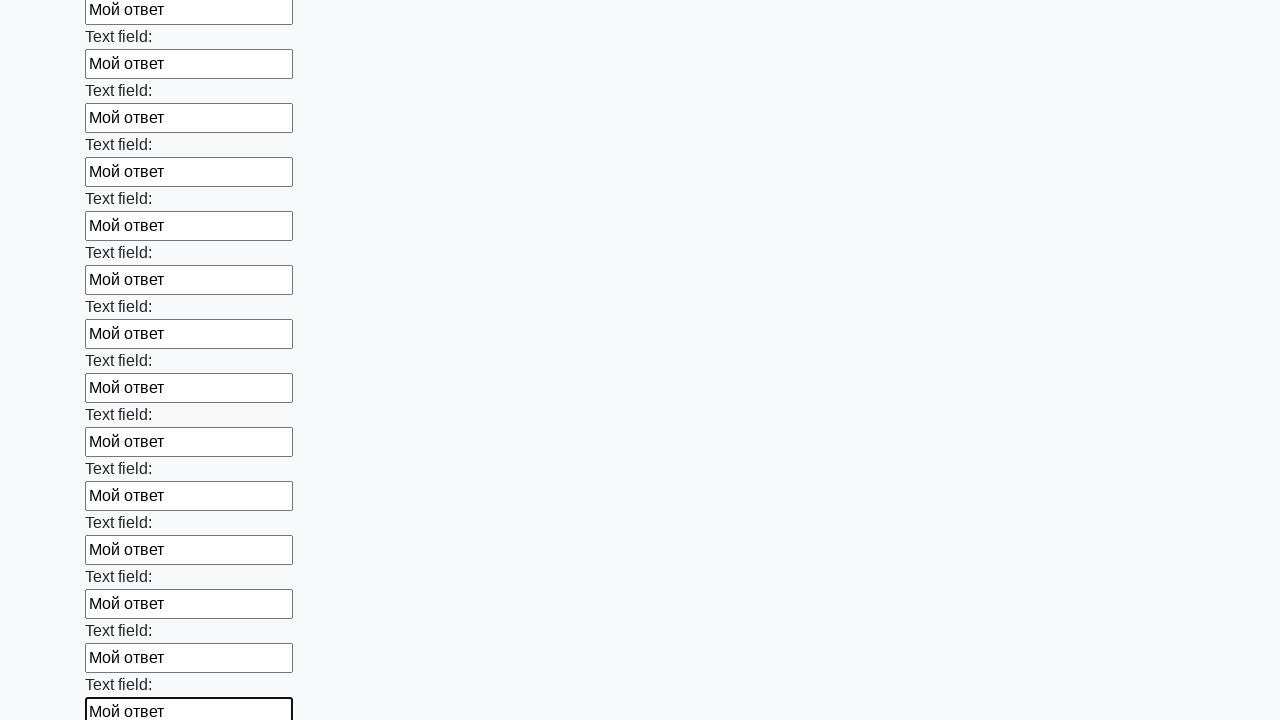

Filled input field with 'Мой ответ' on input >> nth=74
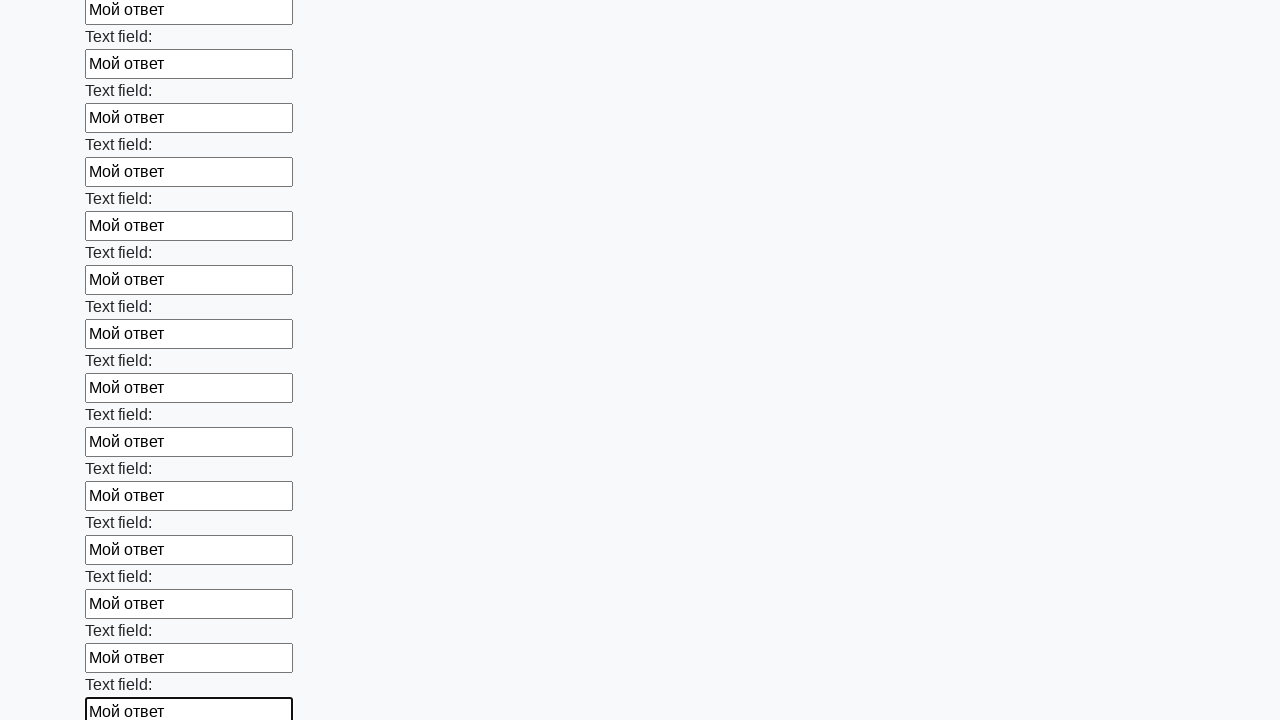

Filled input field with 'Мой ответ' on input >> nth=75
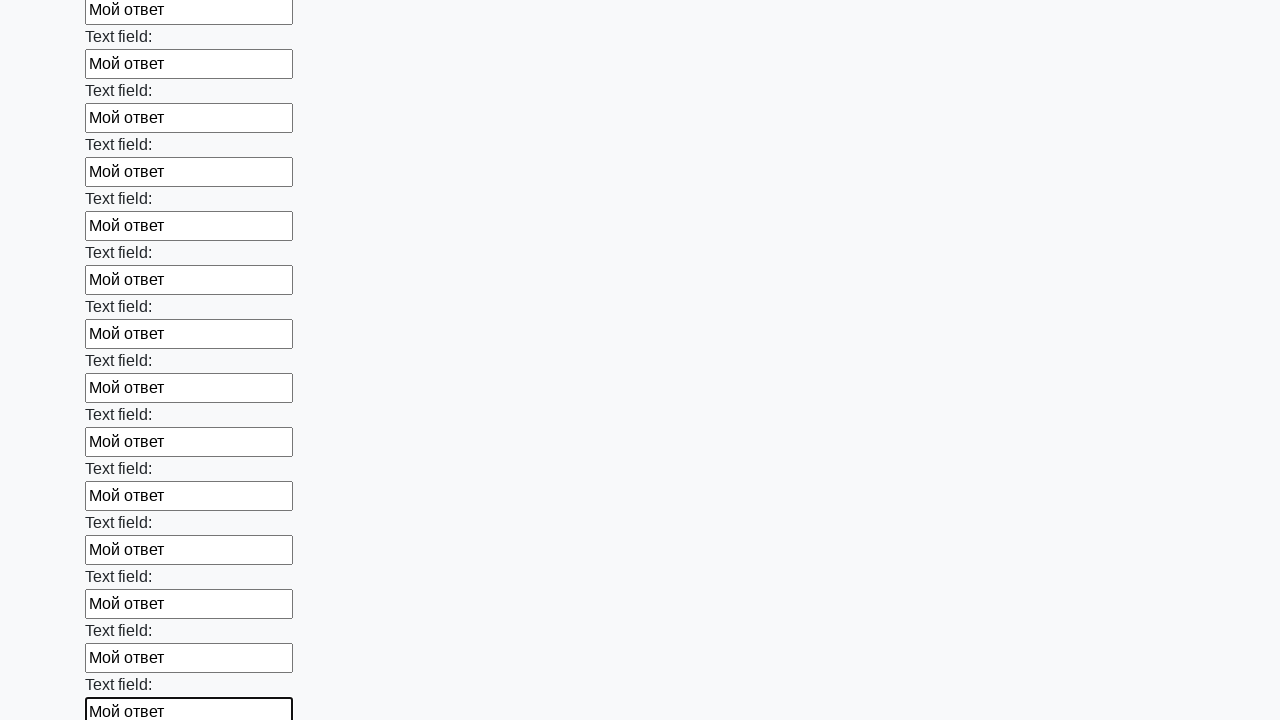

Filled input field with 'Мой ответ' on input >> nth=76
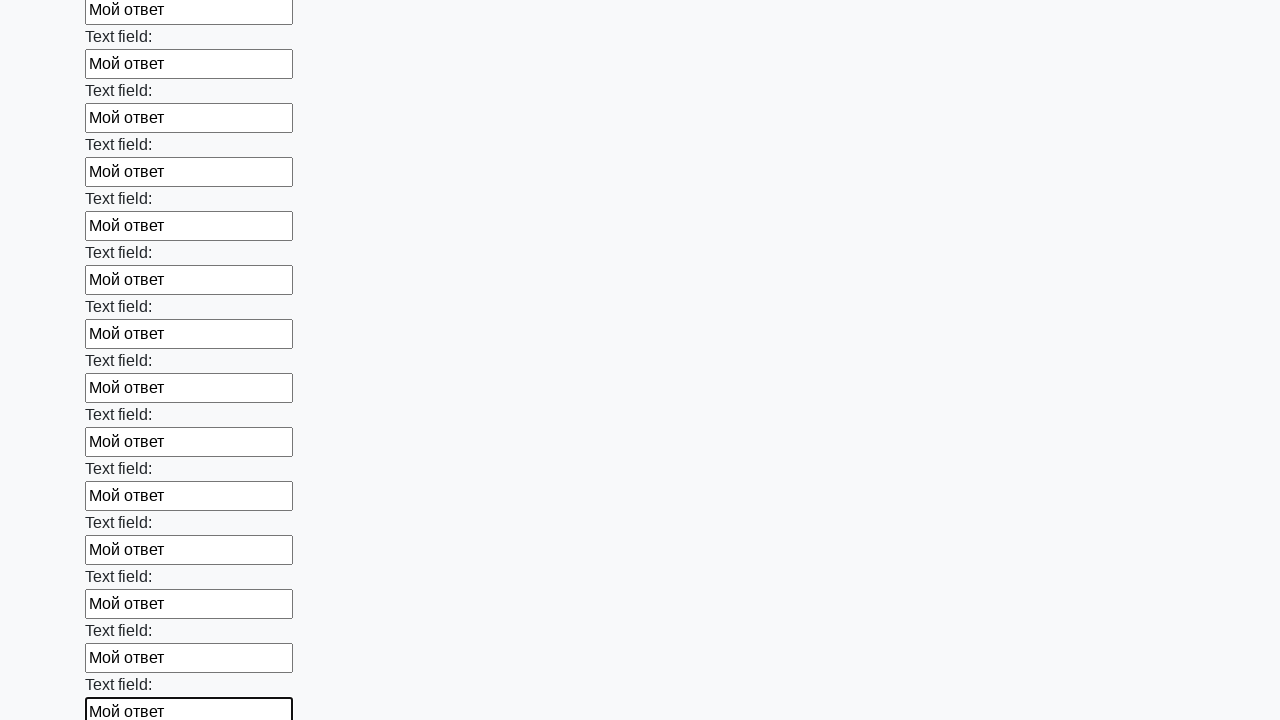

Filled input field with 'Мой ответ' on input >> nth=77
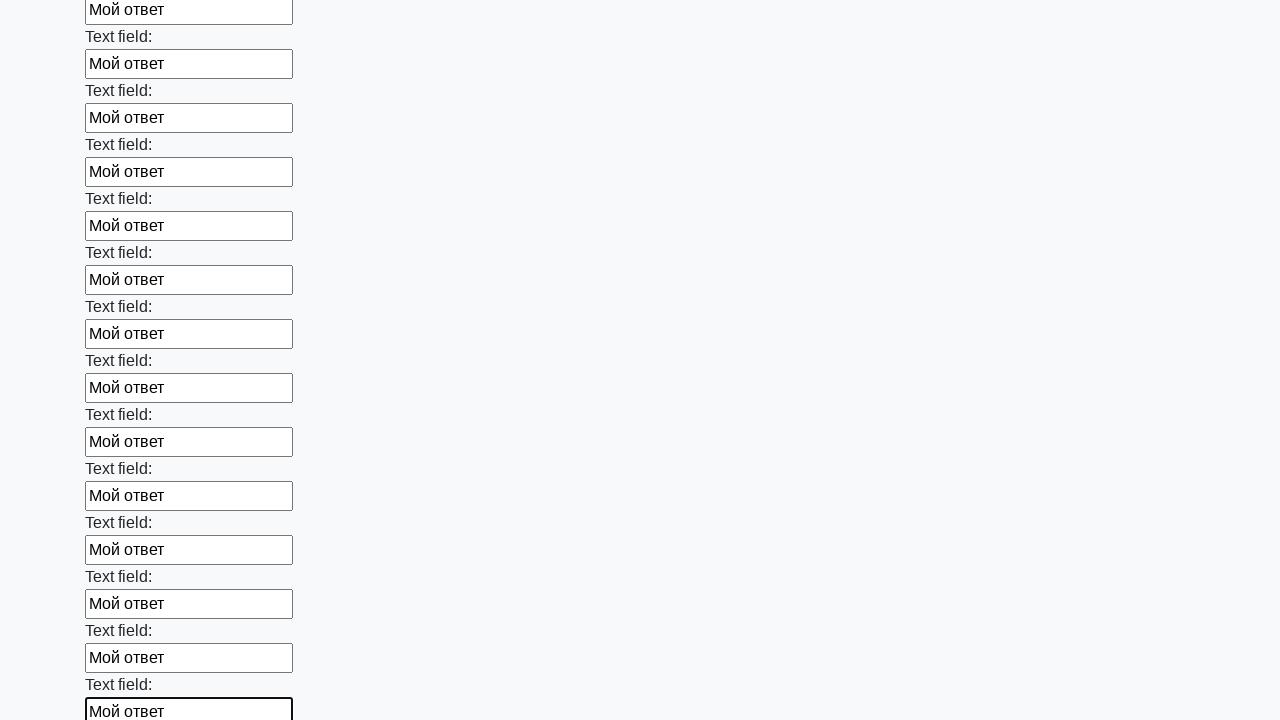

Filled input field with 'Мой ответ' on input >> nth=78
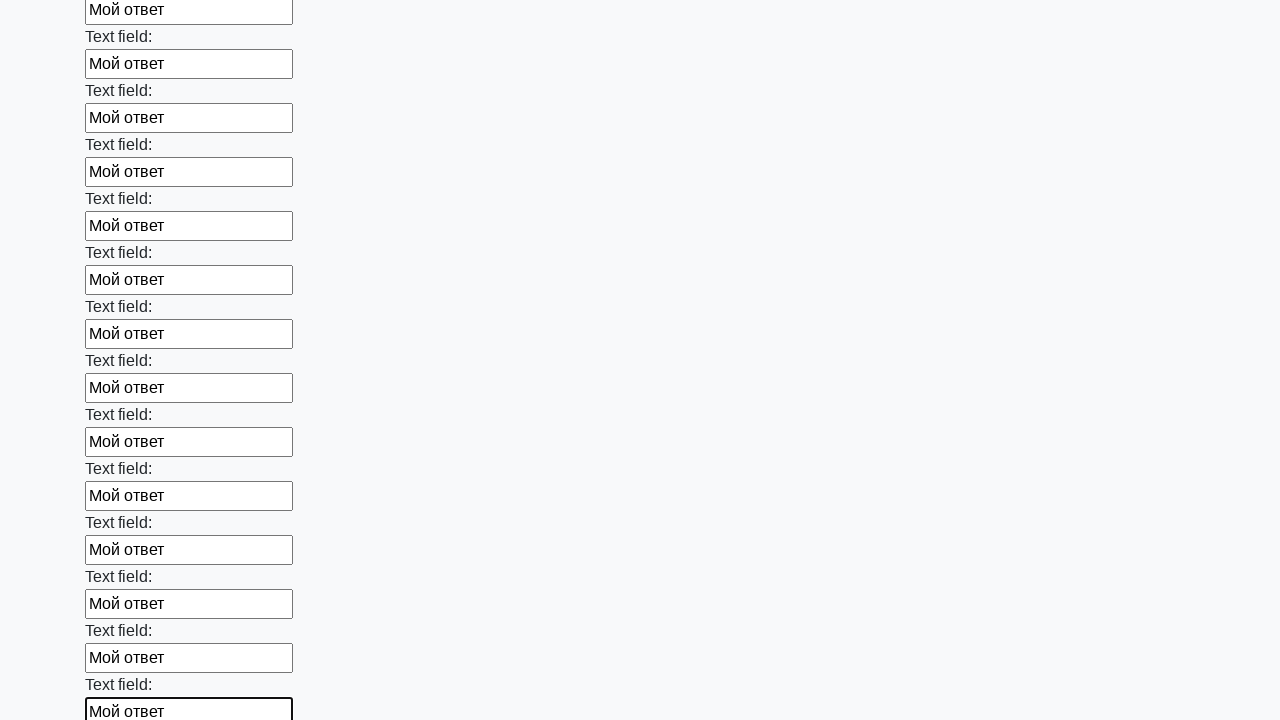

Filled input field with 'Мой ответ' on input >> nth=79
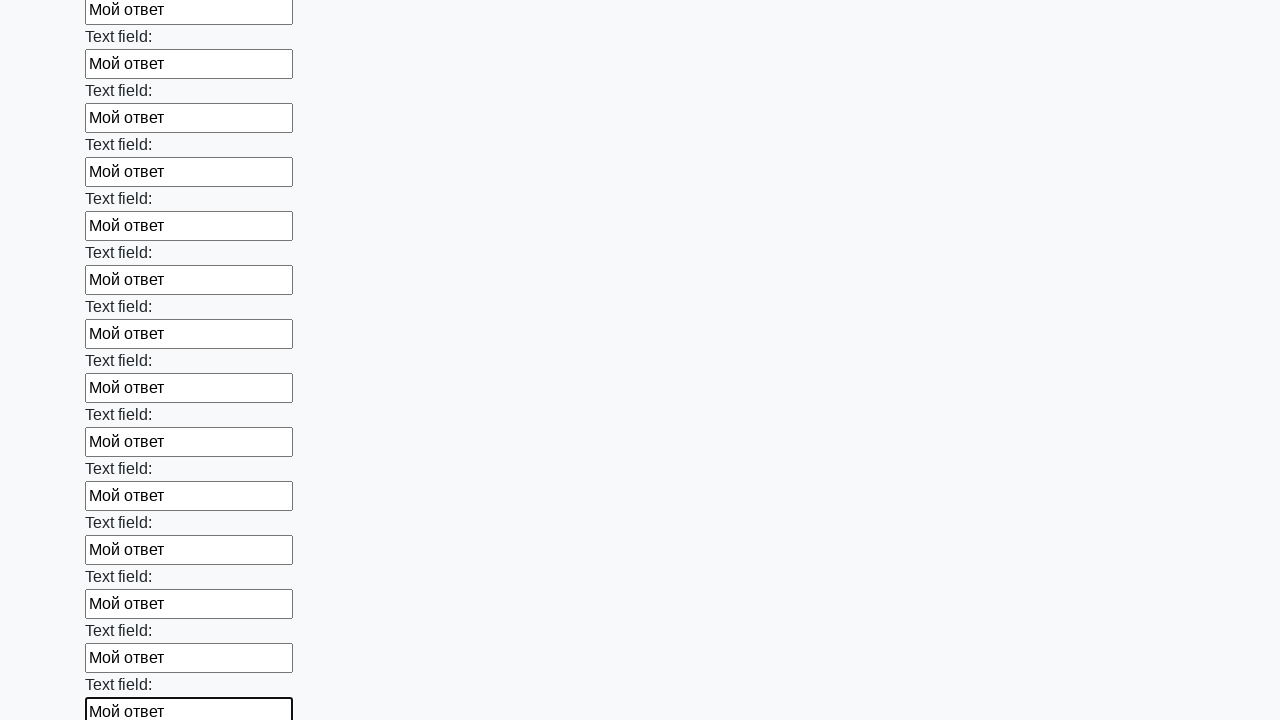

Filled input field with 'Мой ответ' on input >> nth=80
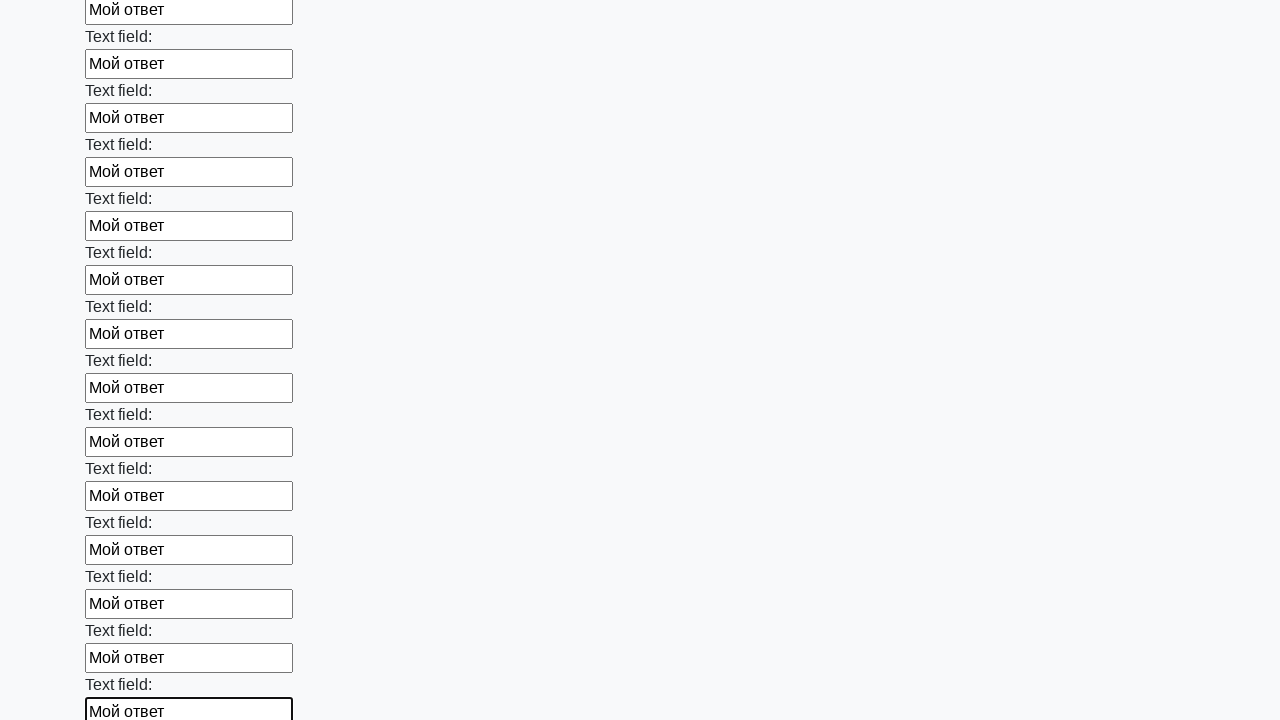

Filled input field with 'Мой ответ' on input >> nth=81
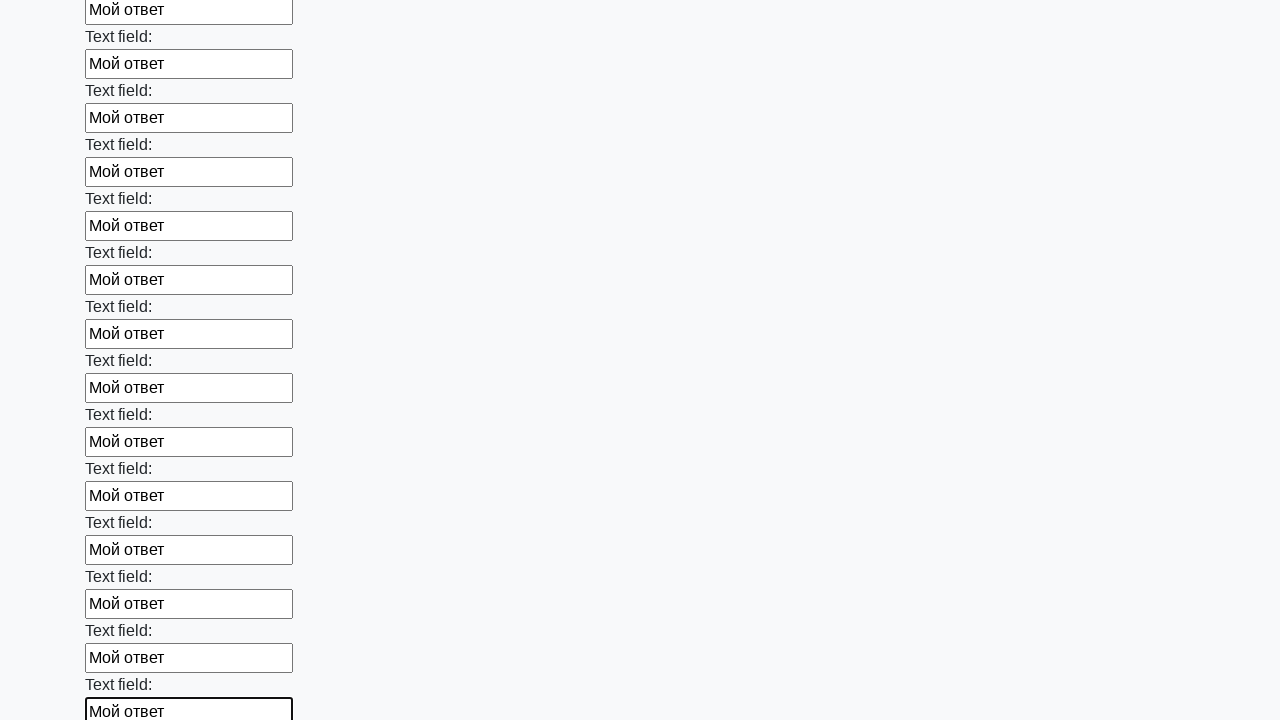

Filled input field with 'Мой ответ' on input >> nth=82
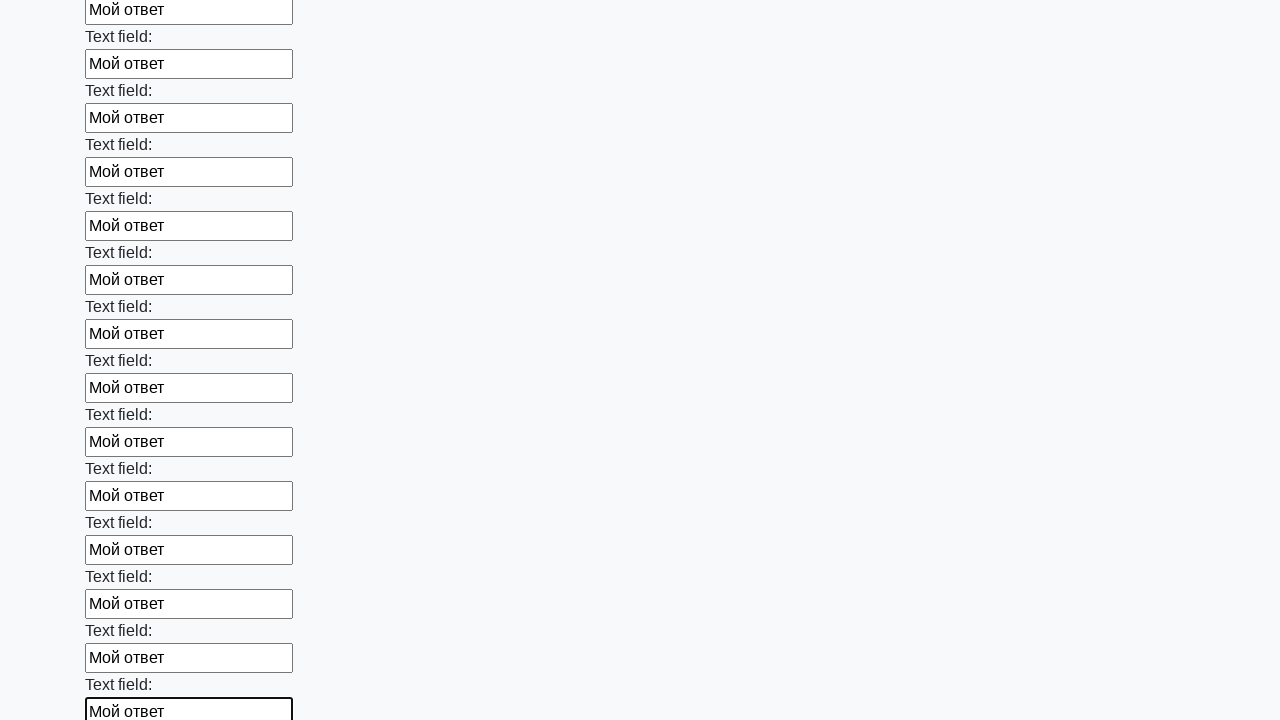

Filled input field with 'Мой ответ' on input >> nth=83
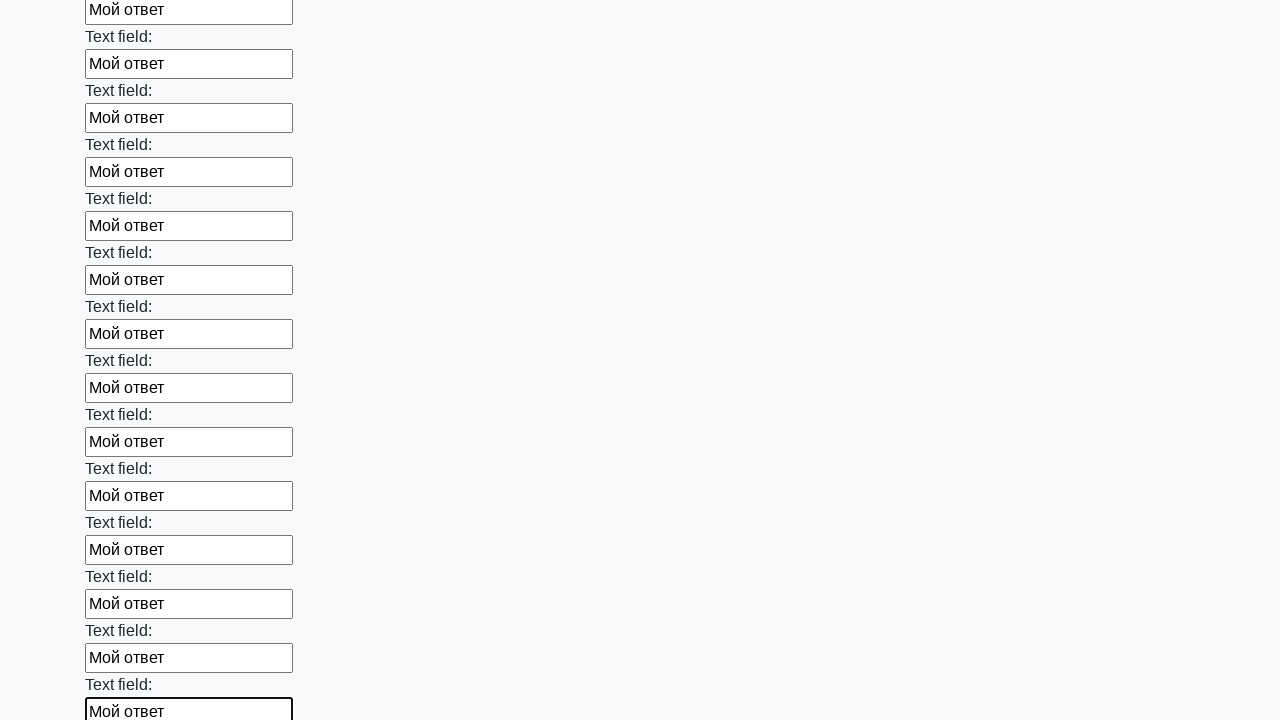

Filled input field with 'Мой ответ' on input >> nth=84
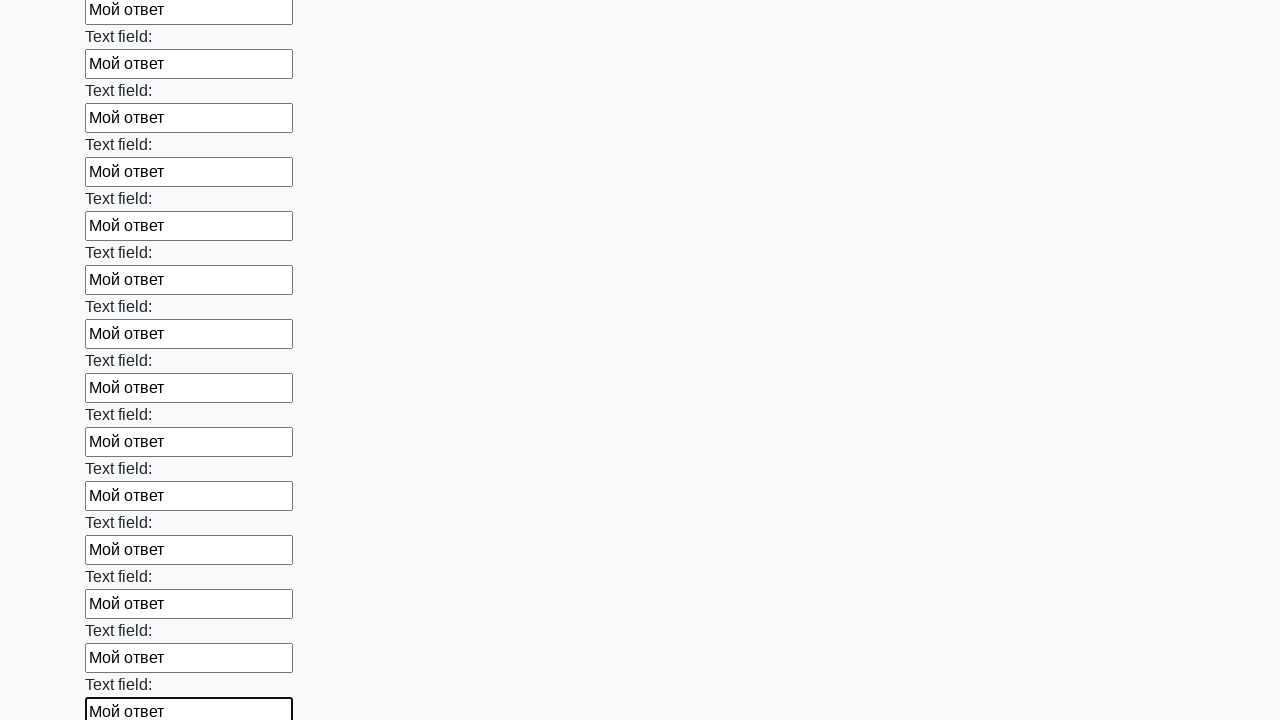

Filled input field with 'Мой ответ' on input >> nth=85
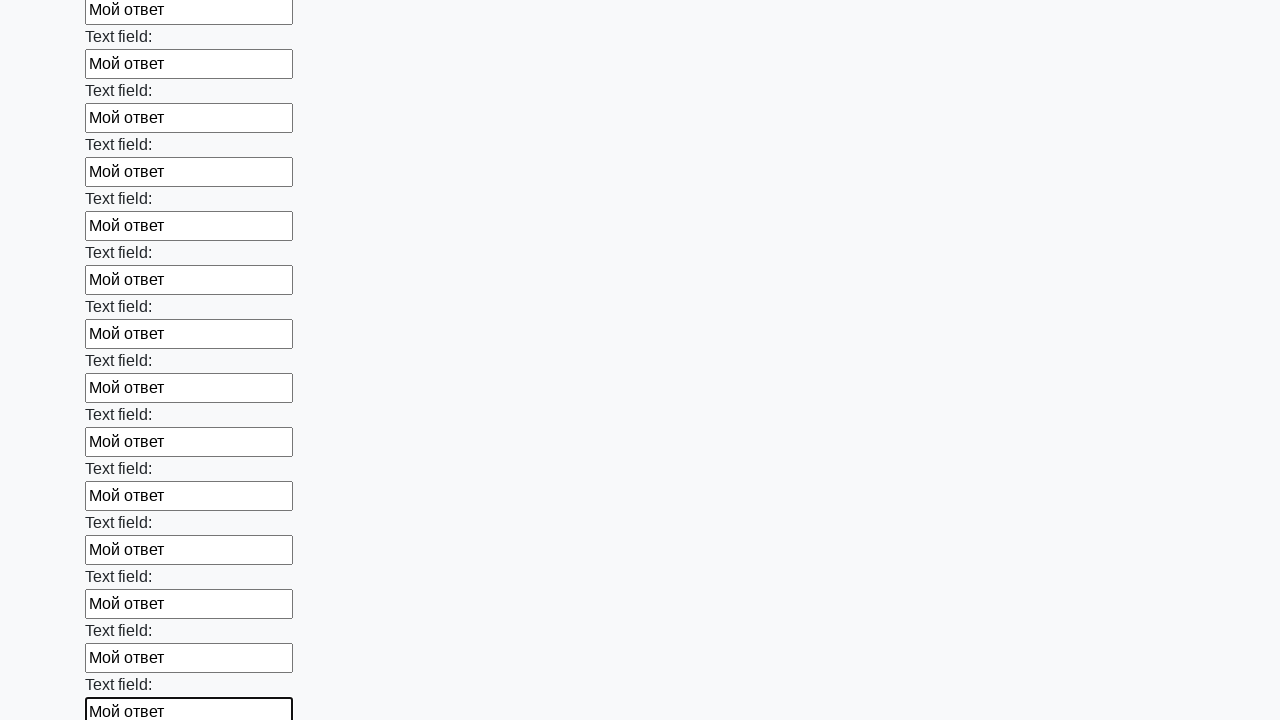

Filled input field with 'Мой ответ' on input >> nth=86
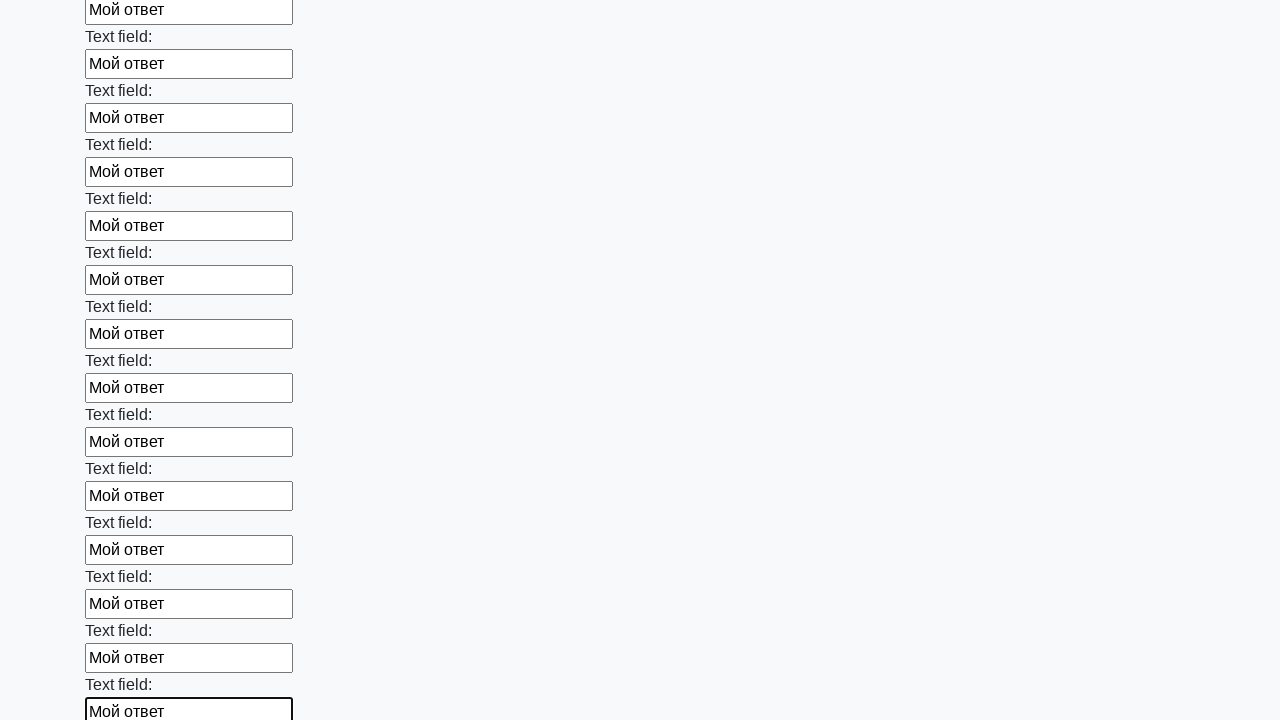

Filled input field with 'Мой ответ' on input >> nth=87
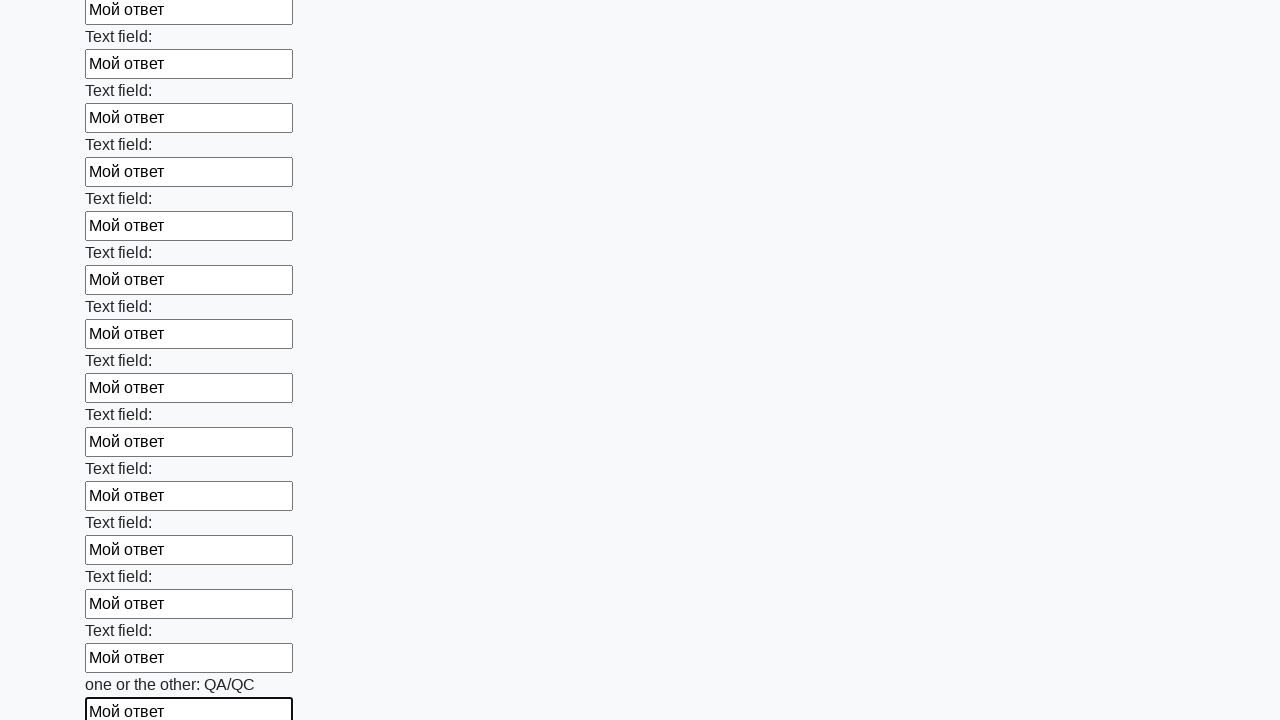

Filled input field with 'Мой ответ' on input >> nth=88
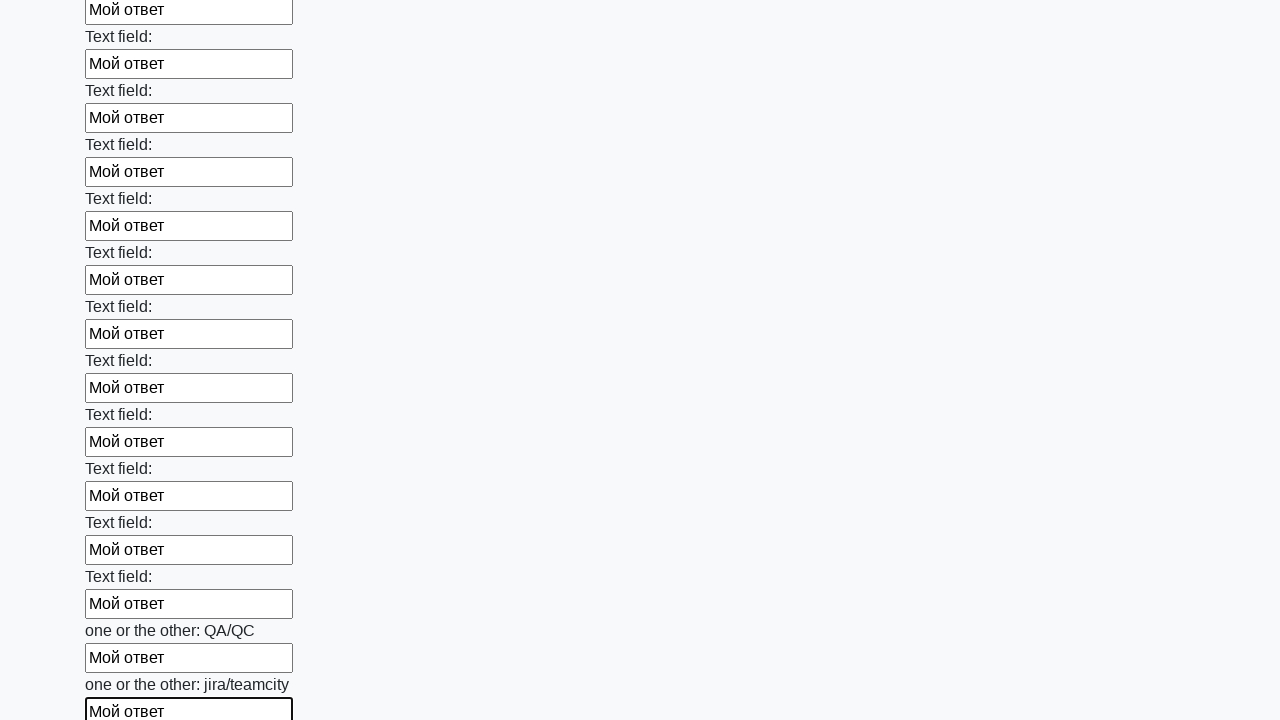

Filled input field with 'Мой ответ' on input >> nth=89
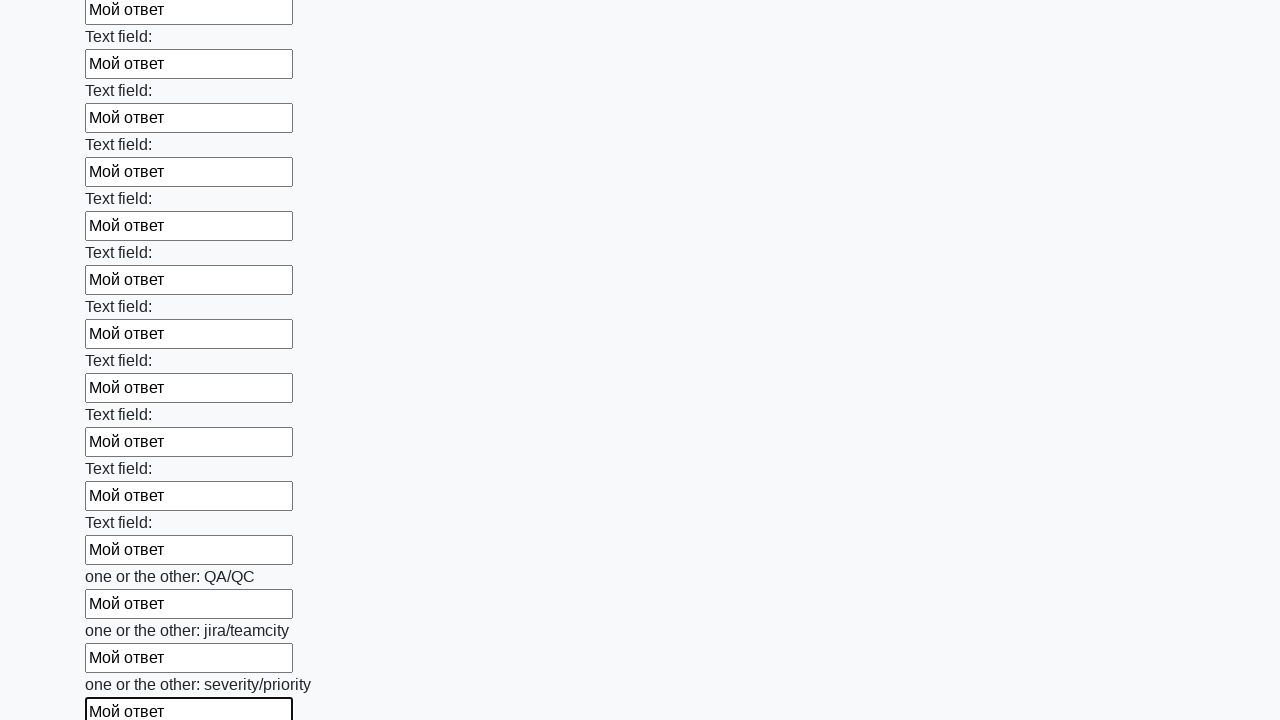

Filled input field with 'Мой ответ' on input >> nth=90
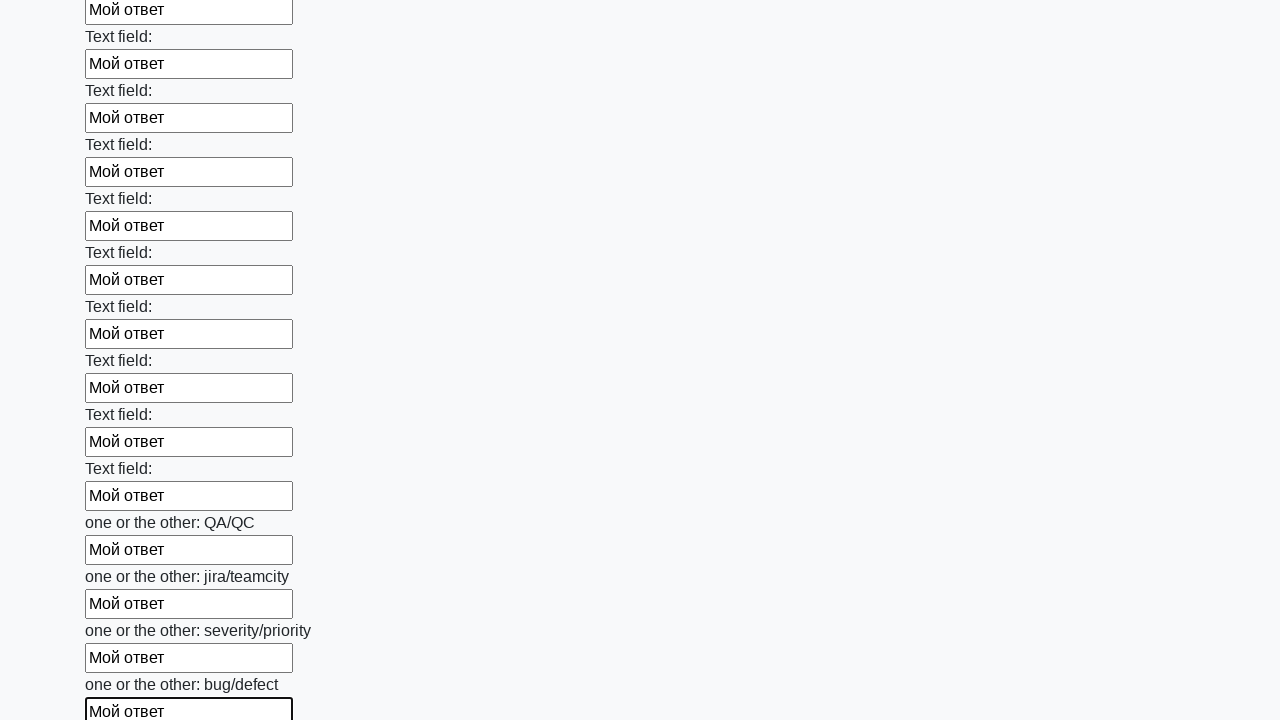

Filled input field with 'Мой ответ' on input >> nth=91
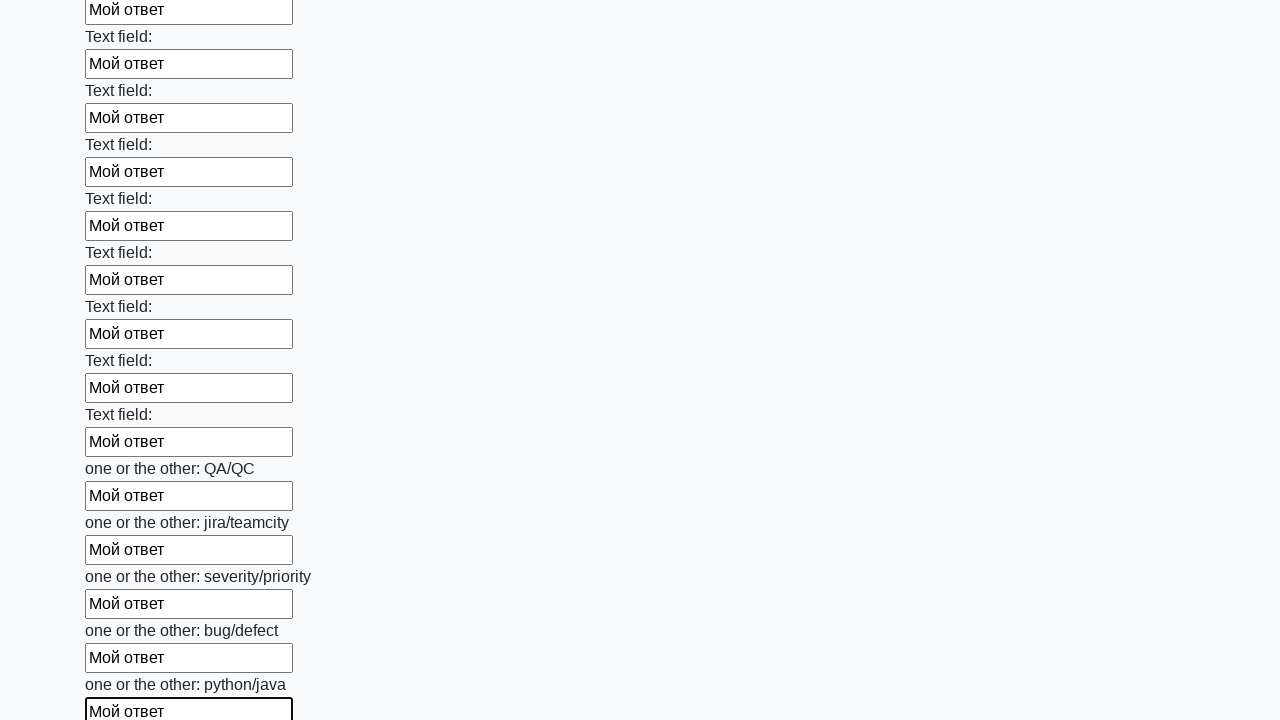

Filled input field with 'Мой ответ' on input >> nth=92
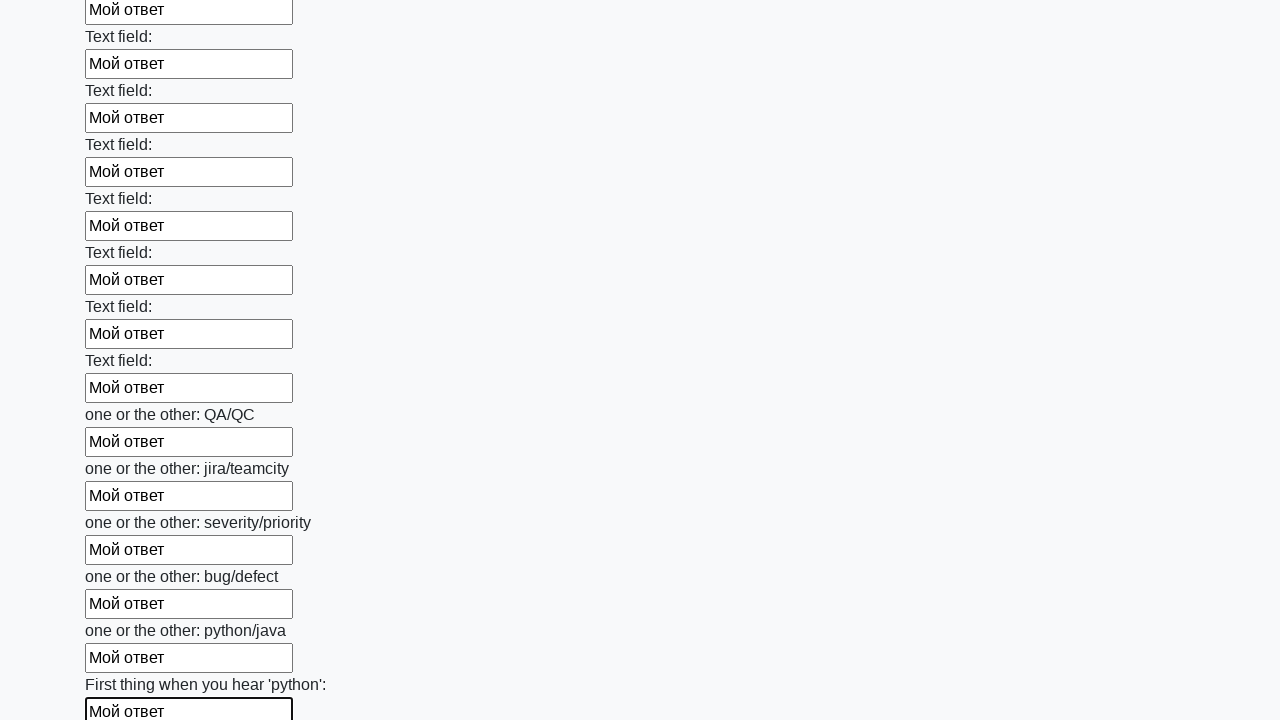

Filled input field with 'Мой ответ' on input >> nth=93
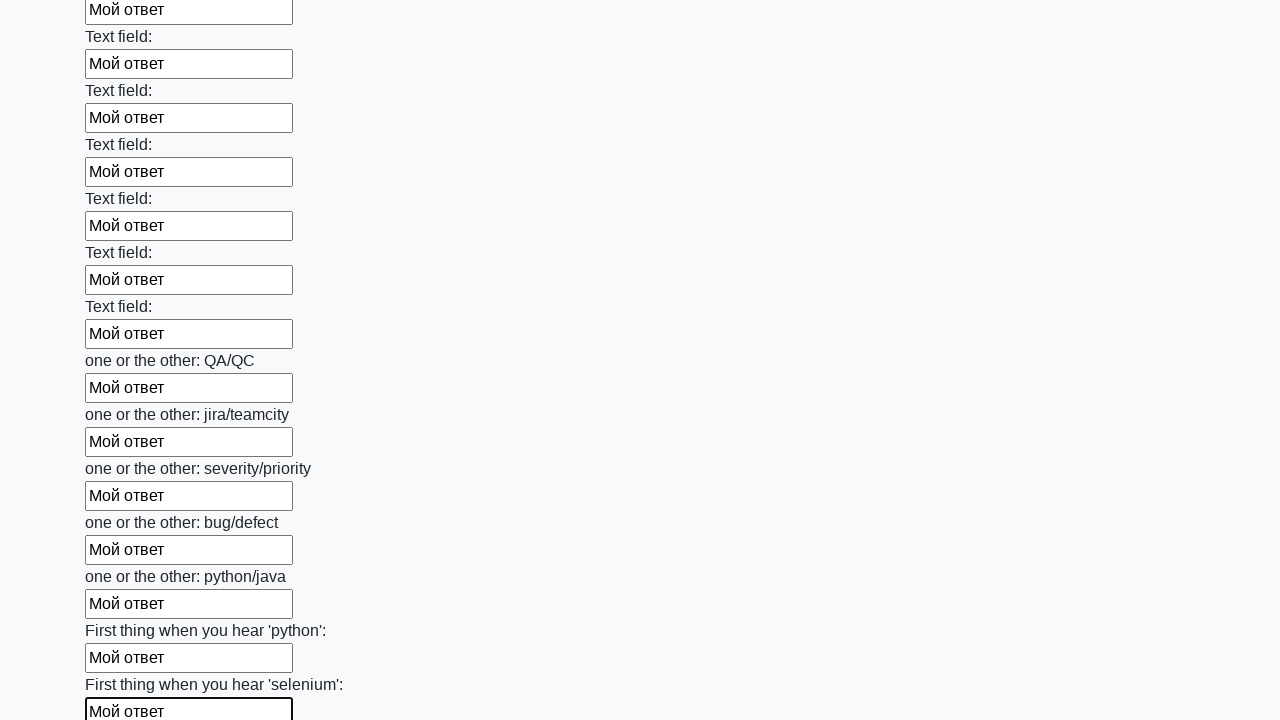

Filled input field with 'Мой ответ' on input >> nth=94
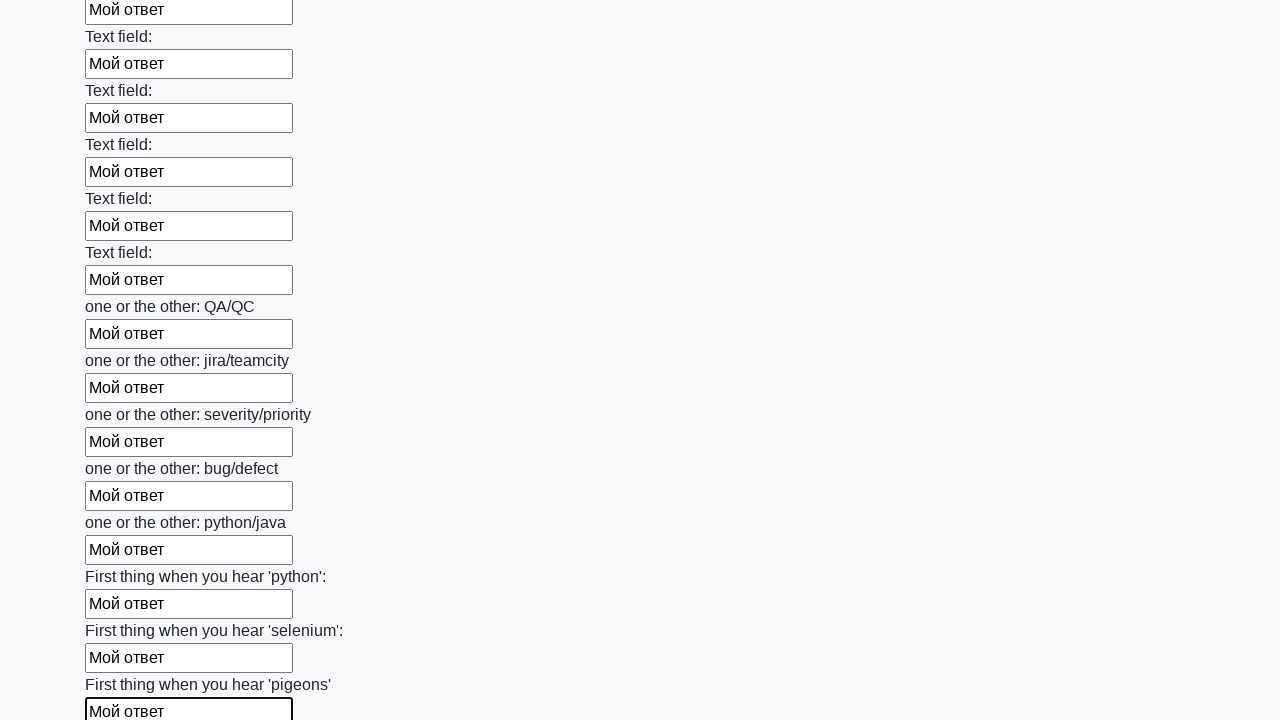

Filled input field with 'Мой ответ' on input >> nth=95
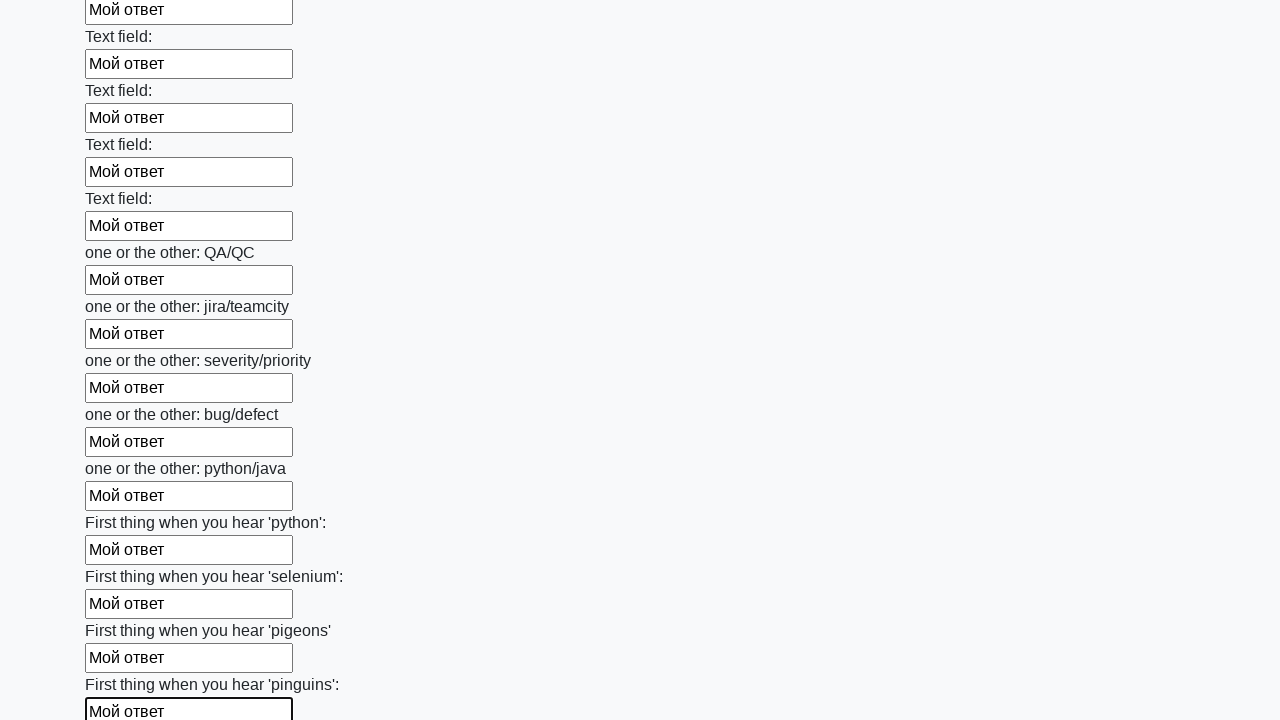

Filled input field with 'Мой ответ' on input >> nth=96
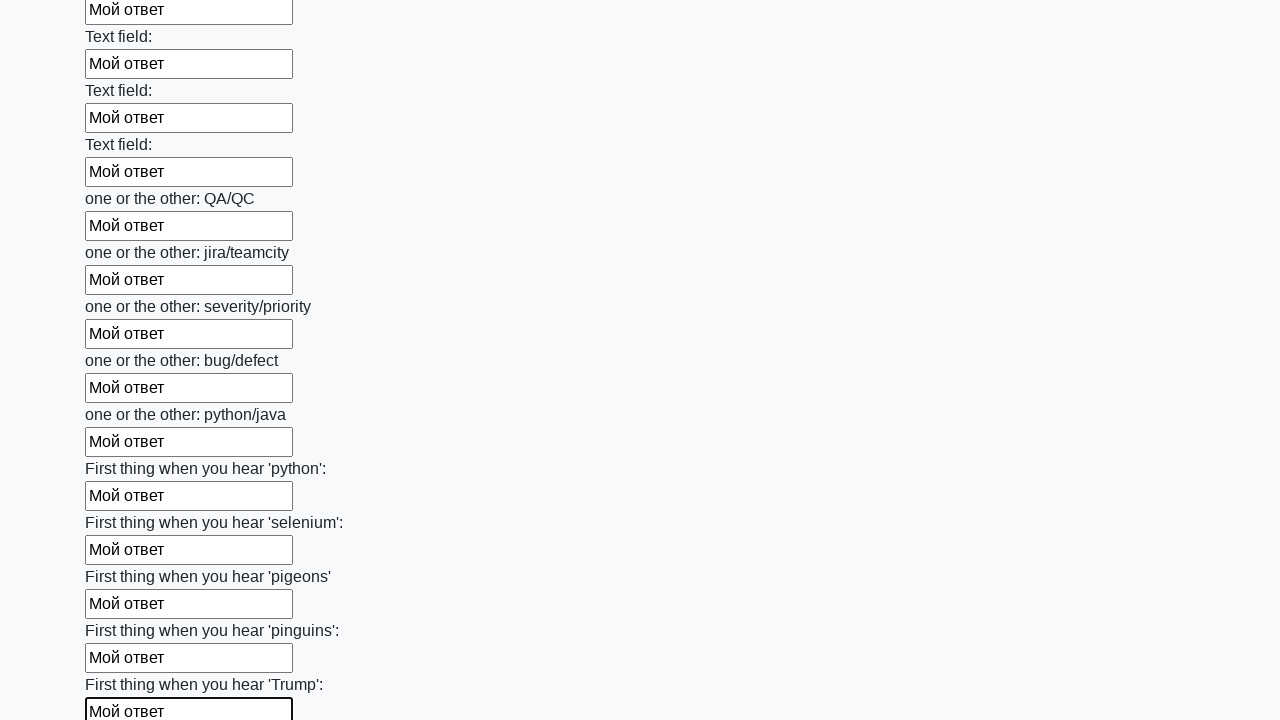

Filled input field with 'Мой ответ' on input >> nth=97
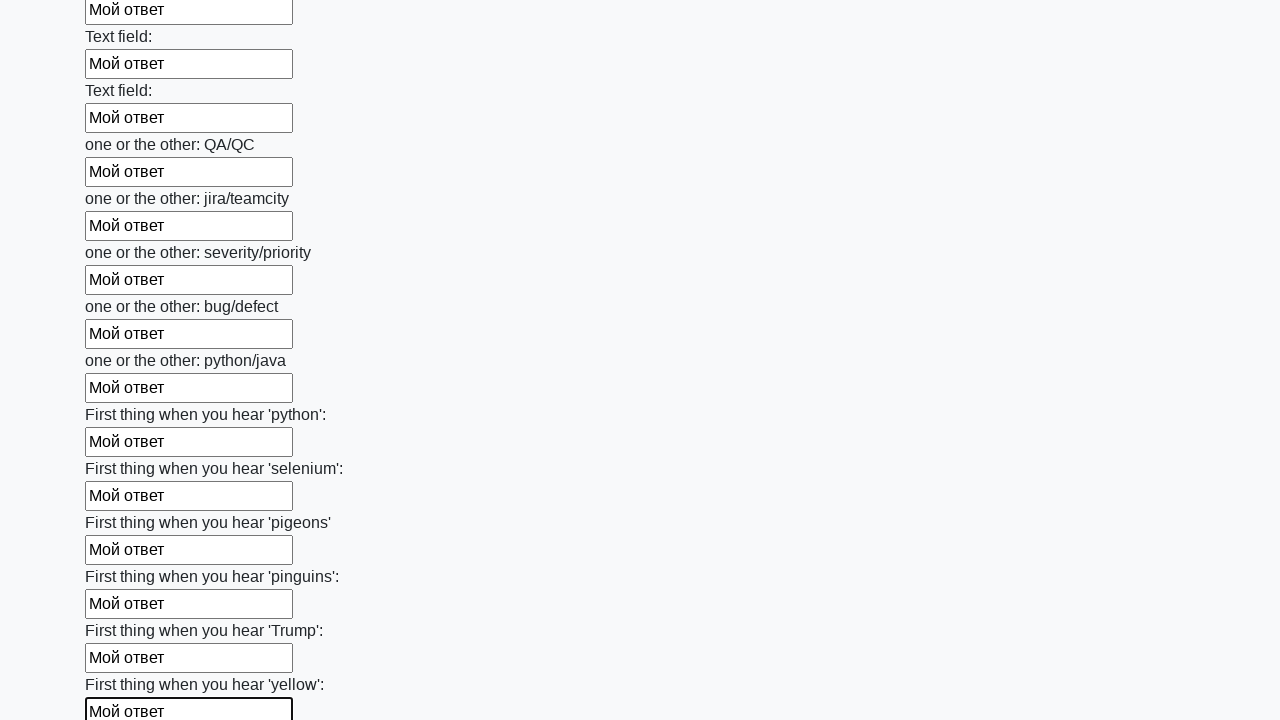

Filled input field with 'Мой ответ' on input >> nth=98
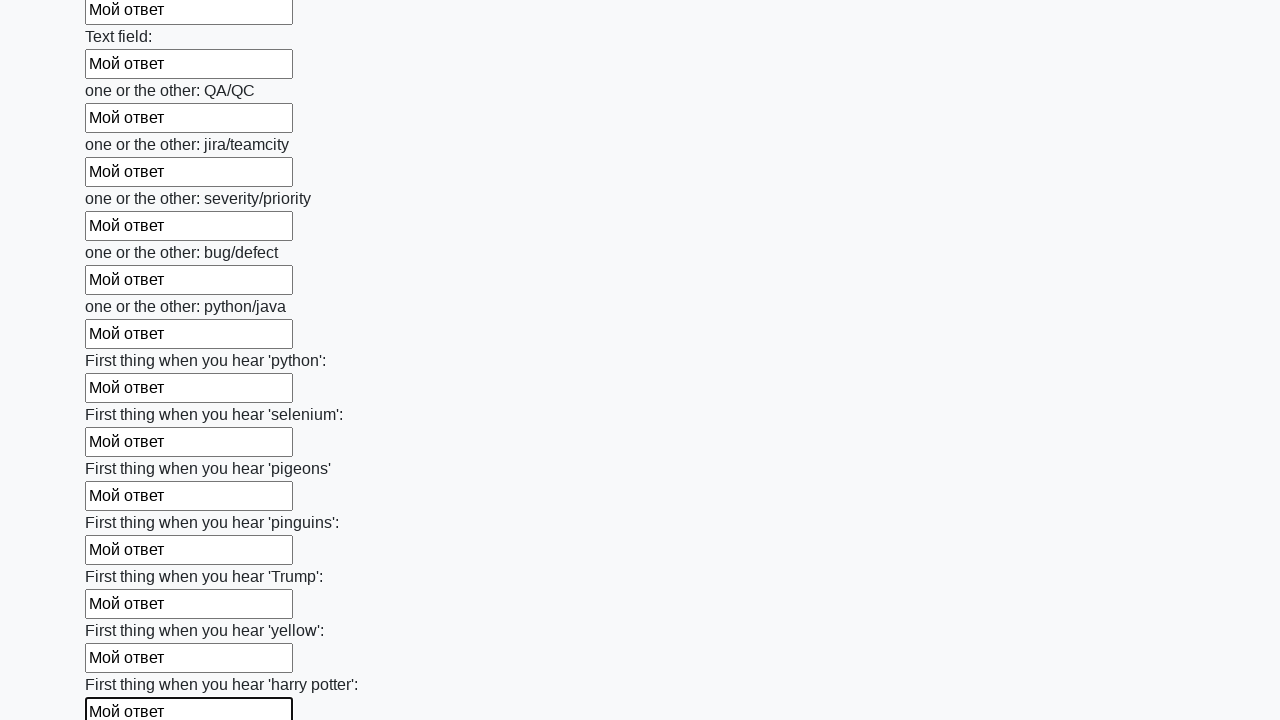

Filled input field with 'Мой ответ' on input >> nth=99
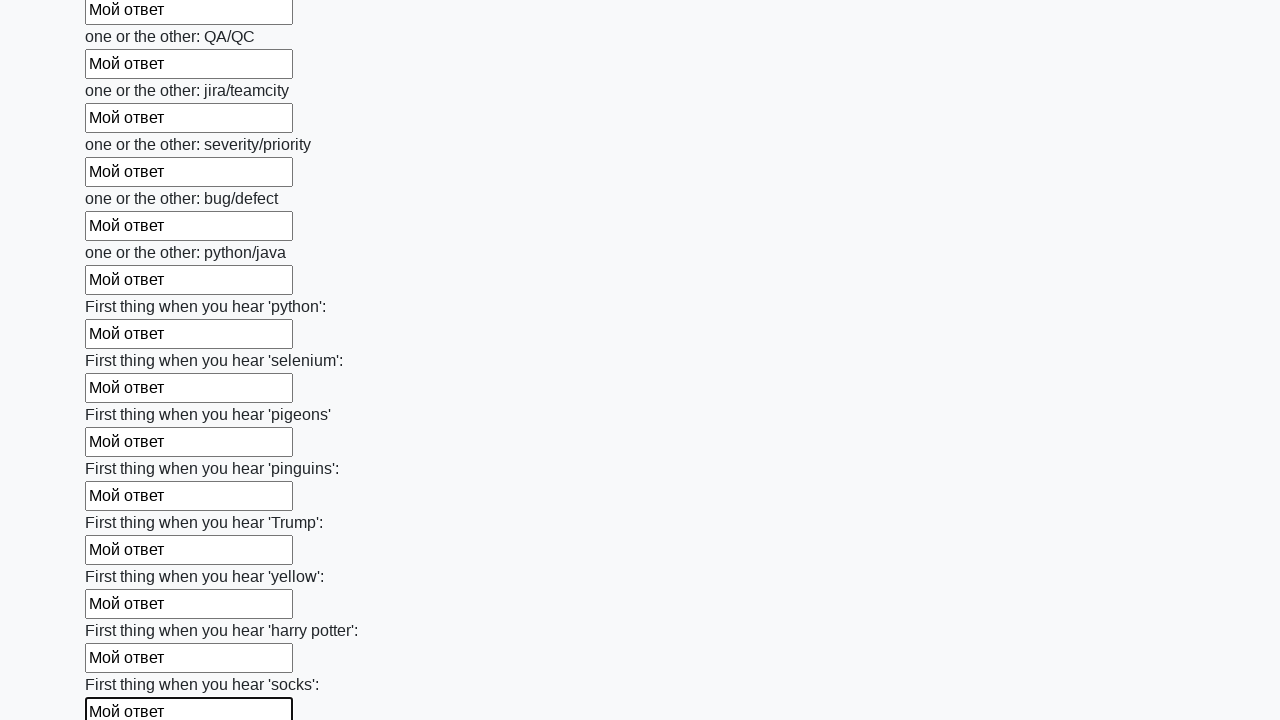

Clicked submit button to submit the form at (123, 611) on button.btn
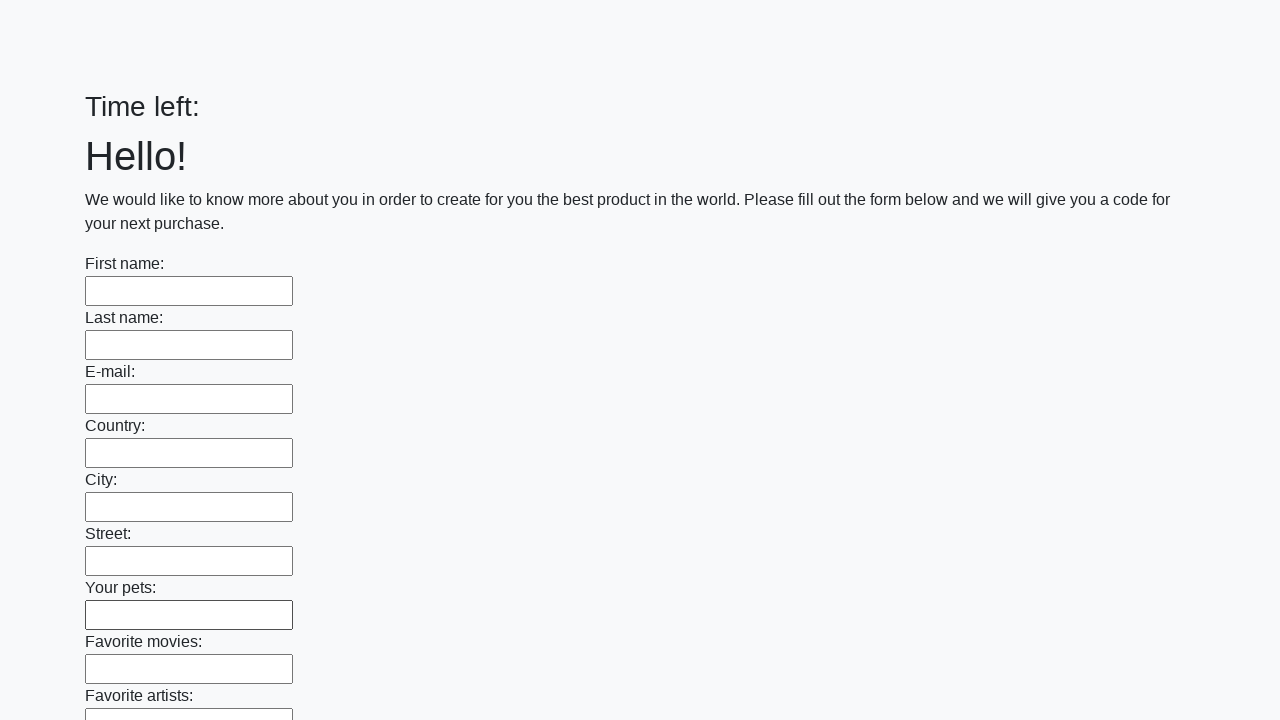

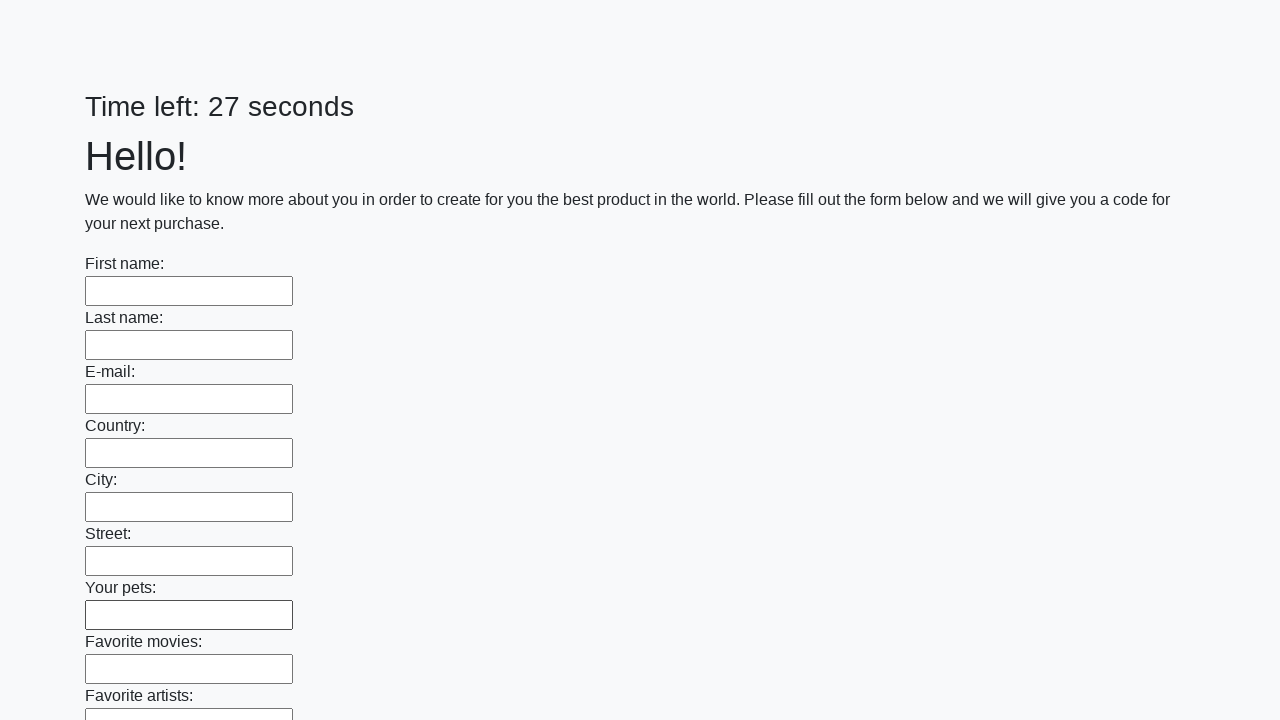